Tests filling a large form by entering text into all input fields and clicking the submit button

Starting URL: http://suninjuly.github.io/huge_form.html

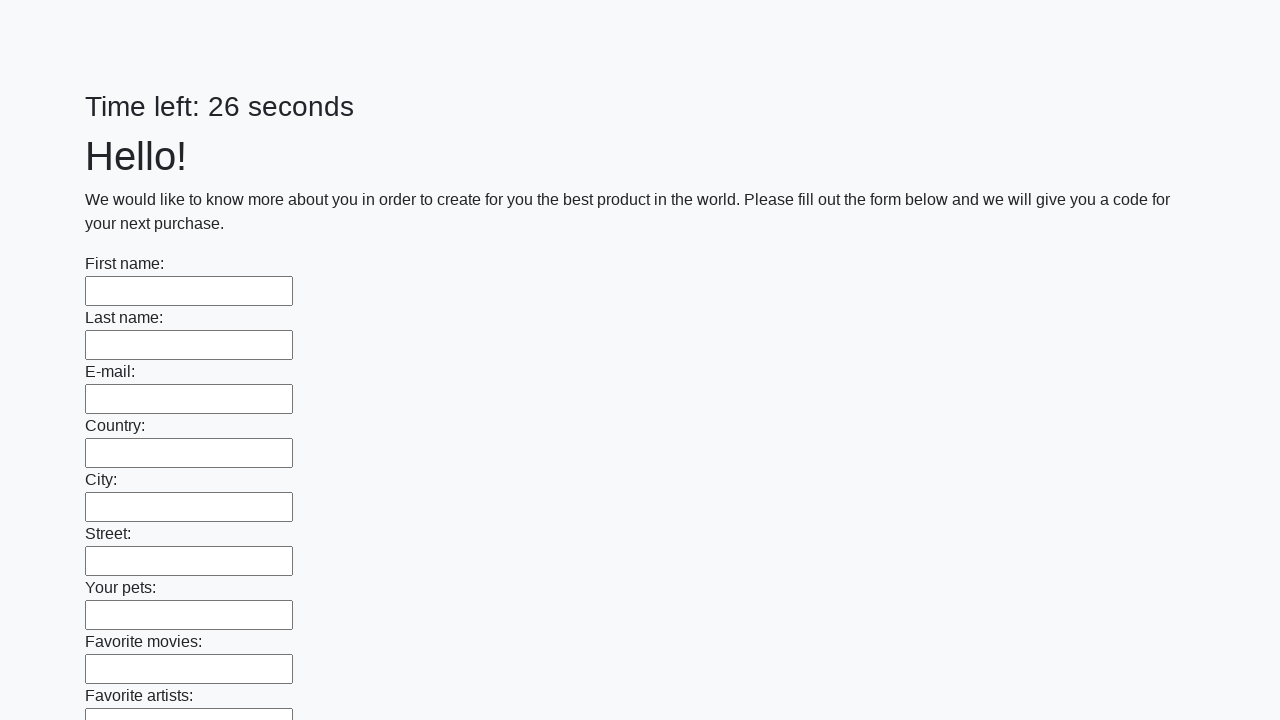

Located all input fields on the huge form page
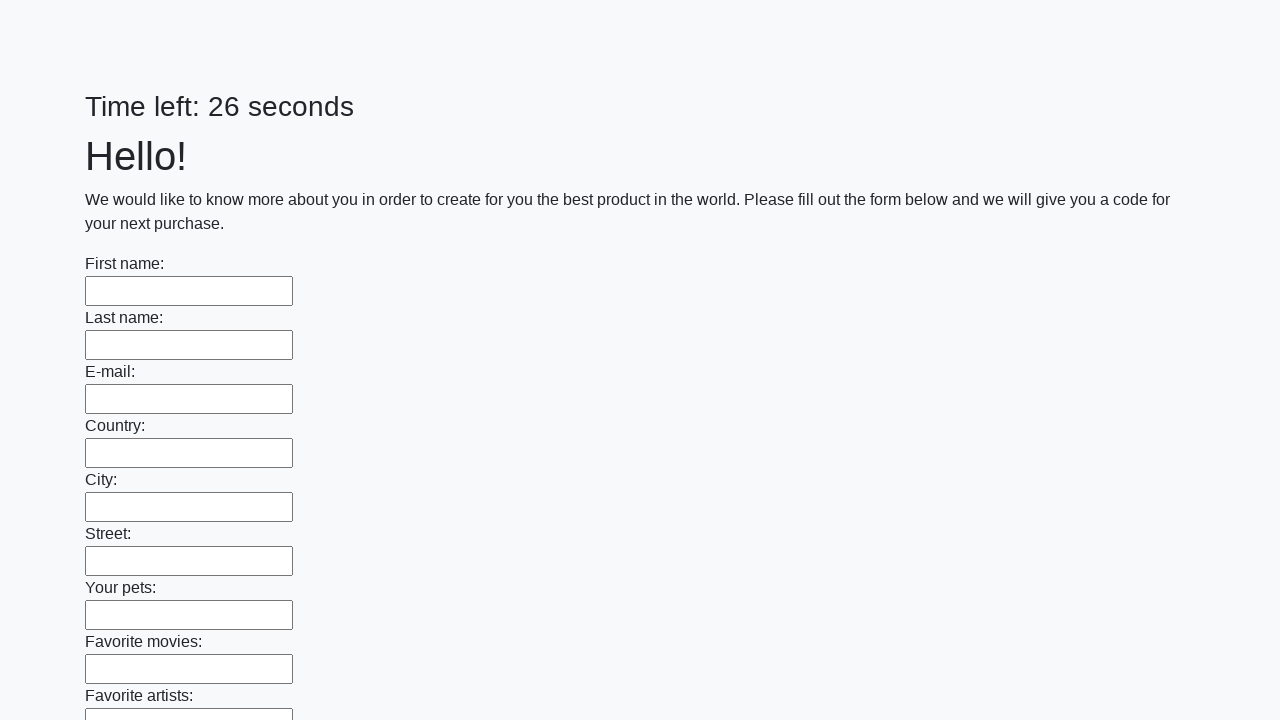

Filled an input field with 'Hello' on input >> nth=0
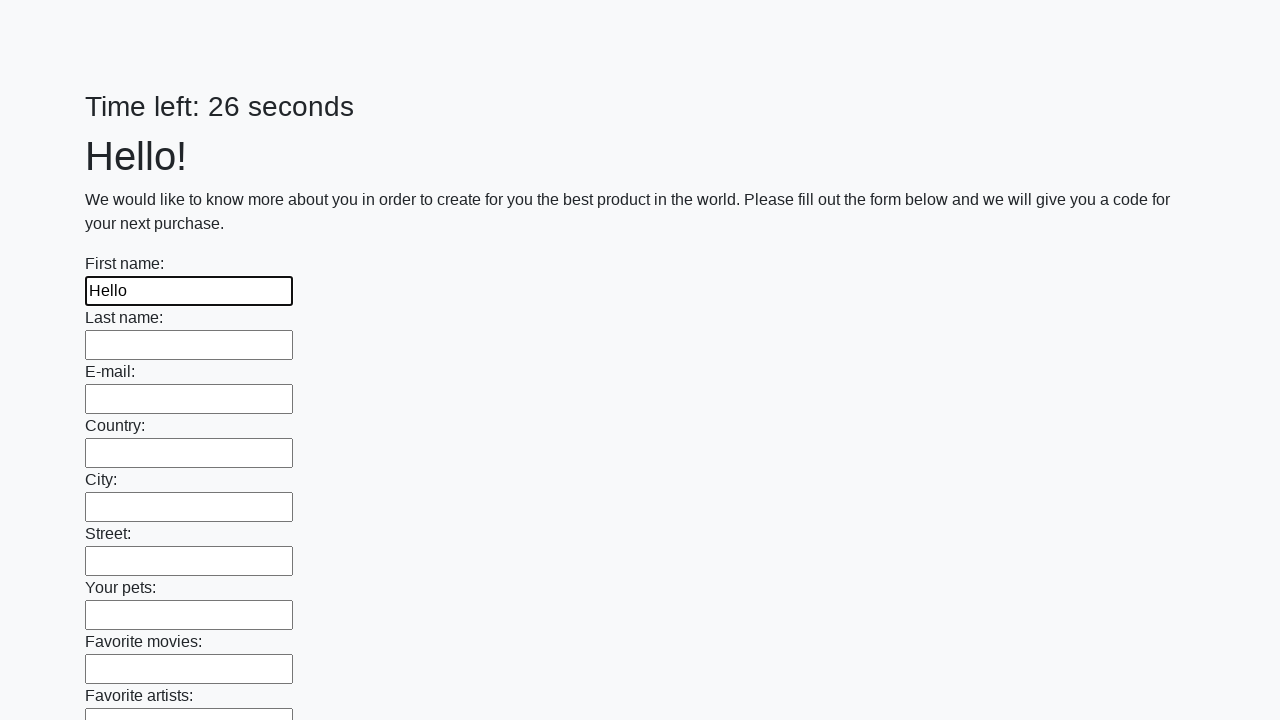

Filled an input field with 'Hello' on input >> nth=1
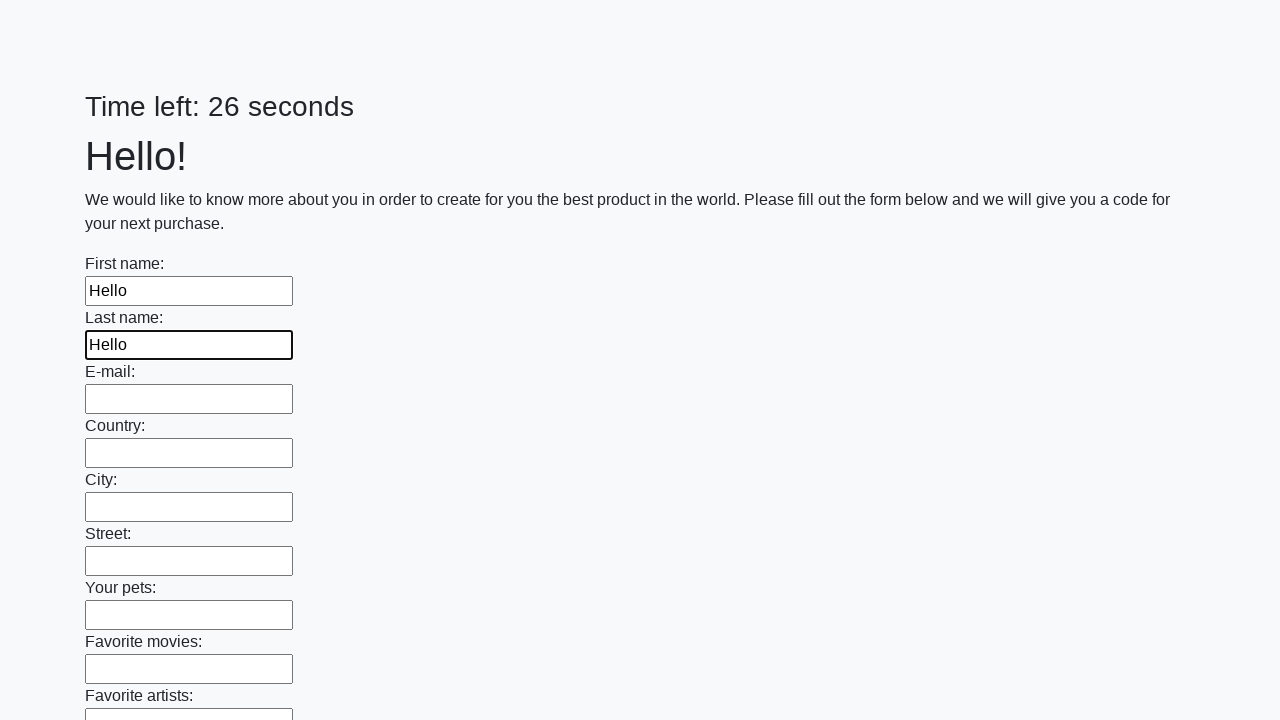

Filled an input field with 'Hello' on input >> nth=2
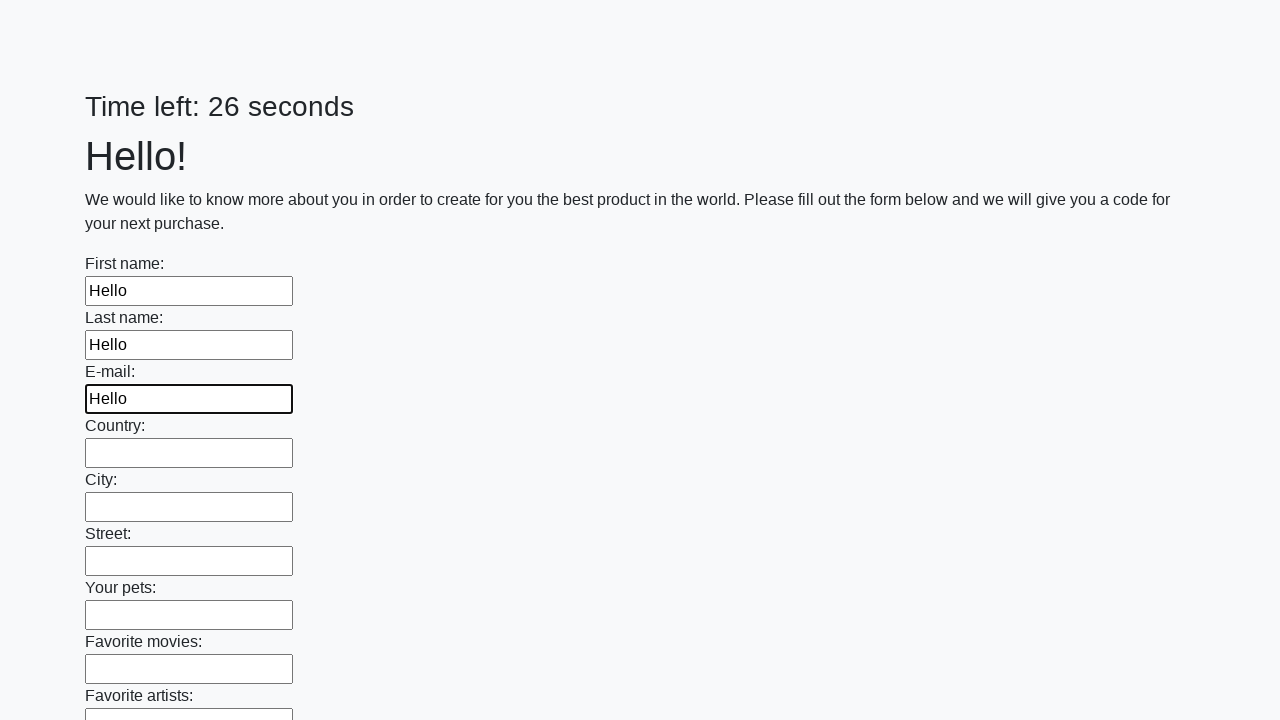

Filled an input field with 'Hello' on input >> nth=3
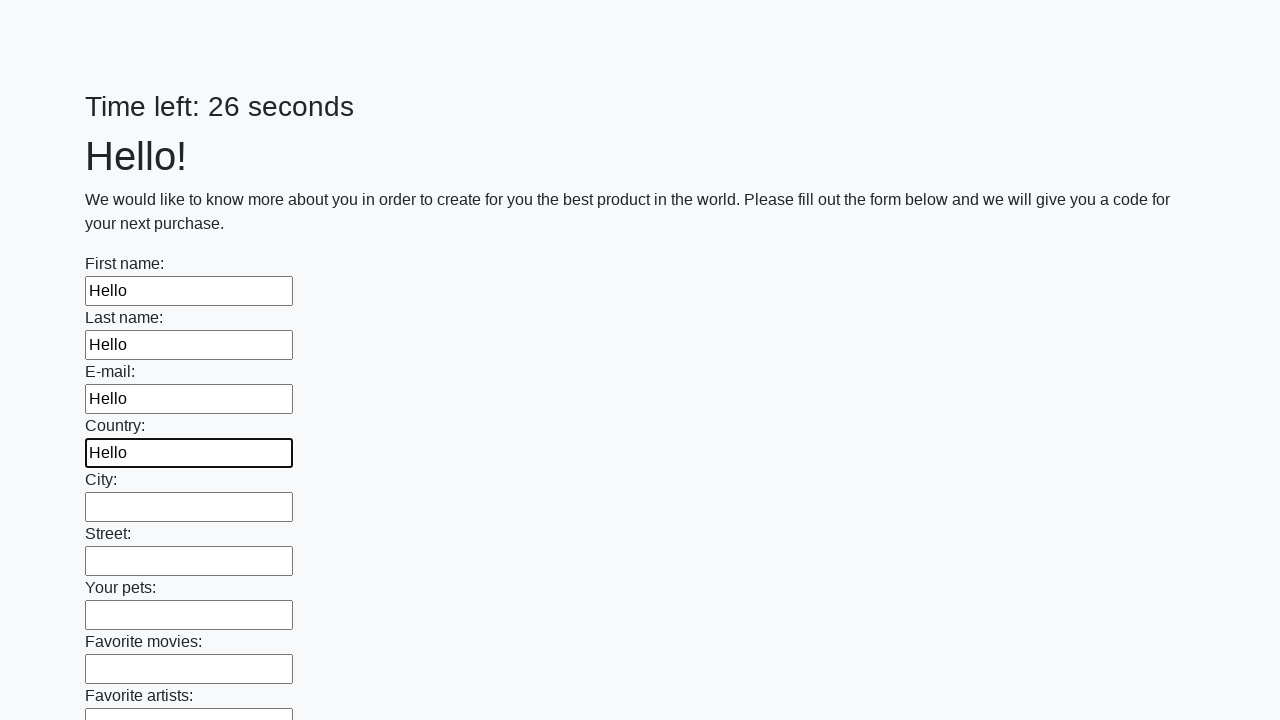

Filled an input field with 'Hello' on input >> nth=4
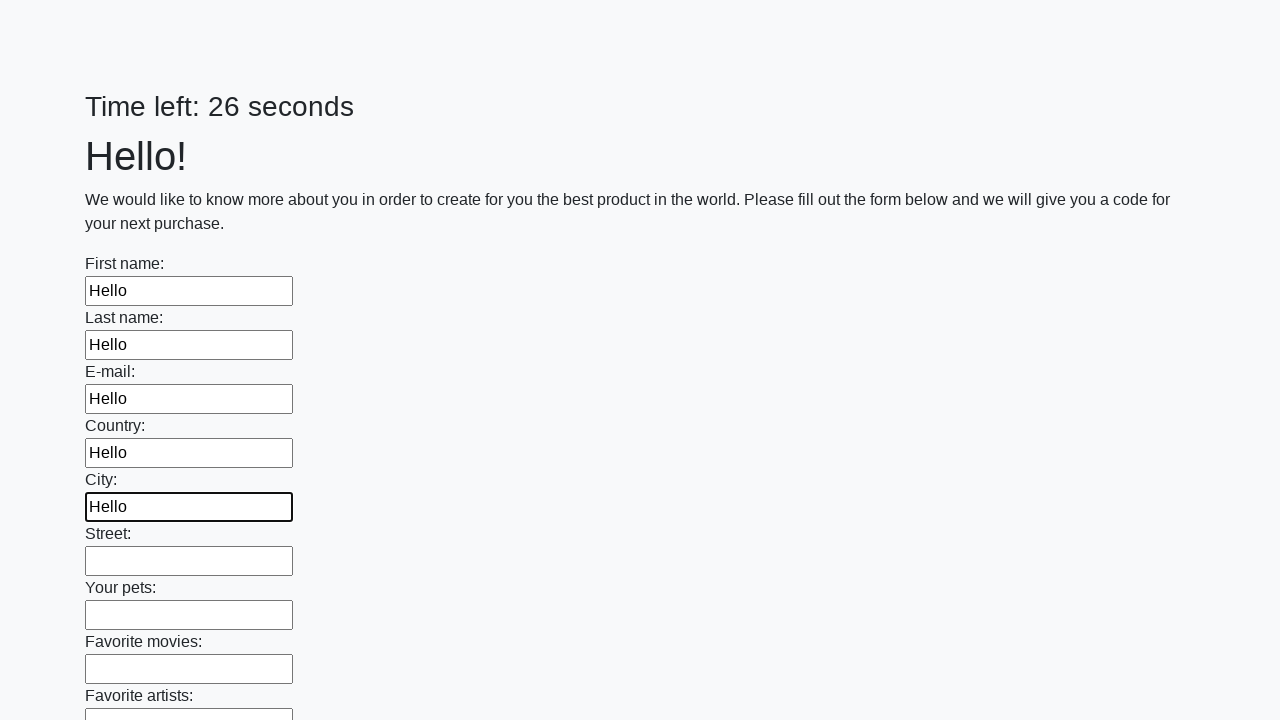

Filled an input field with 'Hello' on input >> nth=5
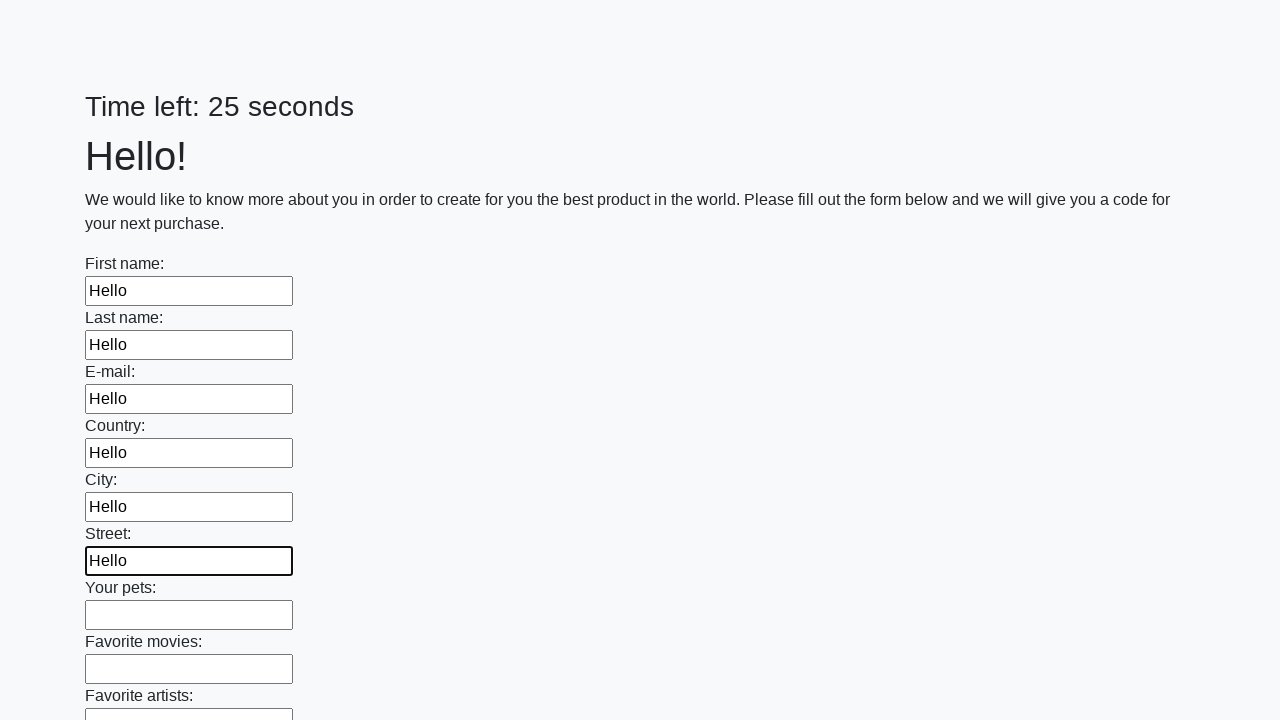

Filled an input field with 'Hello' on input >> nth=6
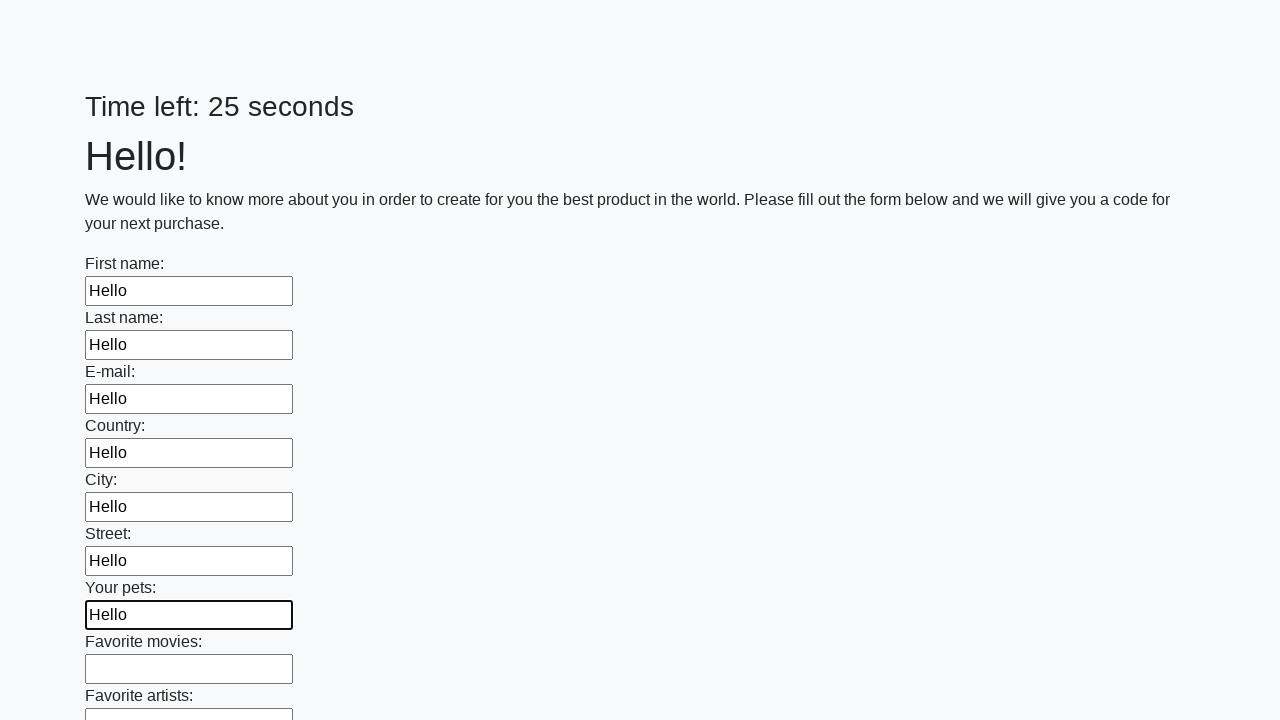

Filled an input field with 'Hello' on input >> nth=7
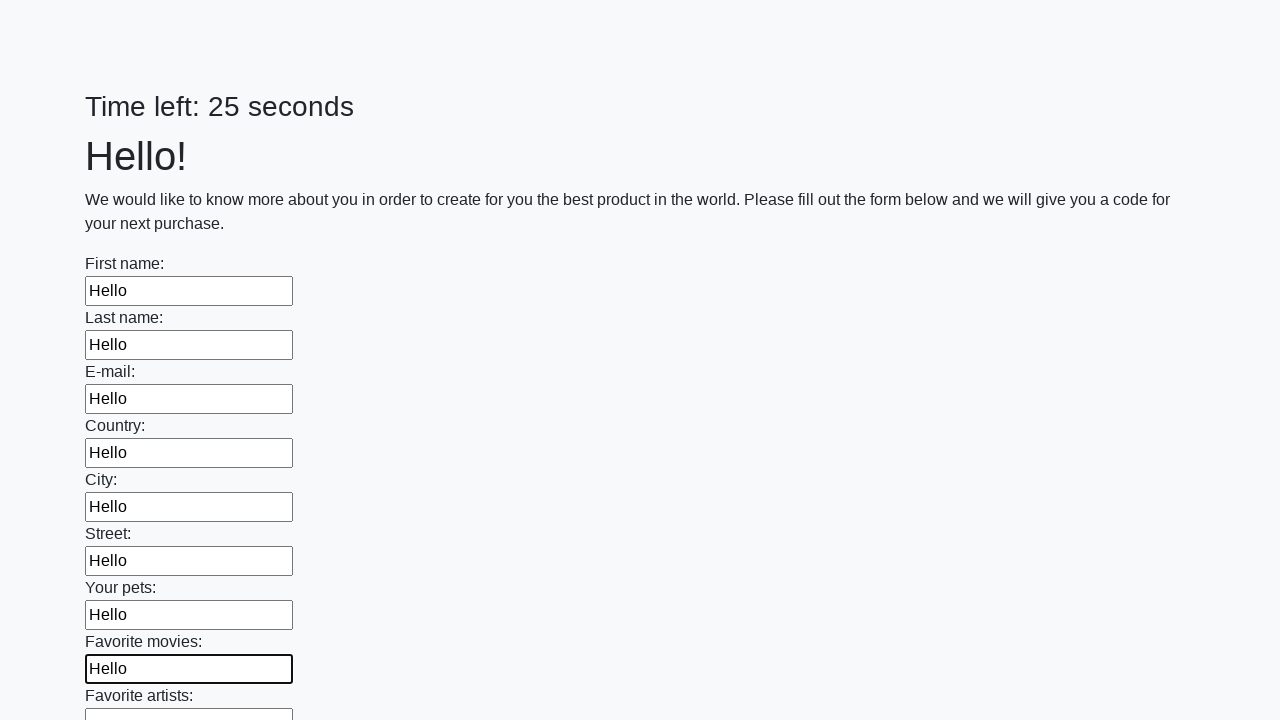

Filled an input field with 'Hello' on input >> nth=8
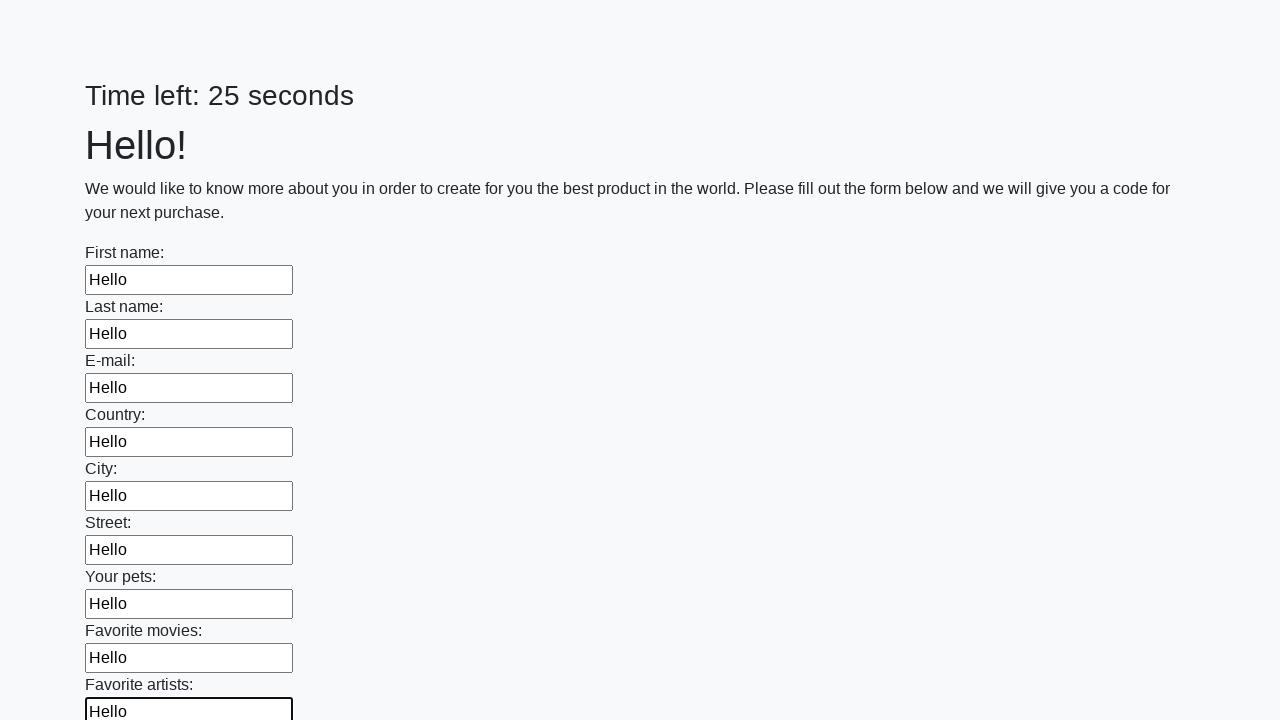

Filled an input field with 'Hello' on input >> nth=9
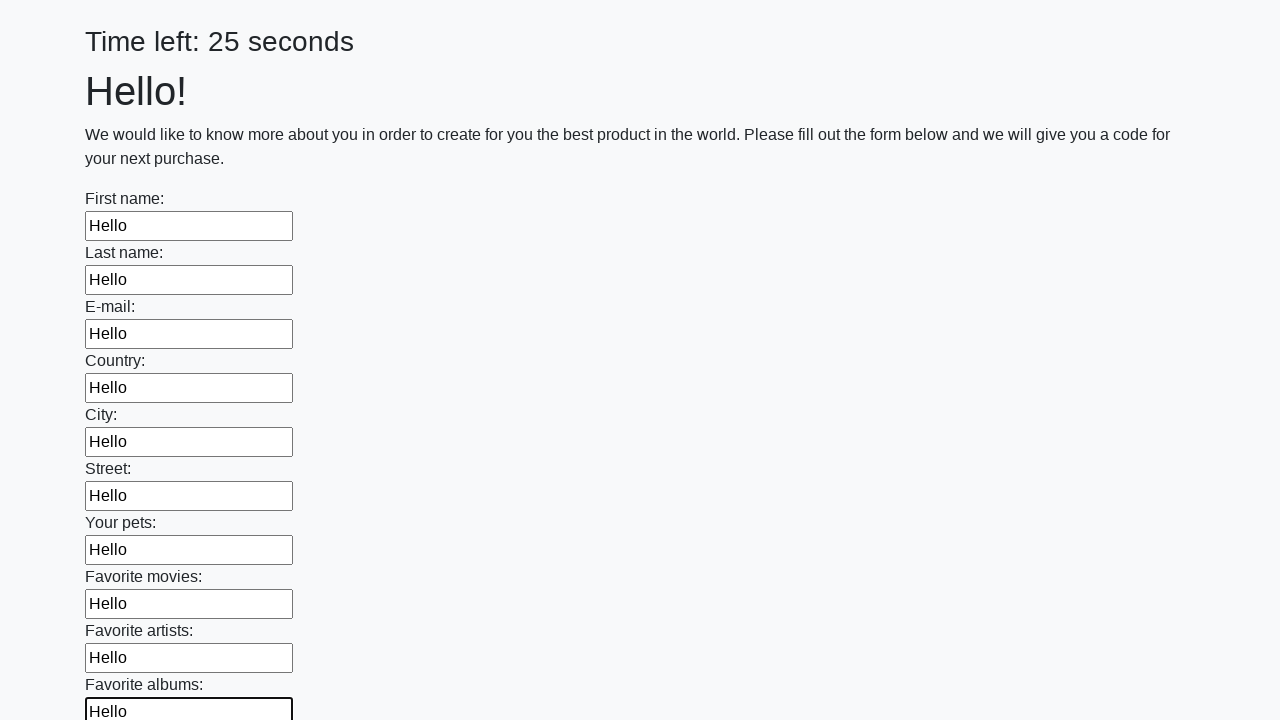

Filled an input field with 'Hello' on input >> nth=10
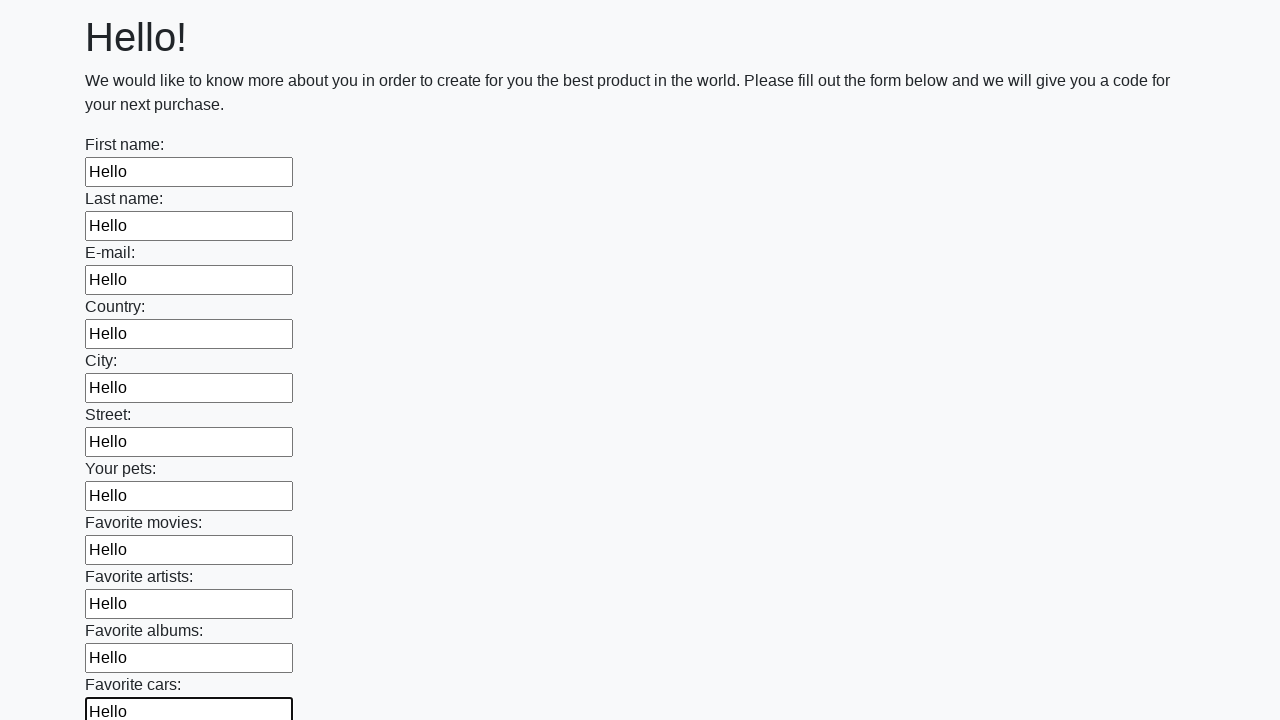

Filled an input field with 'Hello' on input >> nth=11
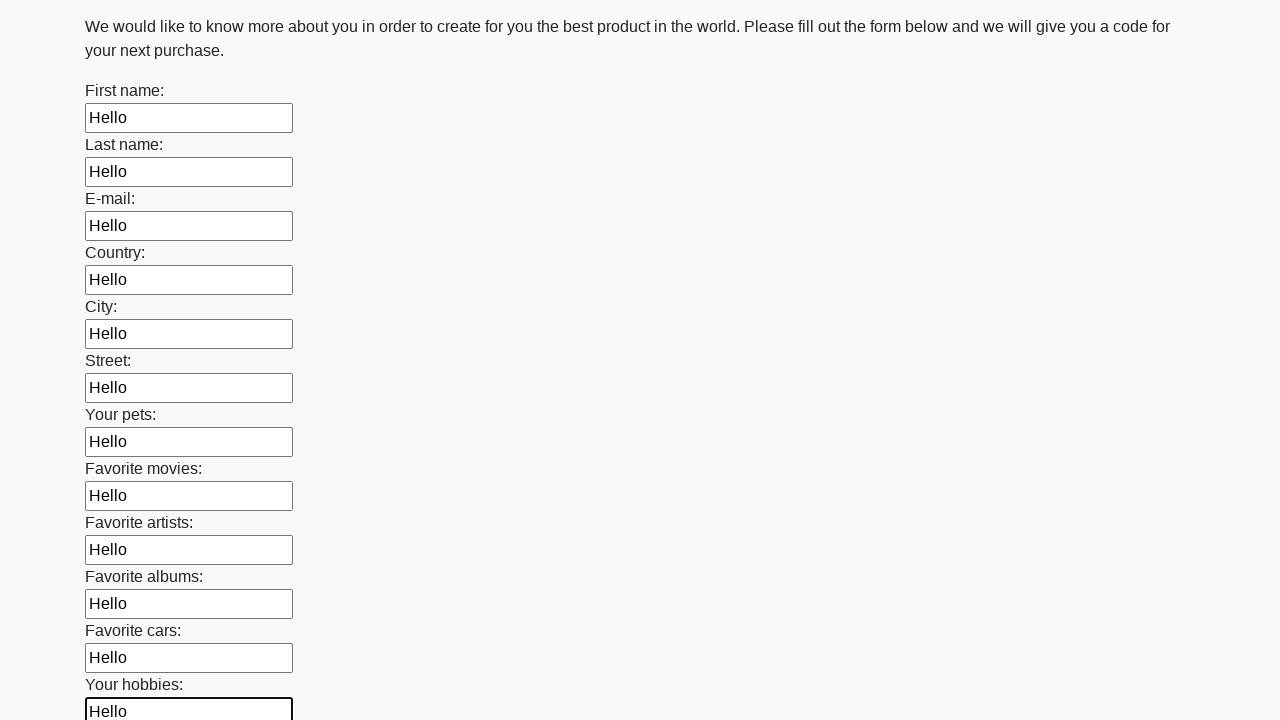

Filled an input field with 'Hello' on input >> nth=12
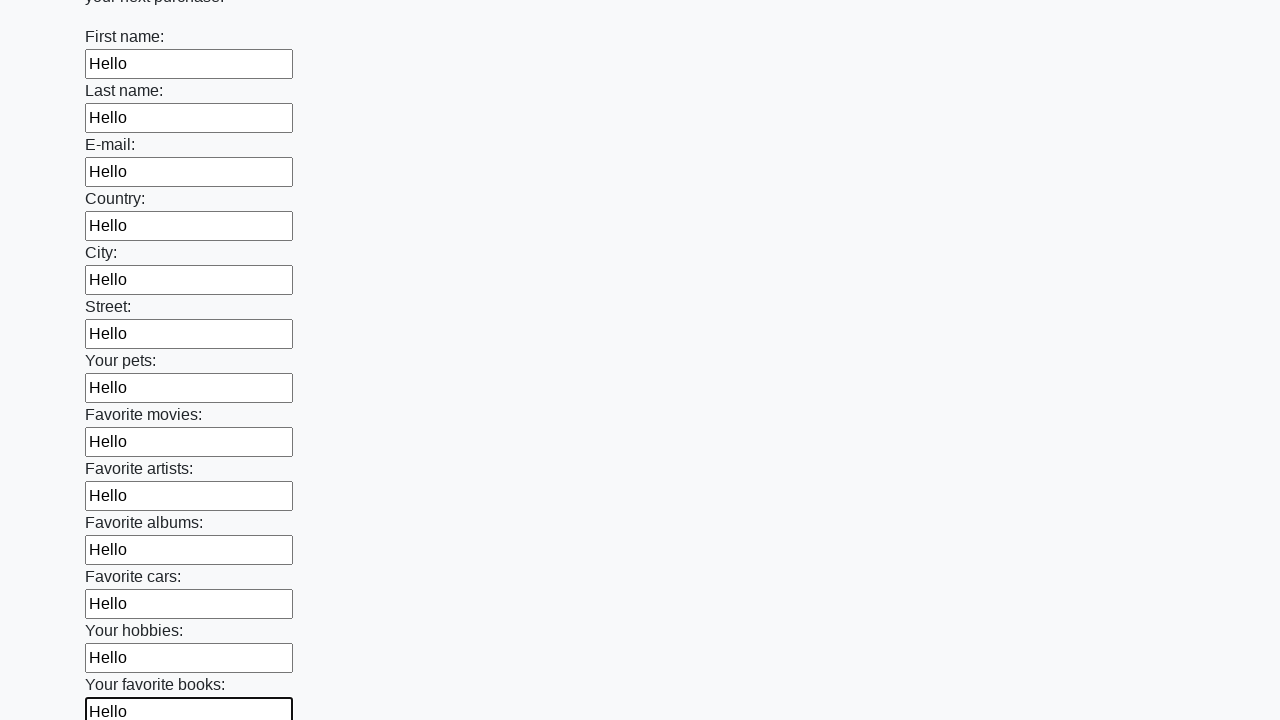

Filled an input field with 'Hello' on input >> nth=13
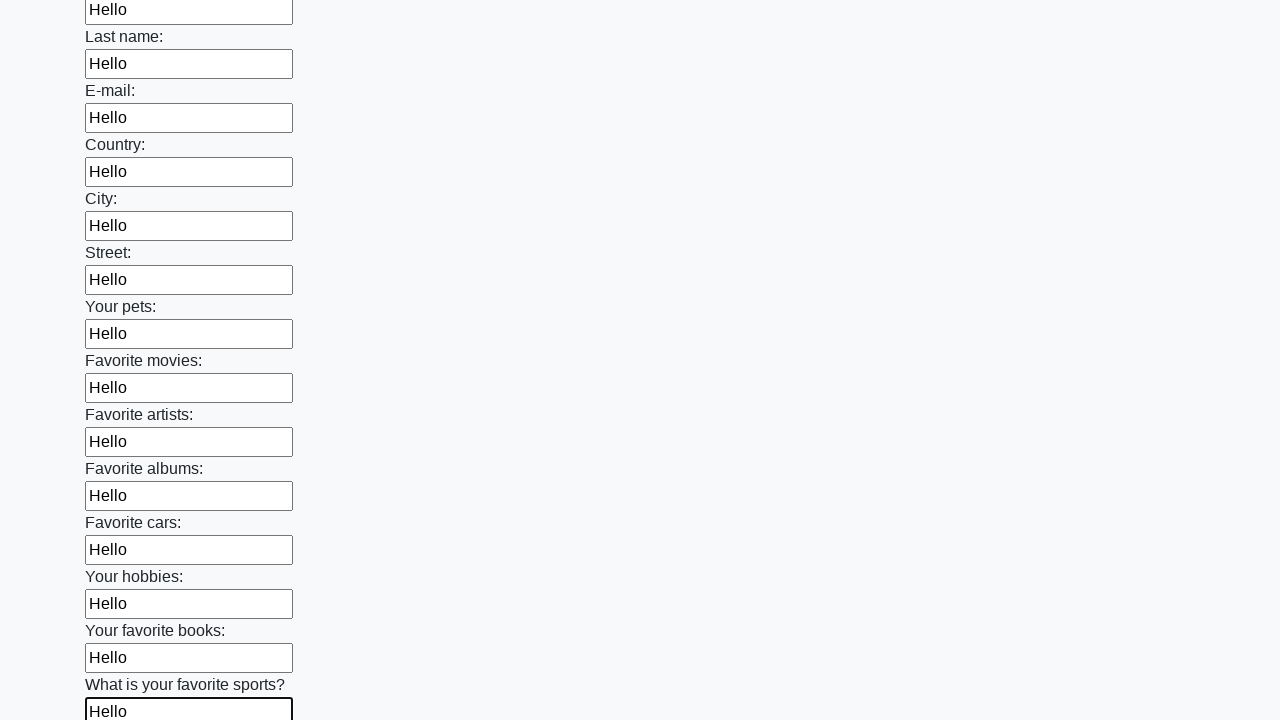

Filled an input field with 'Hello' on input >> nth=14
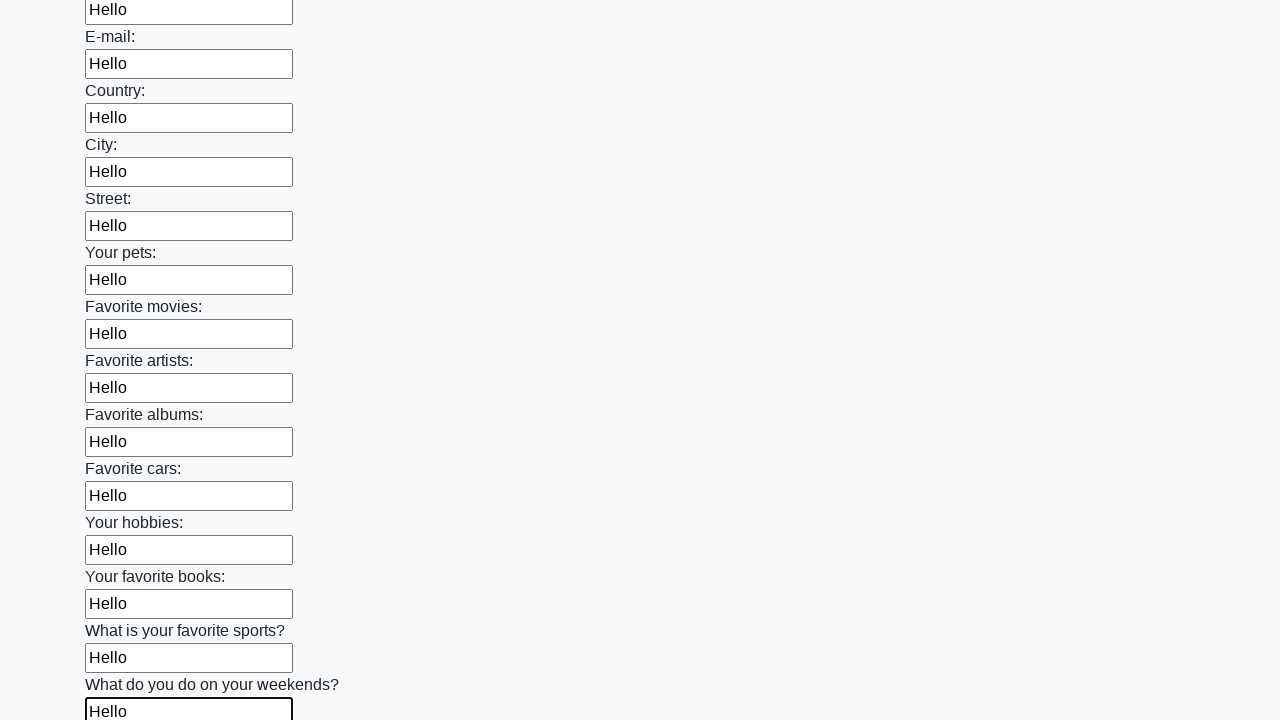

Filled an input field with 'Hello' on input >> nth=15
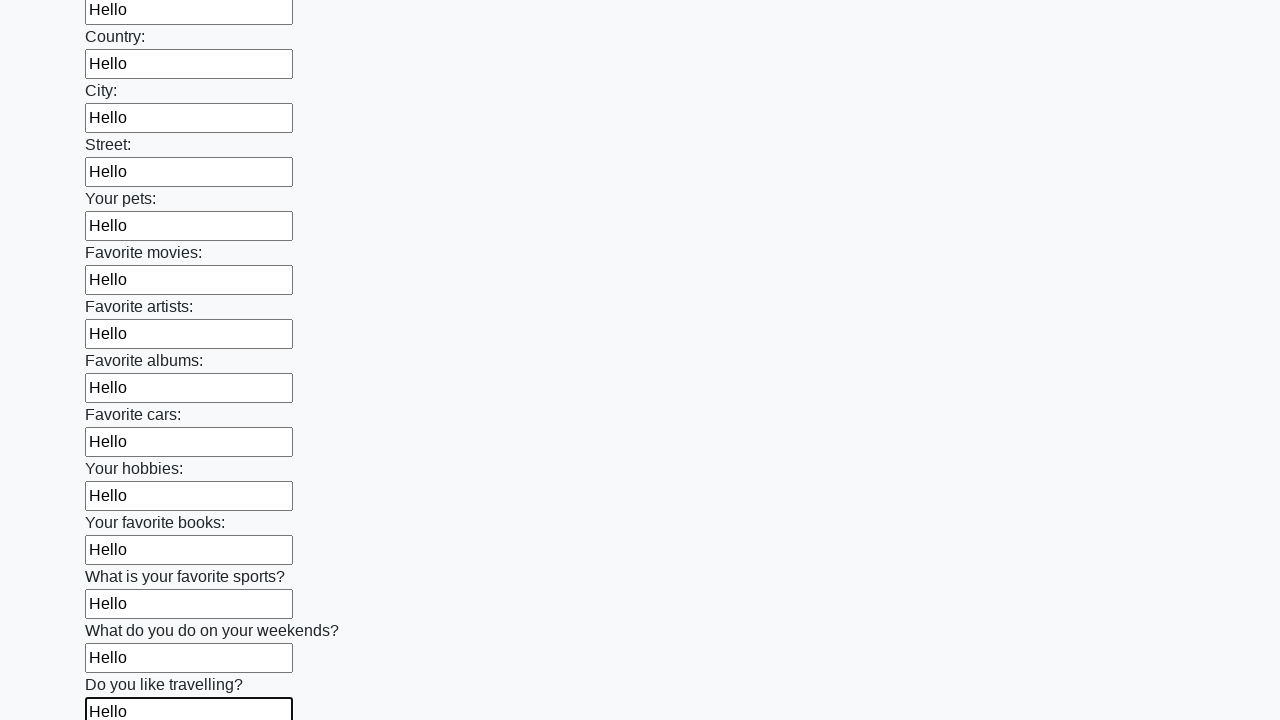

Filled an input field with 'Hello' on input >> nth=16
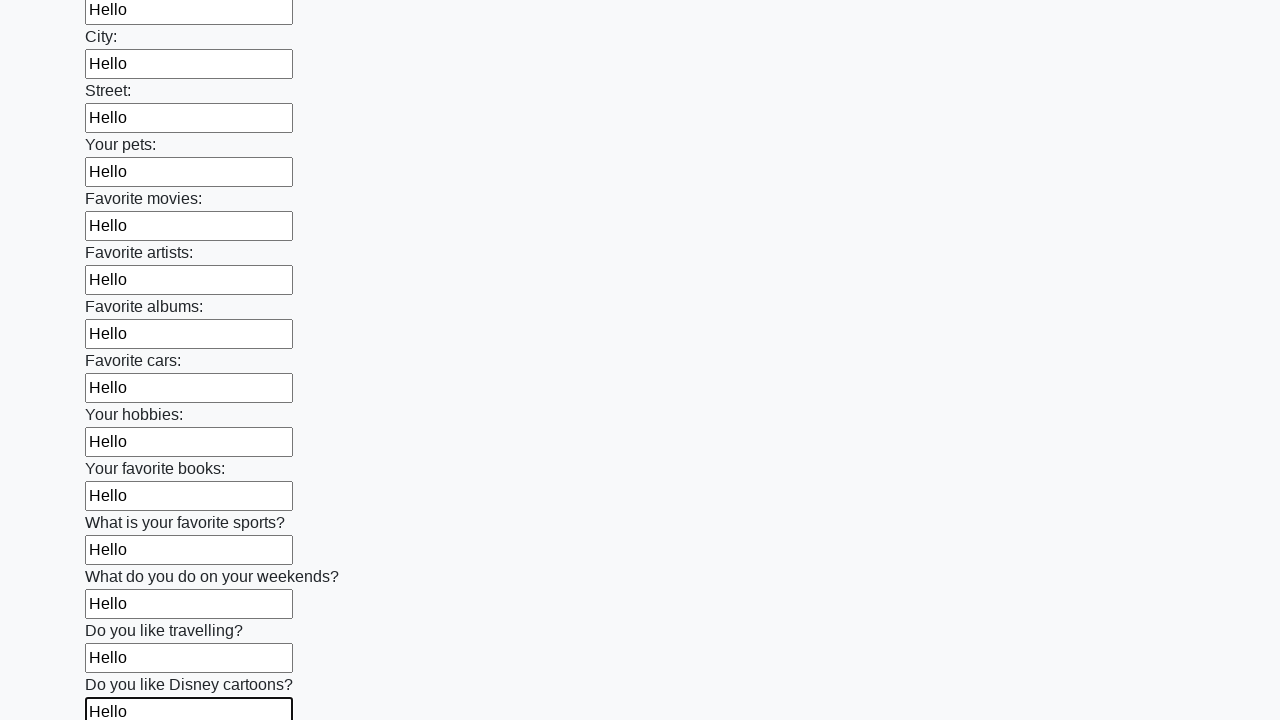

Filled an input field with 'Hello' on input >> nth=17
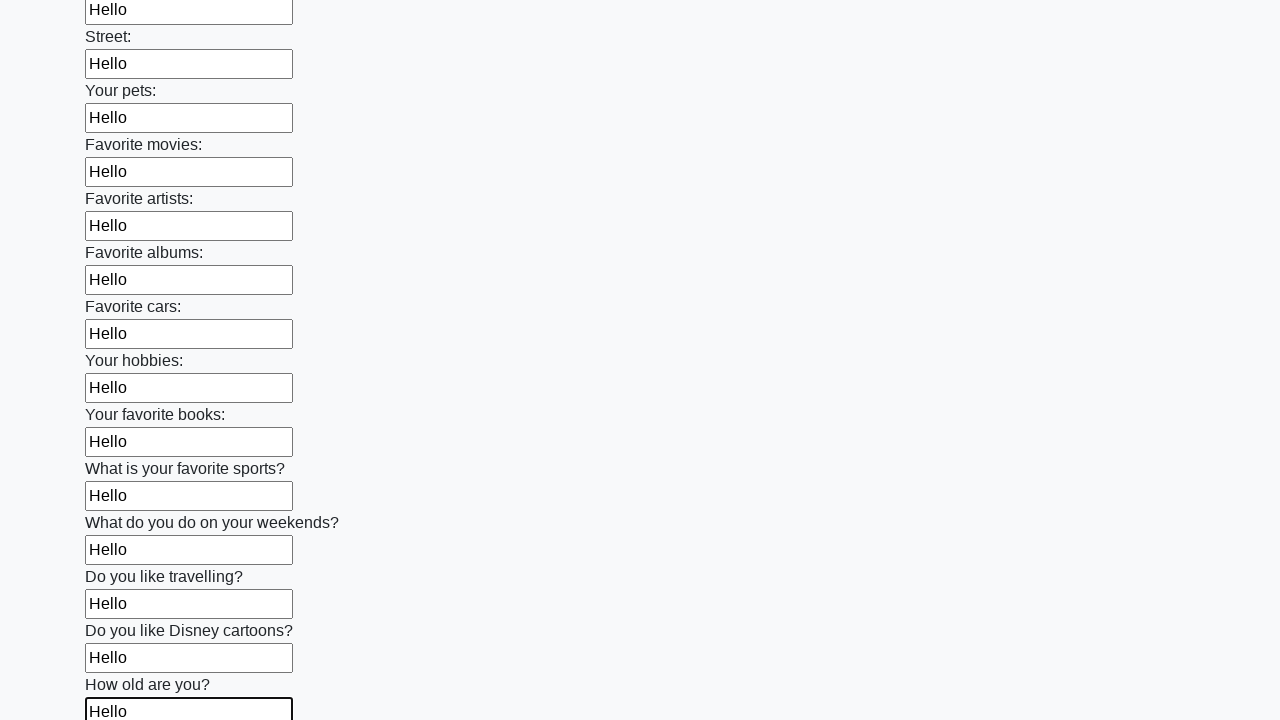

Filled an input field with 'Hello' on input >> nth=18
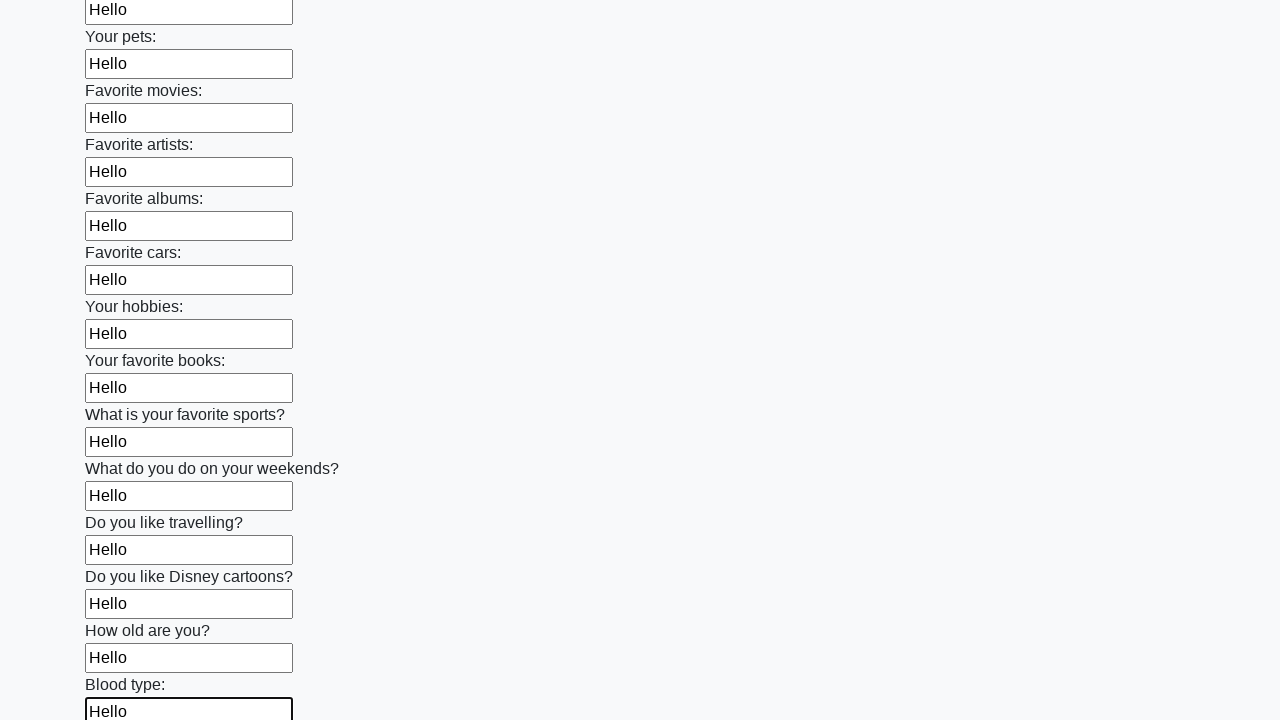

Filled an input field with 'Hello' on input >> nth=19
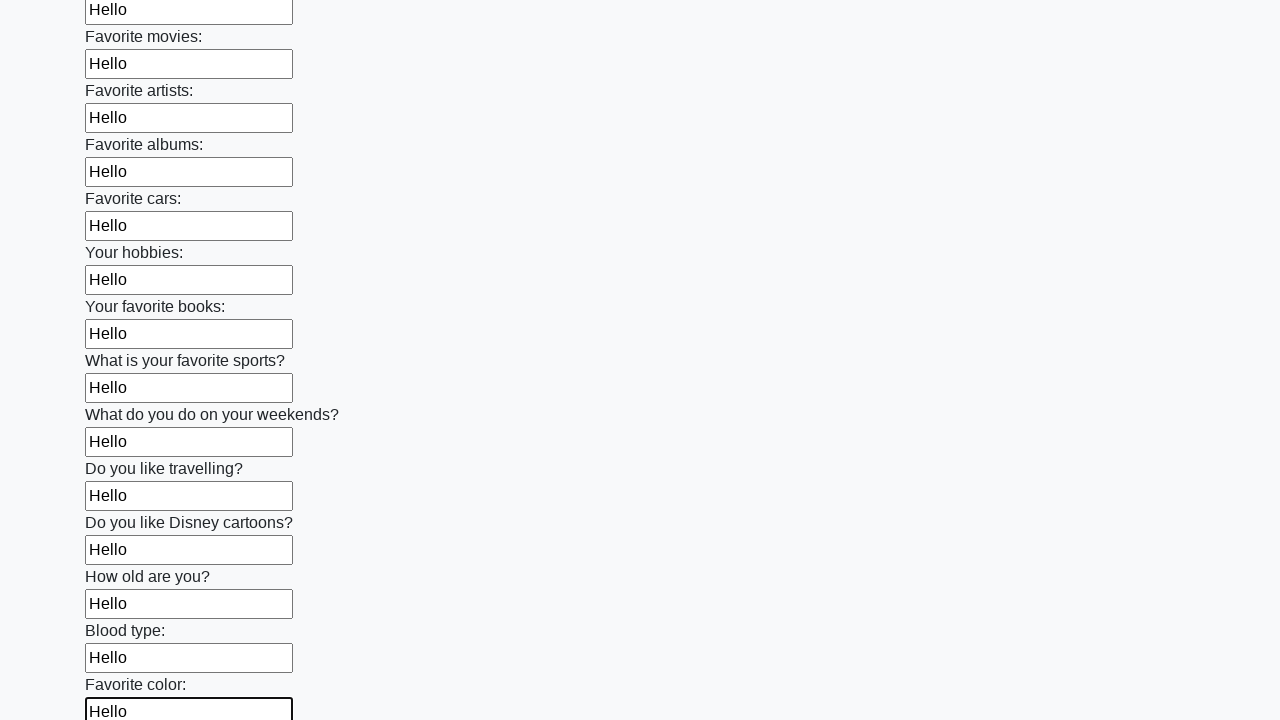

Filled an input field with 'Hello' on input >> nth=20
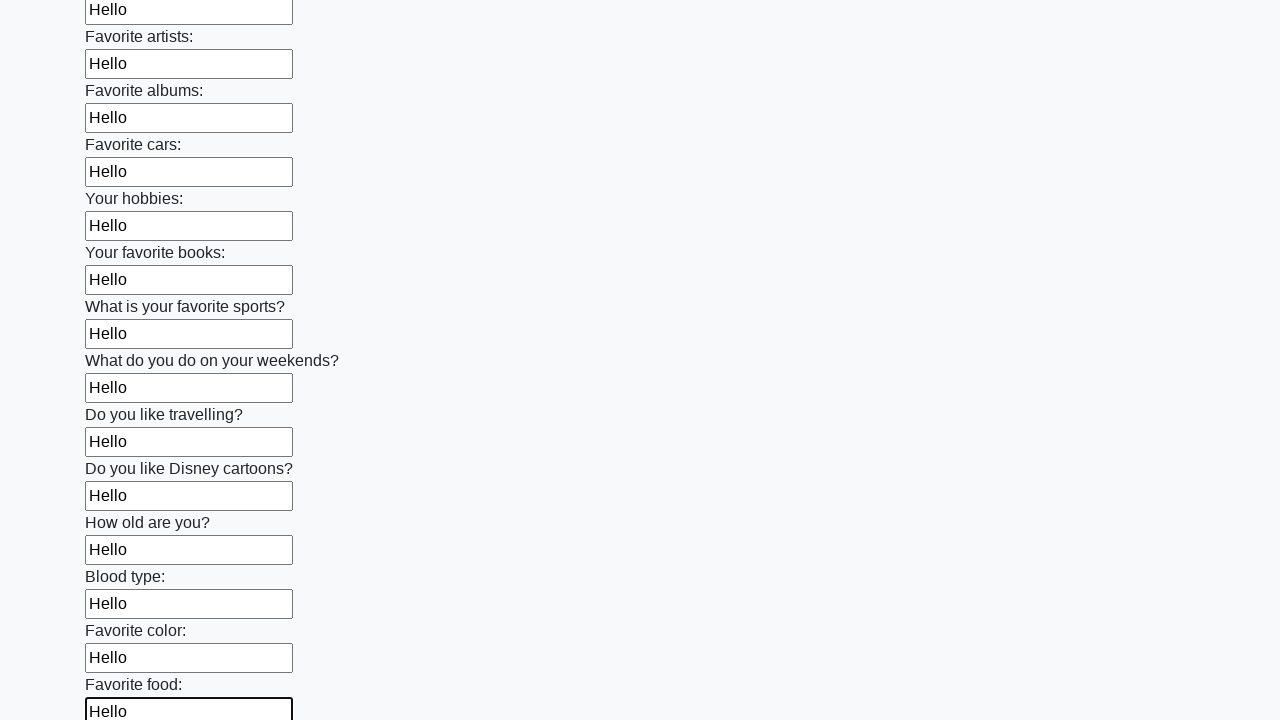

Filled an input field with 'Hello' on input >> nth=21
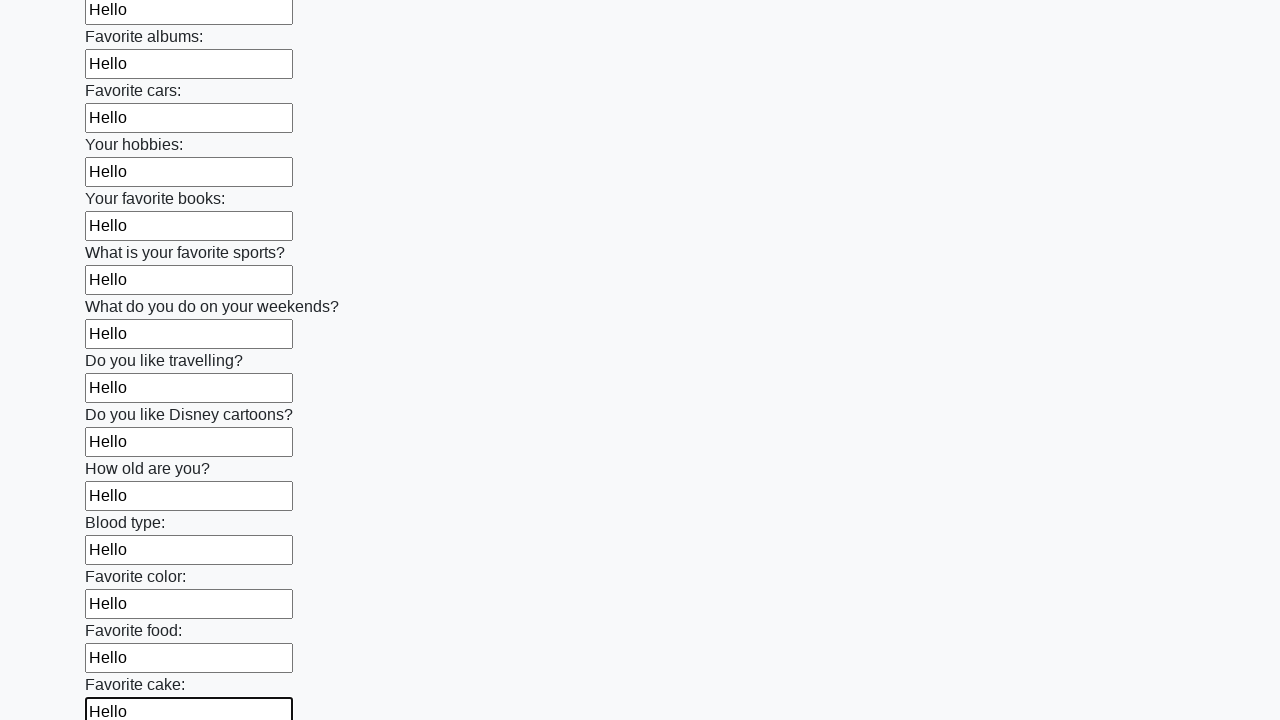

Filled an input field with 'Hello' on input >> nth=22
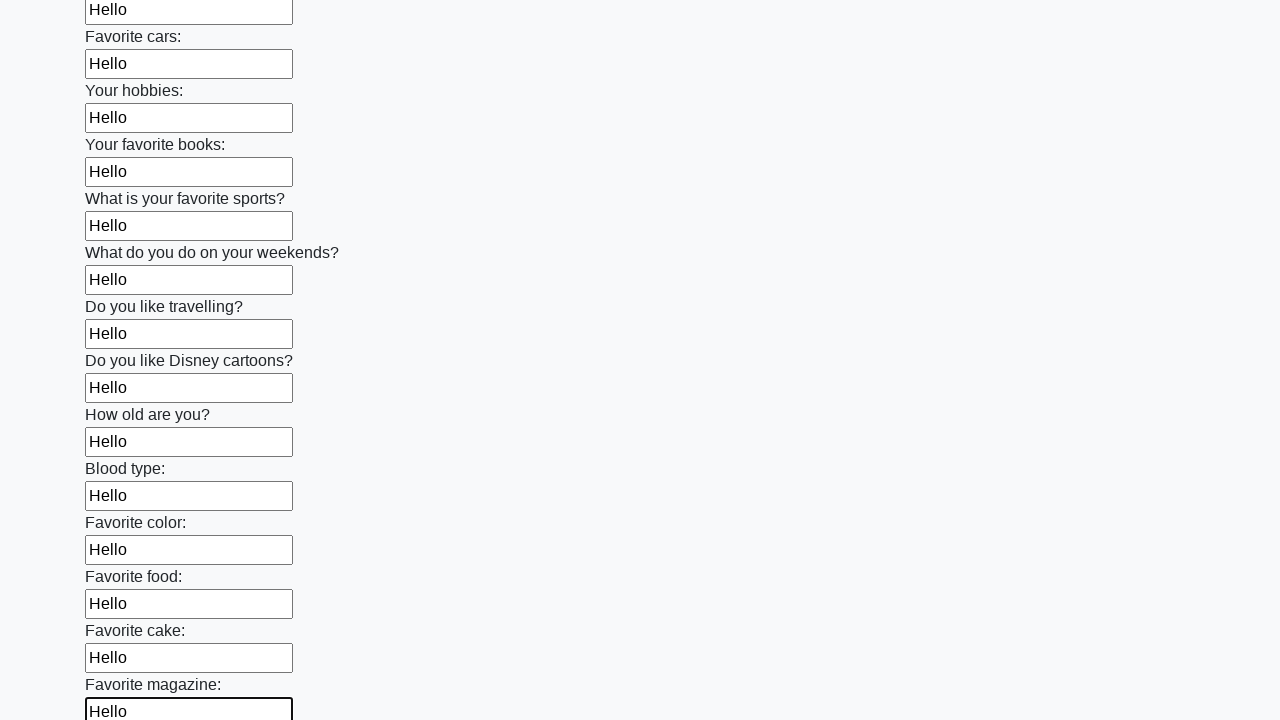

Filled an input field with 'Hello' on input >> nth=23
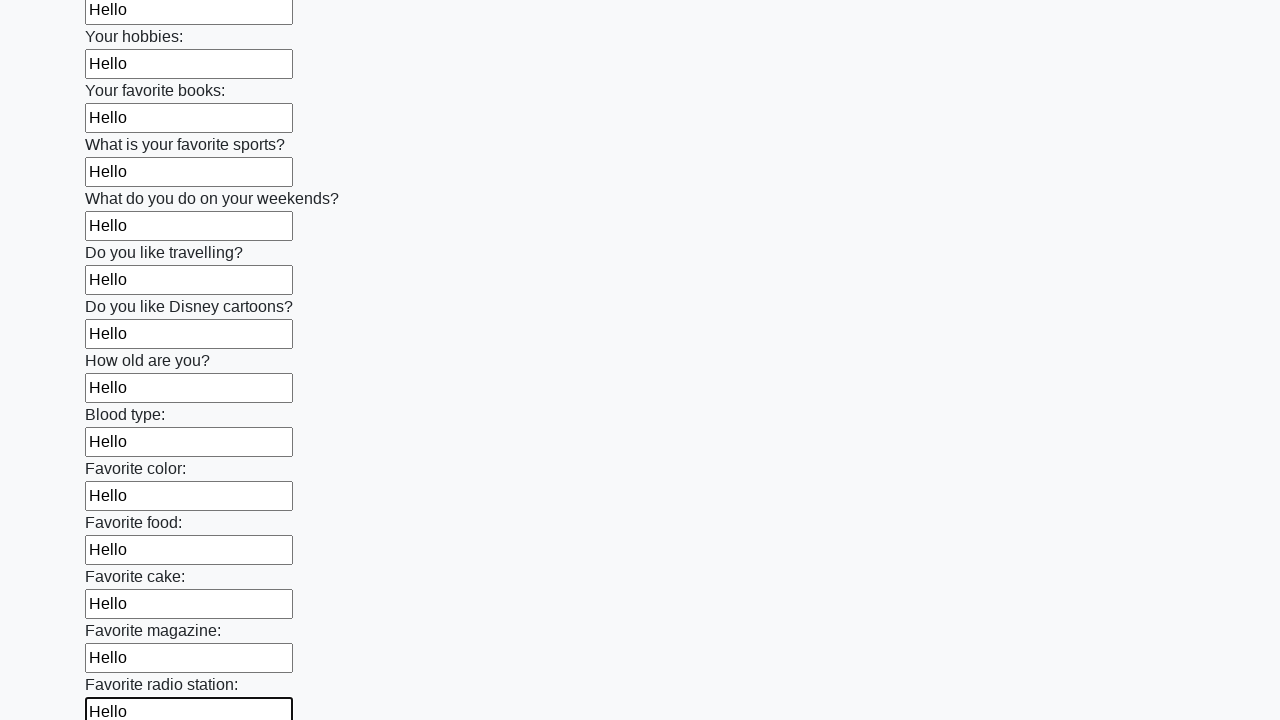

Filled an input field with 'Hello' on input >> nth=24
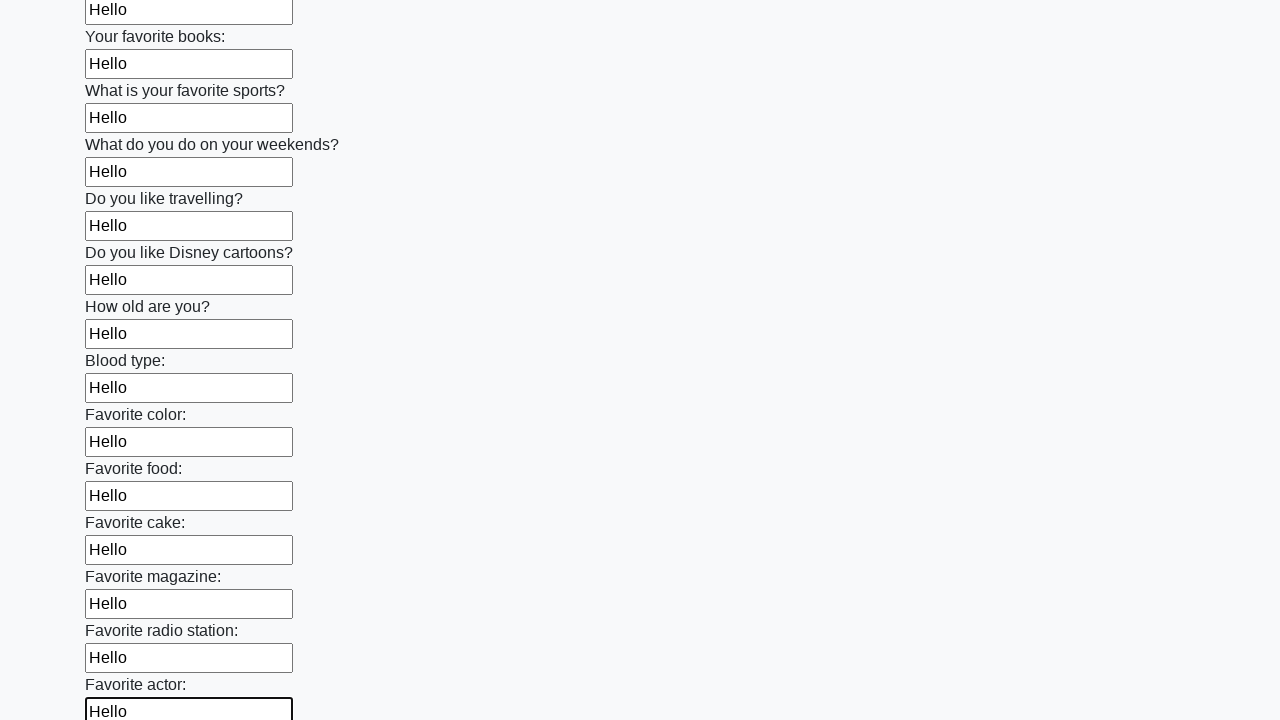

Filled an input field with 'Hello' on input >> nth=25
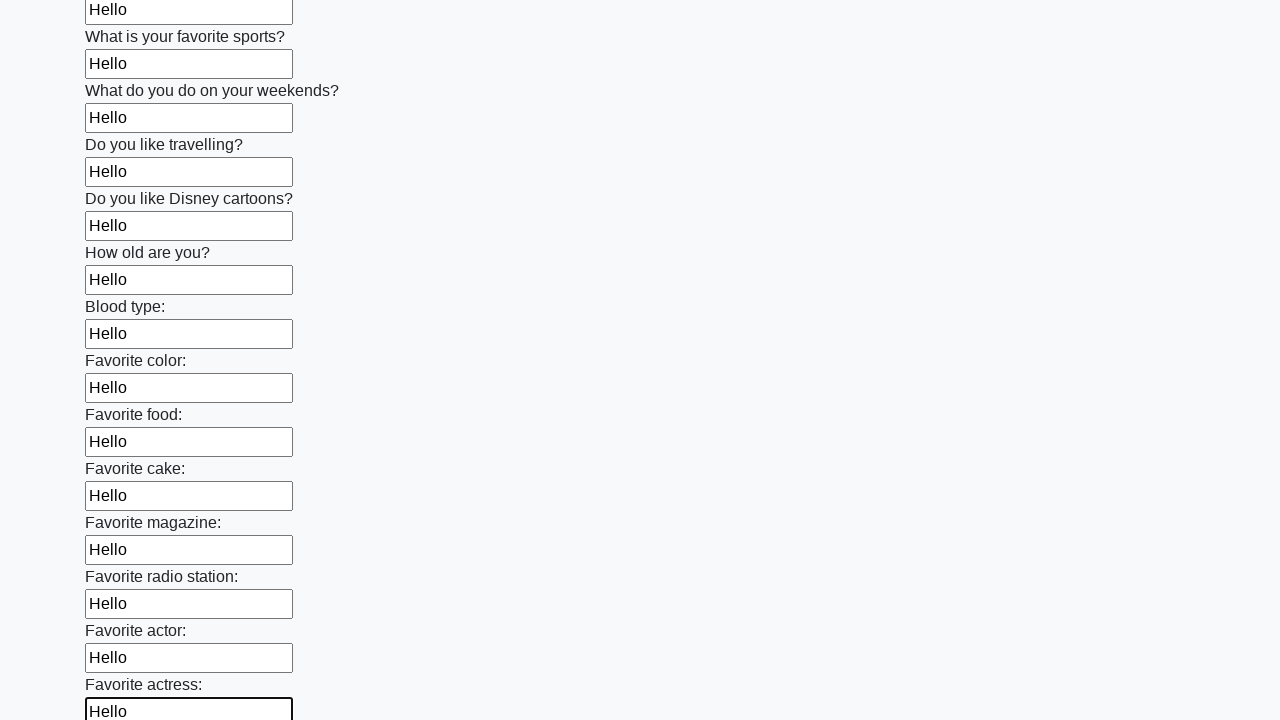

Filled an input field with 'Hello' on input >> nth=26
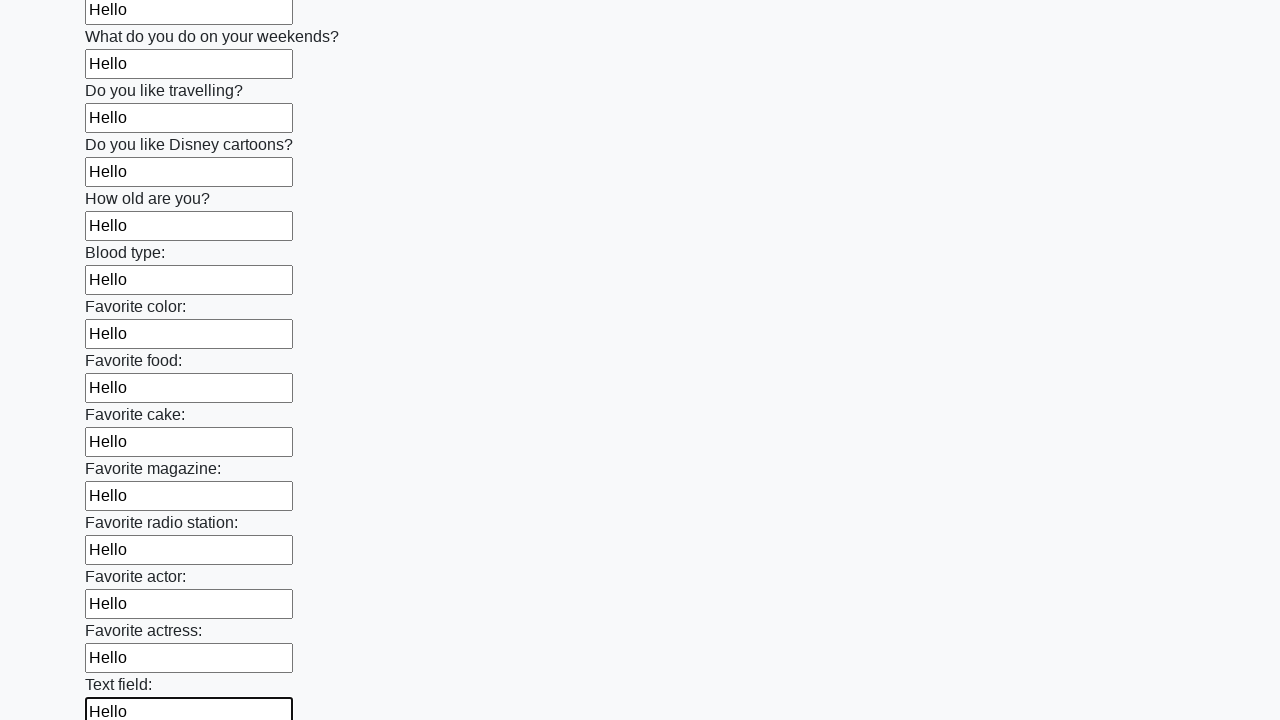

Filled an input field with 'Hello' on input >> nth=27
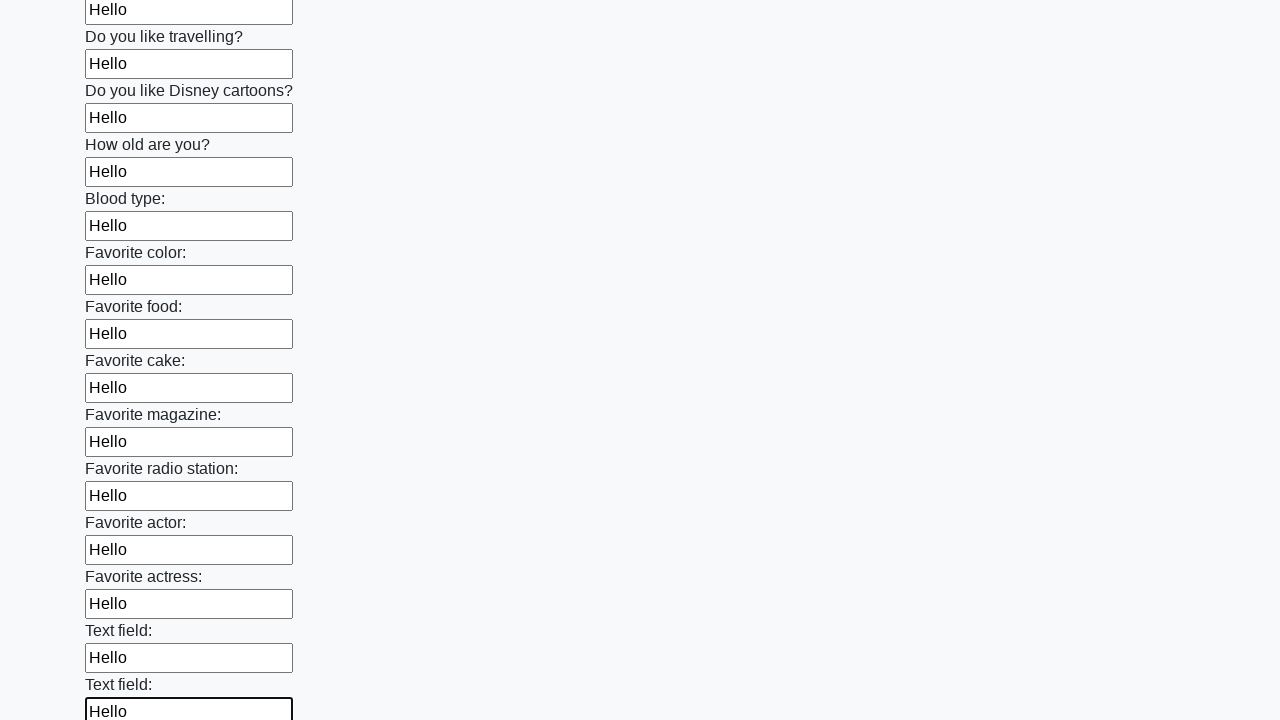

Filled an input field with 'Hello' on input >> nth=28
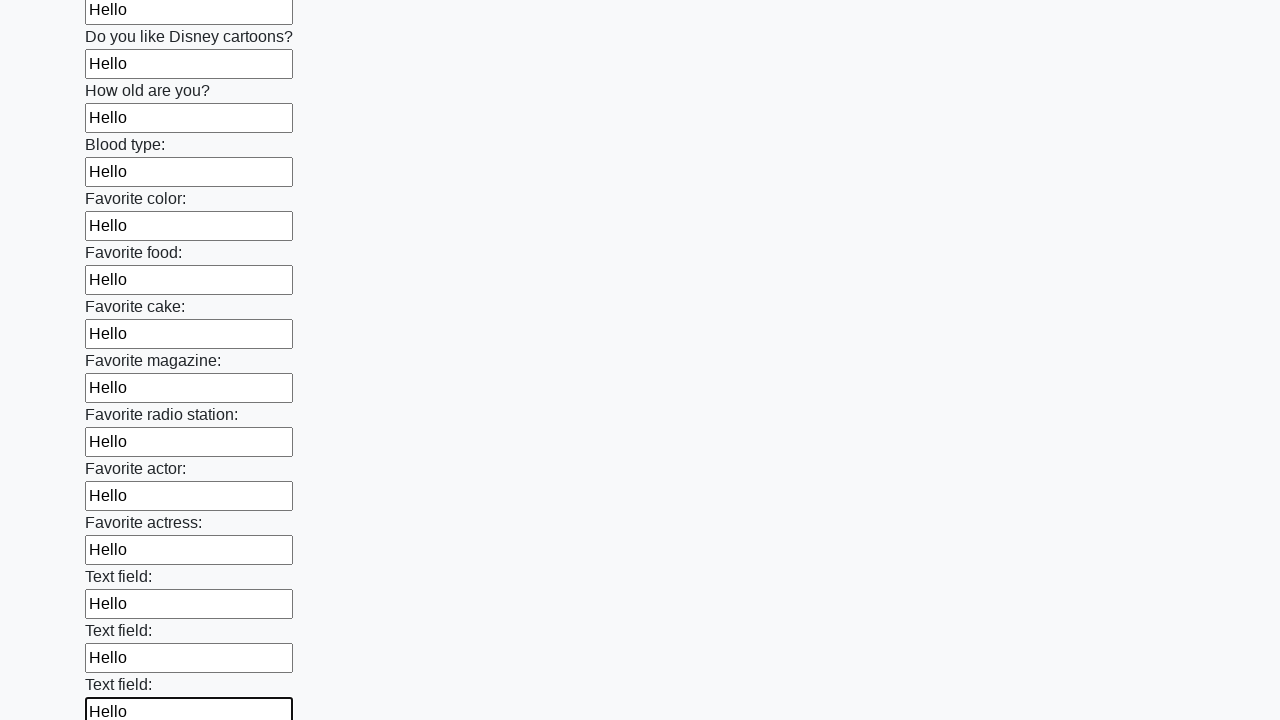

Filled an input field with 'Hello' on input >> nth=29
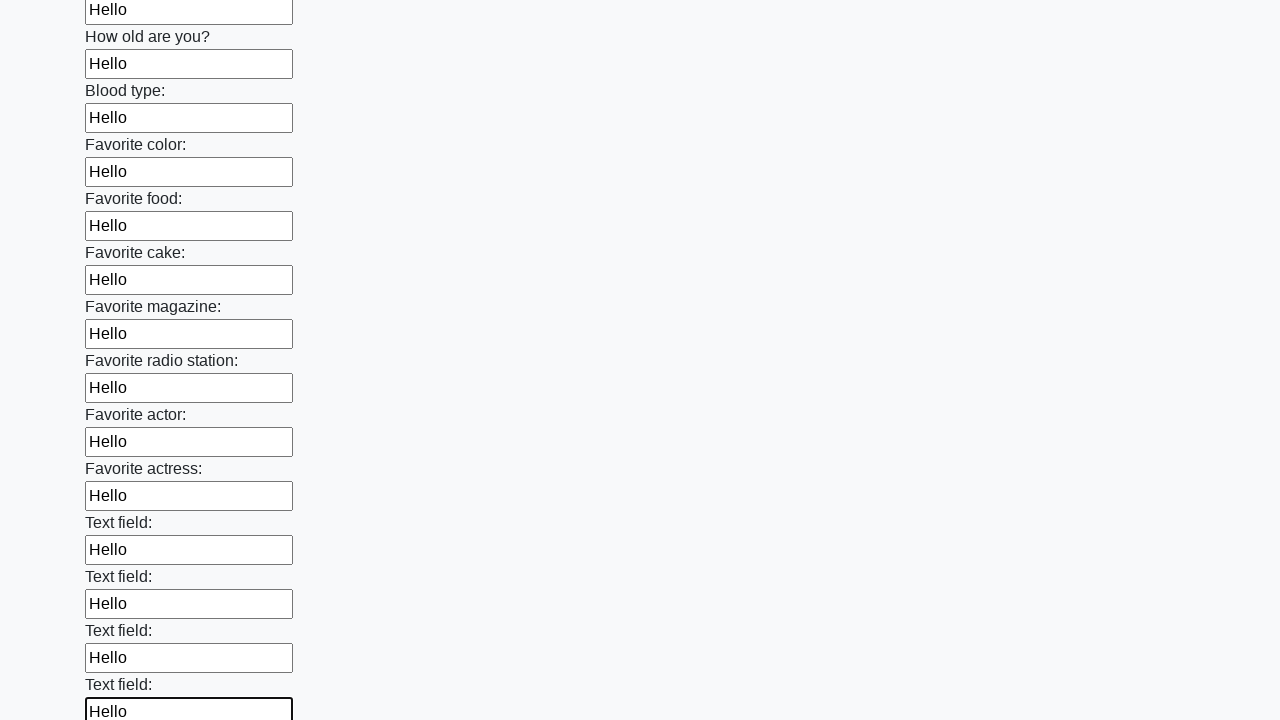

Filled an input field with 'Hello' on input >> nth=30
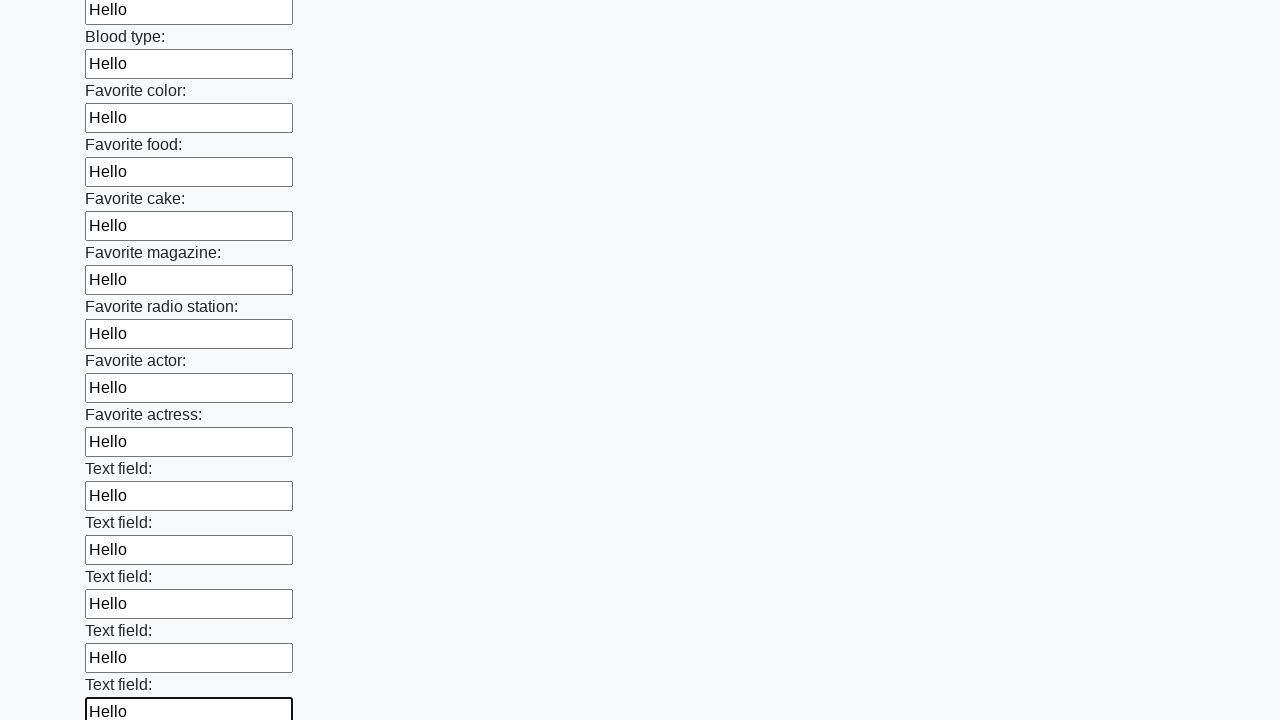

Filled an input field with 'Hello' on input >> nth=31
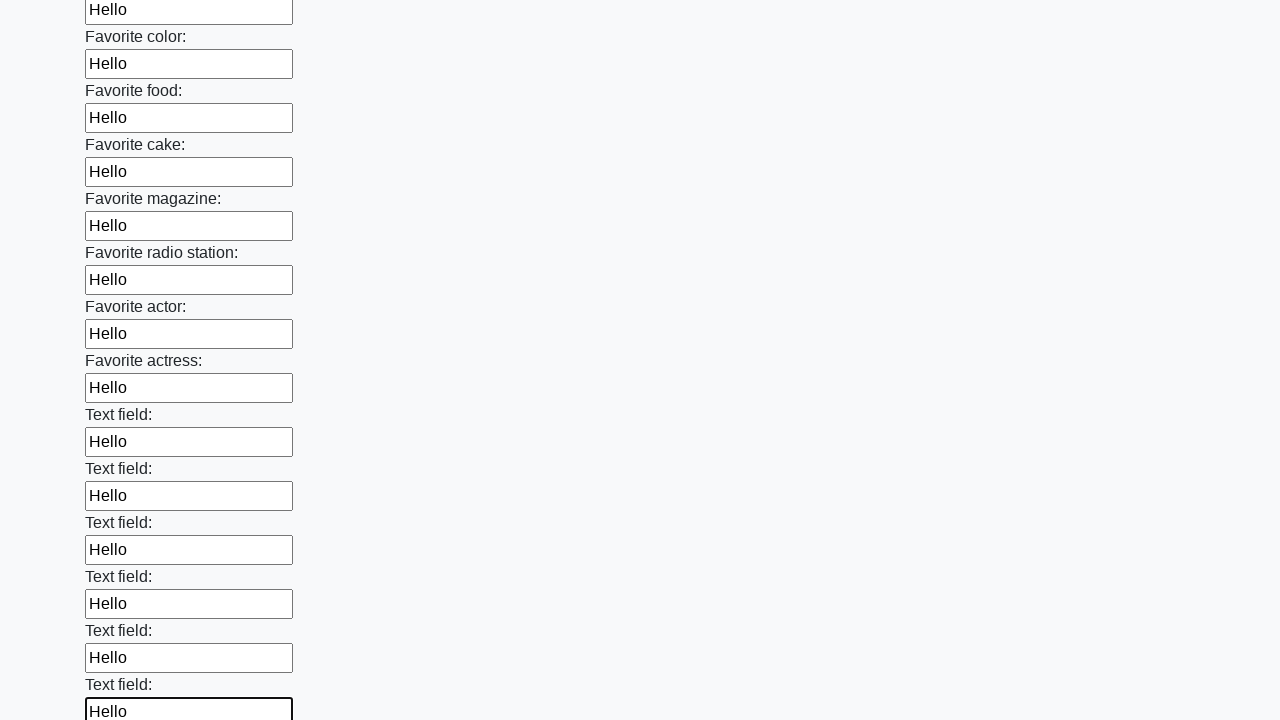

Filled an input field with 'Hello' on input >> nth=32
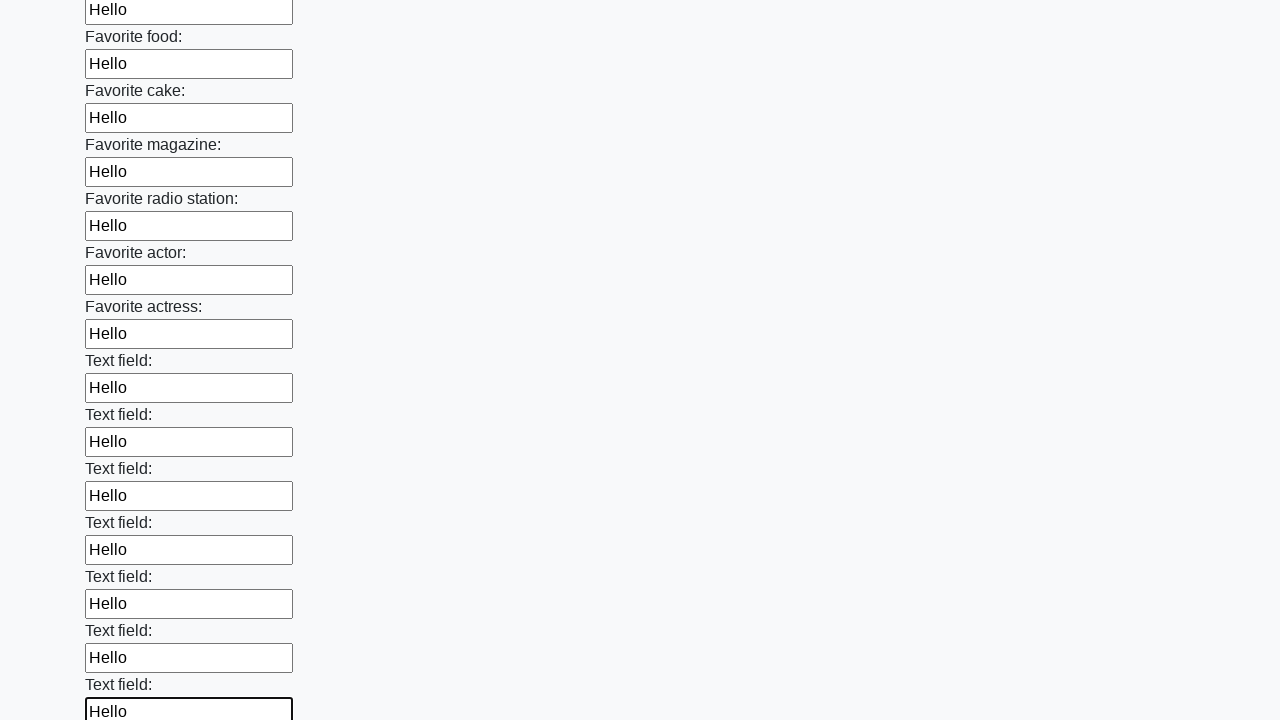

Filled an input field with 'Hello' on input >> nth=33
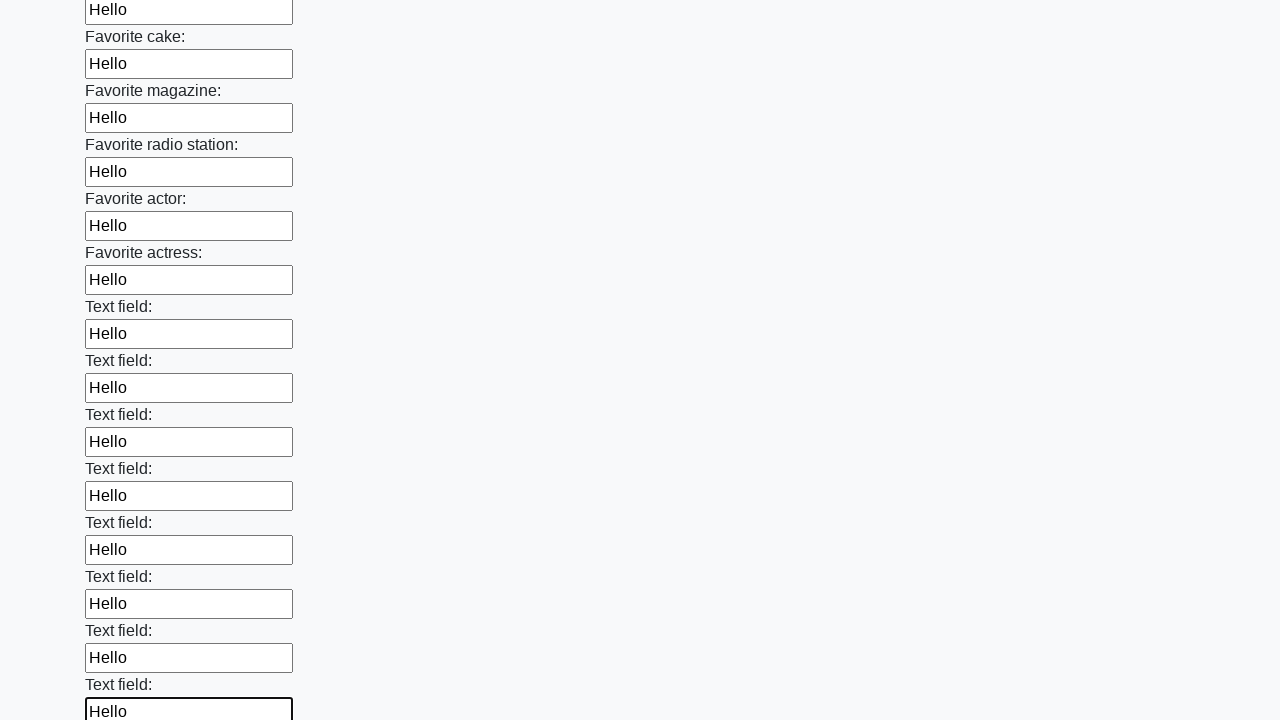

Filled an input field with 'Hello' on input >> nth=34
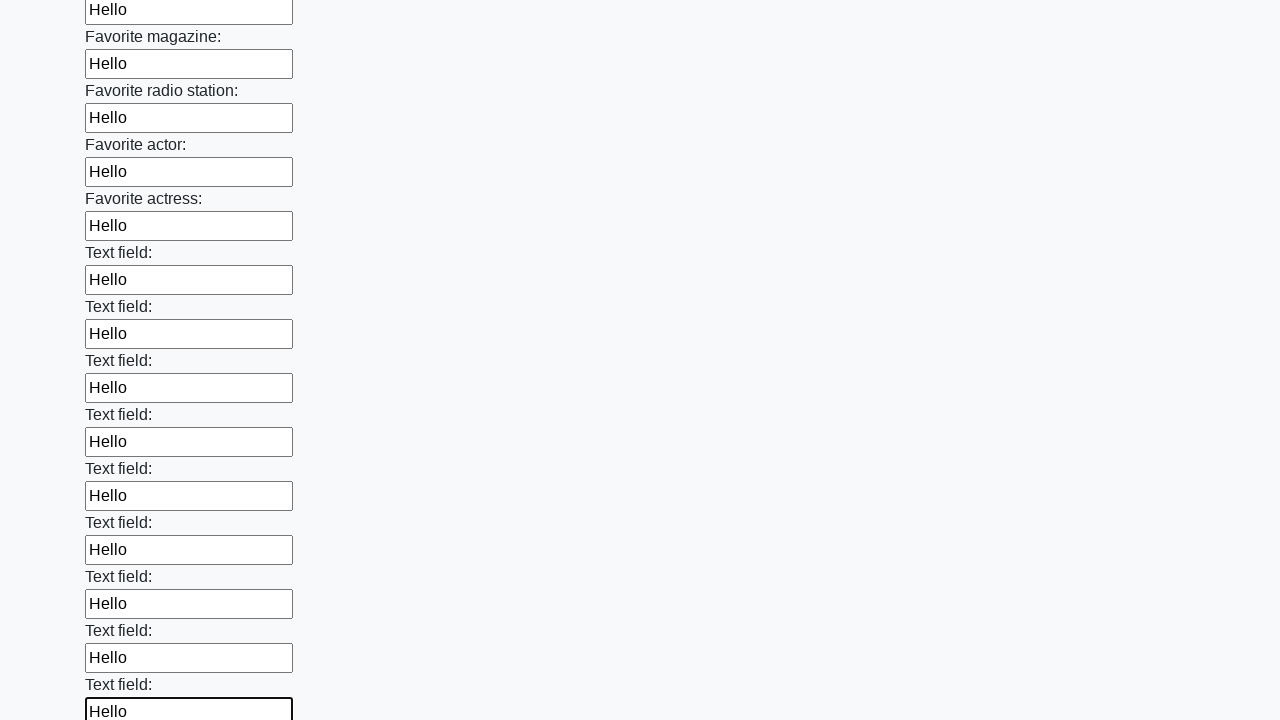

Filled an input field with 'Hello' on input >> nth=35
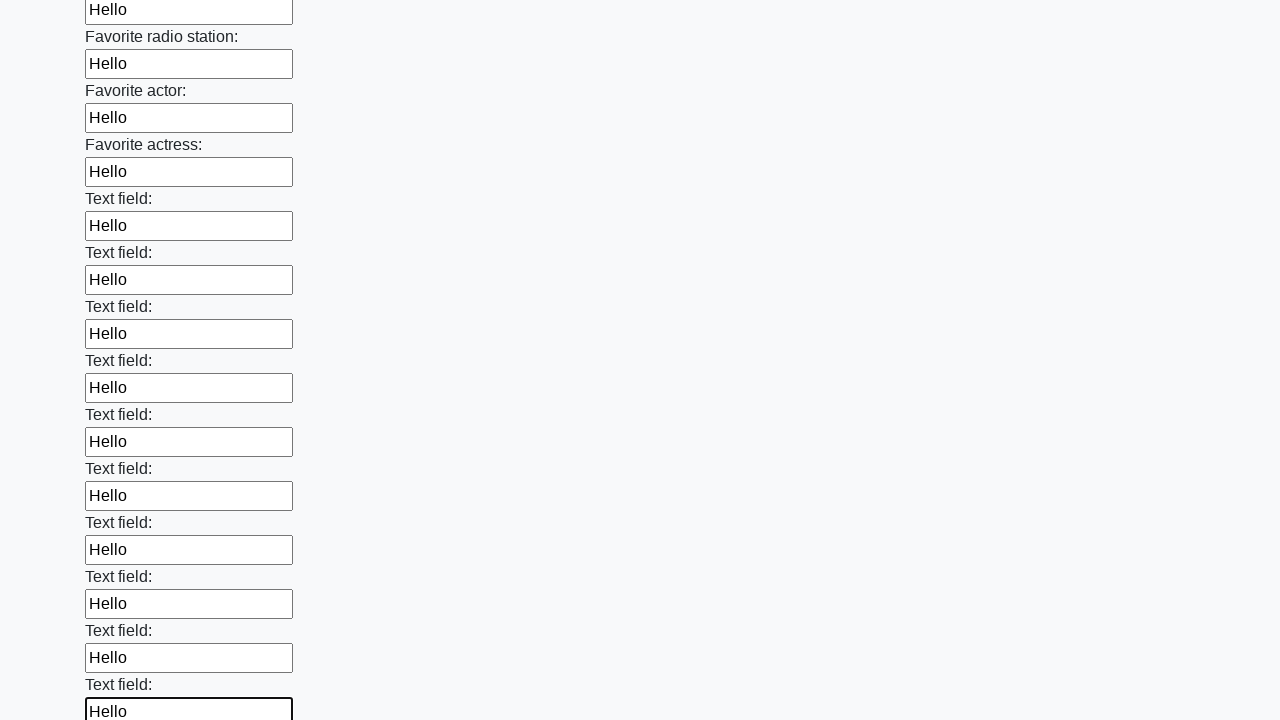

Filled an input field with 'Hello' on input >> nth=36
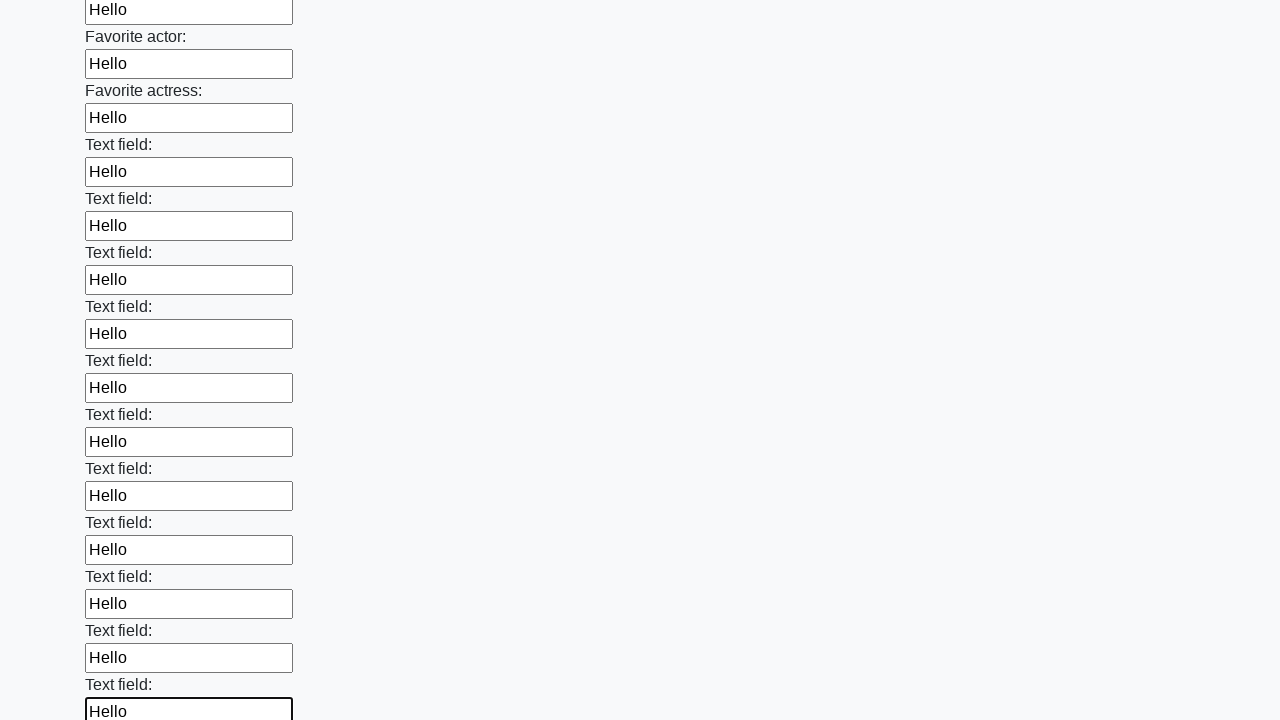

Filled an input field with 'Hello' on input >> nth=37
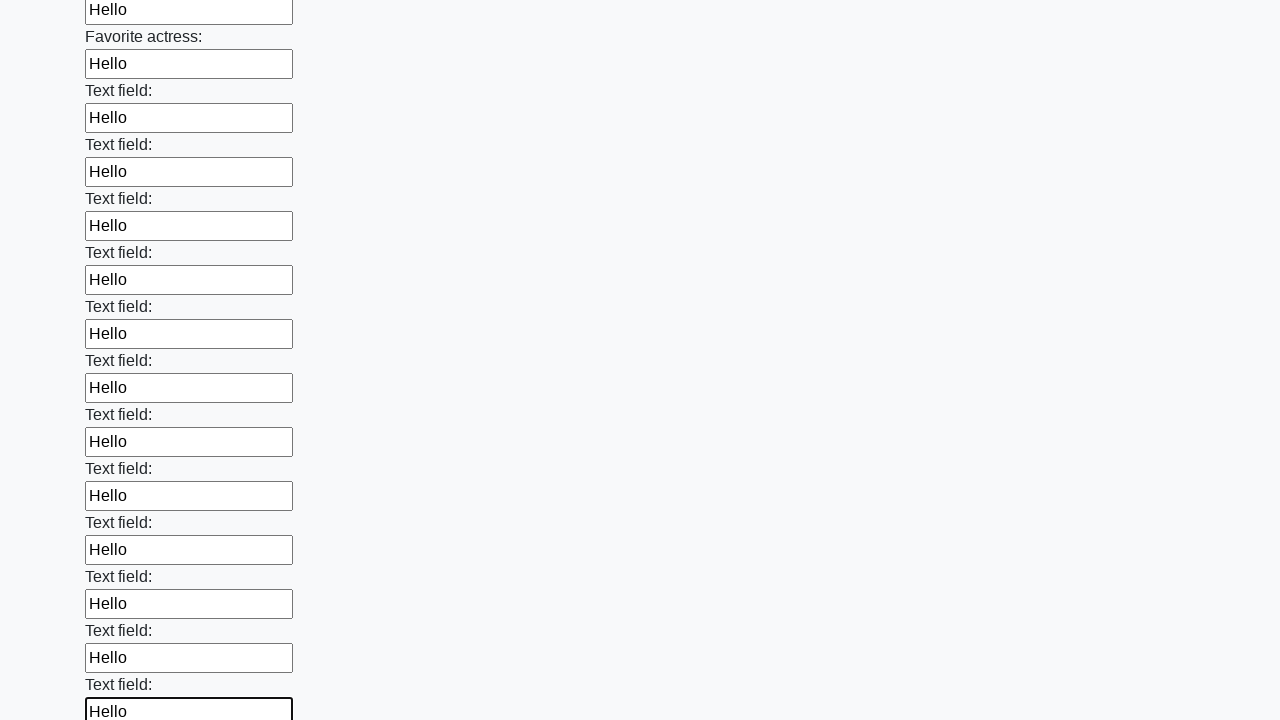

Filled an input field with 'Hello' on input >> nth=38
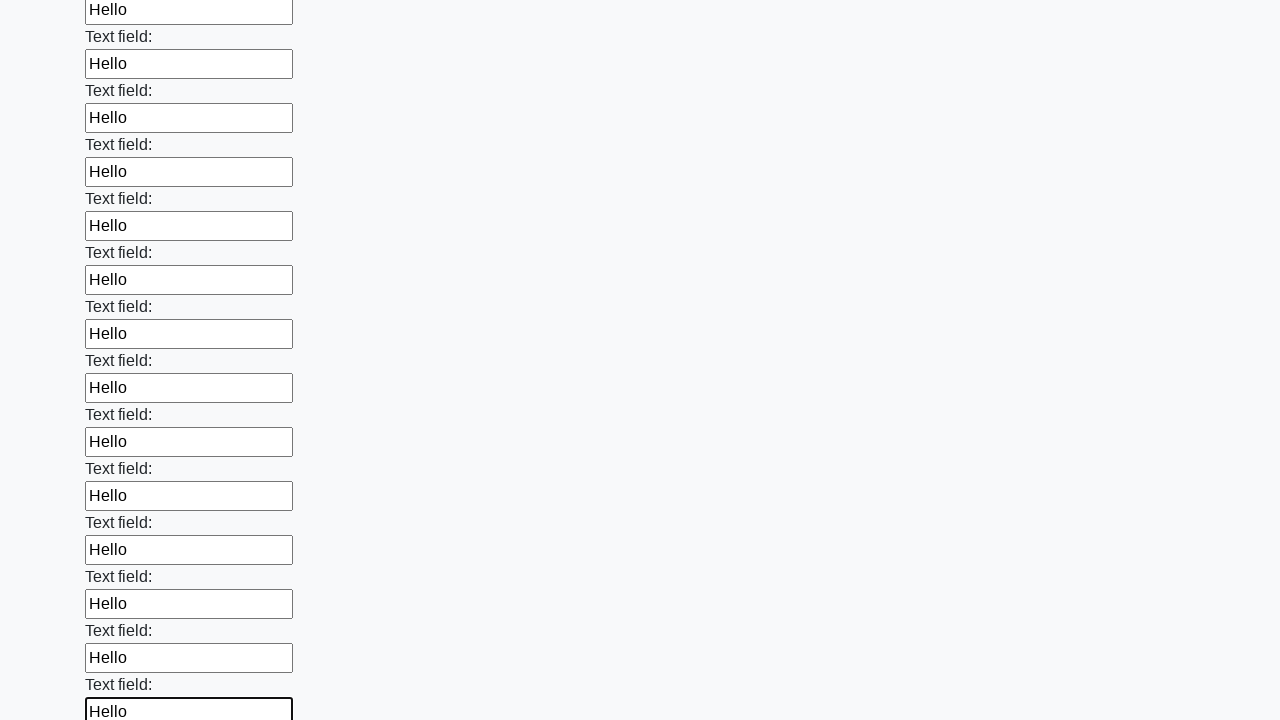

Filled an input field with 'Hello' on input >> nth=39
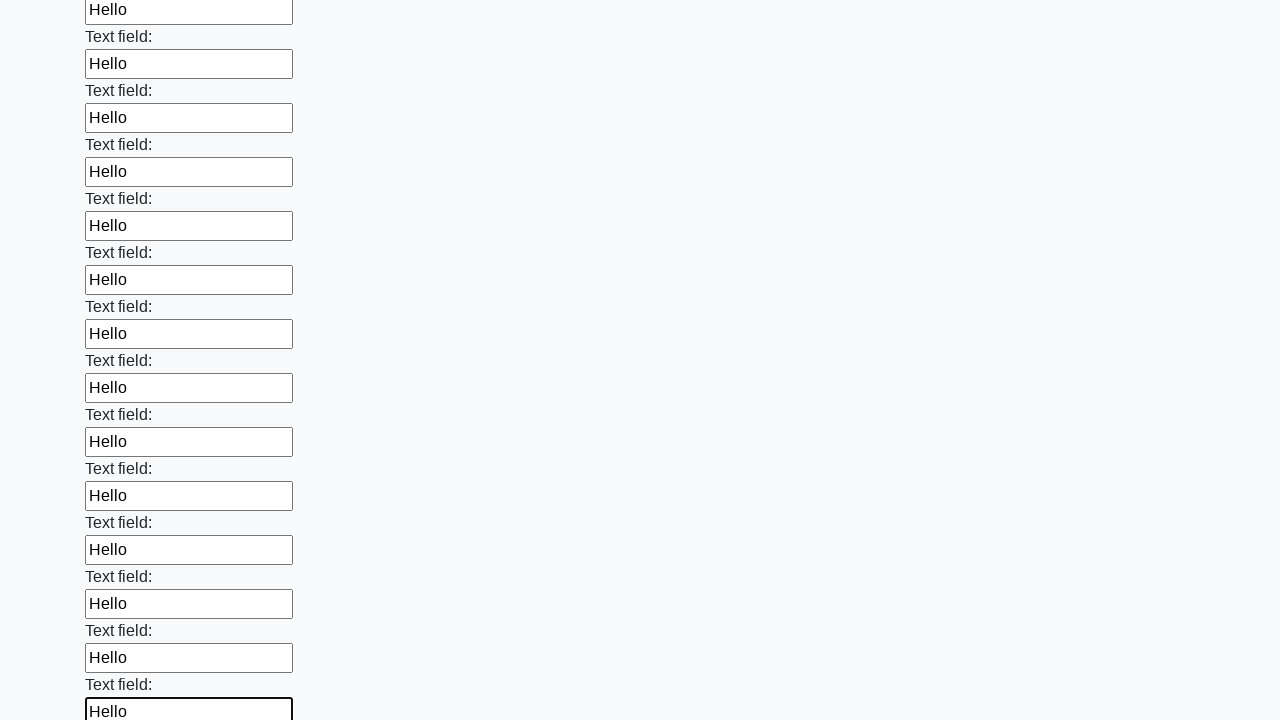

Filled an input field with 'Hello' on input >> nth=40
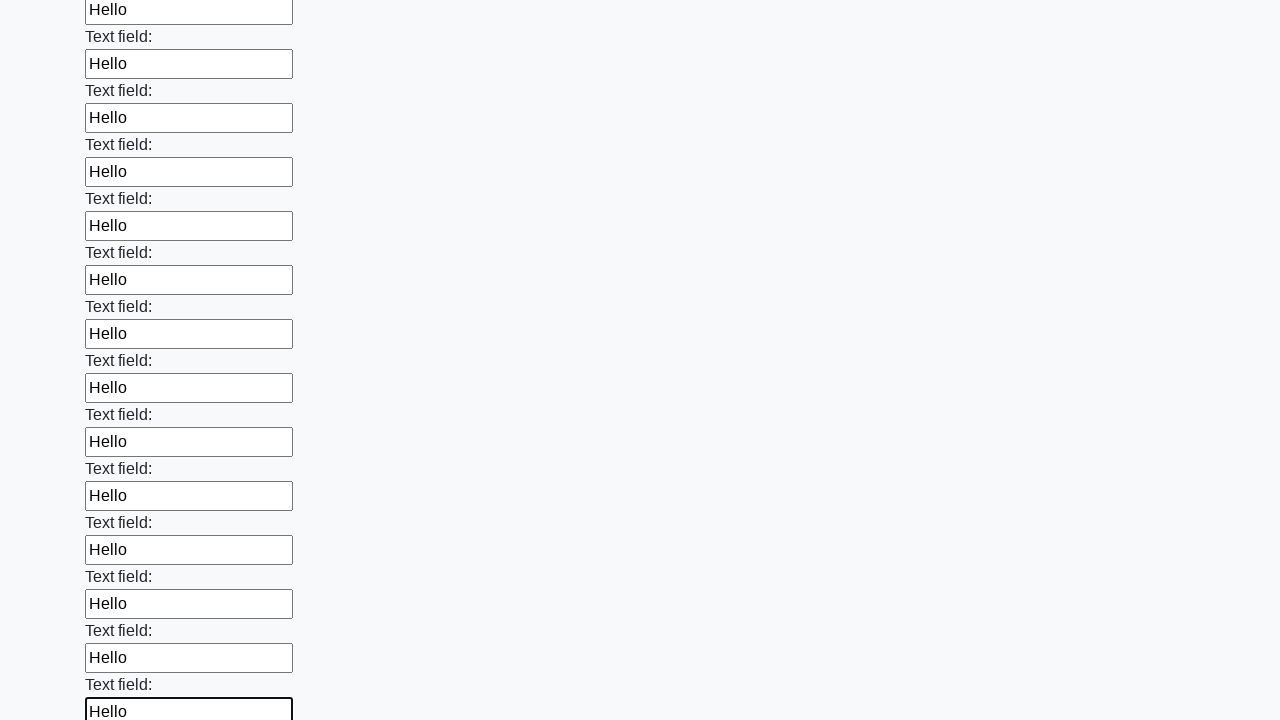

Filled an input field with 'Hello' on input >> nth=41
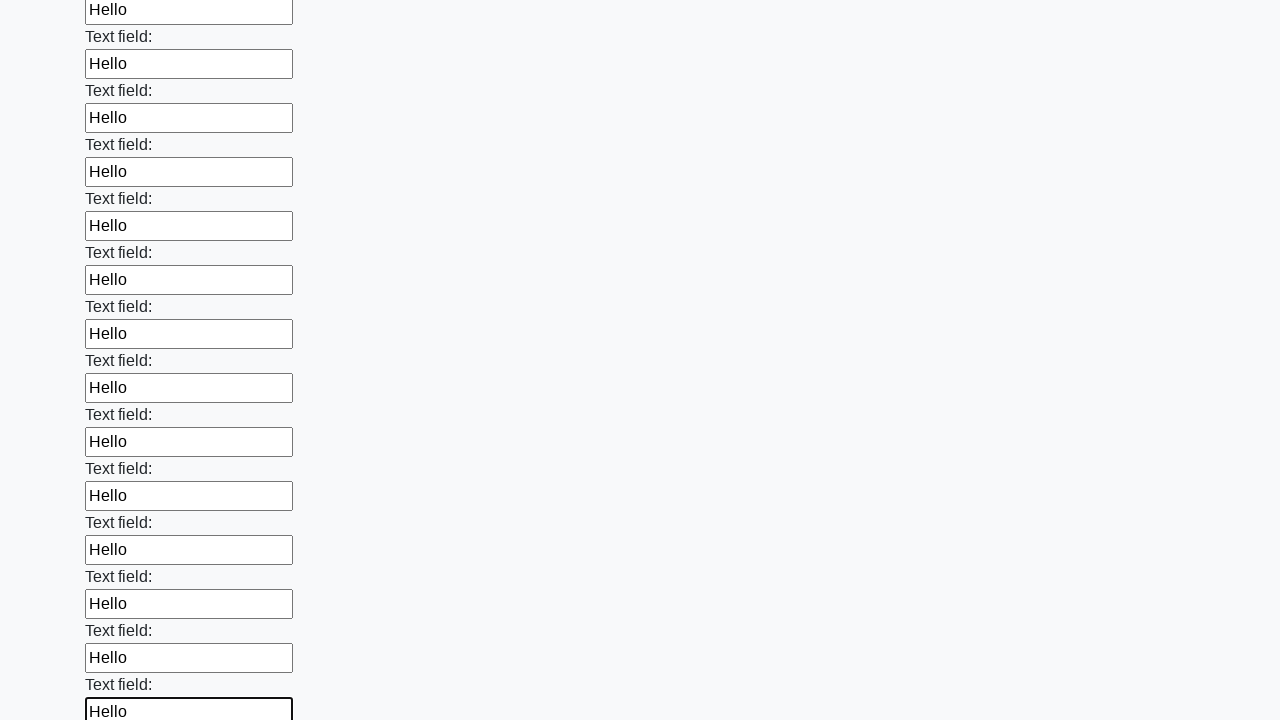

Filled an input field with 'Hello' on input >> nth=42
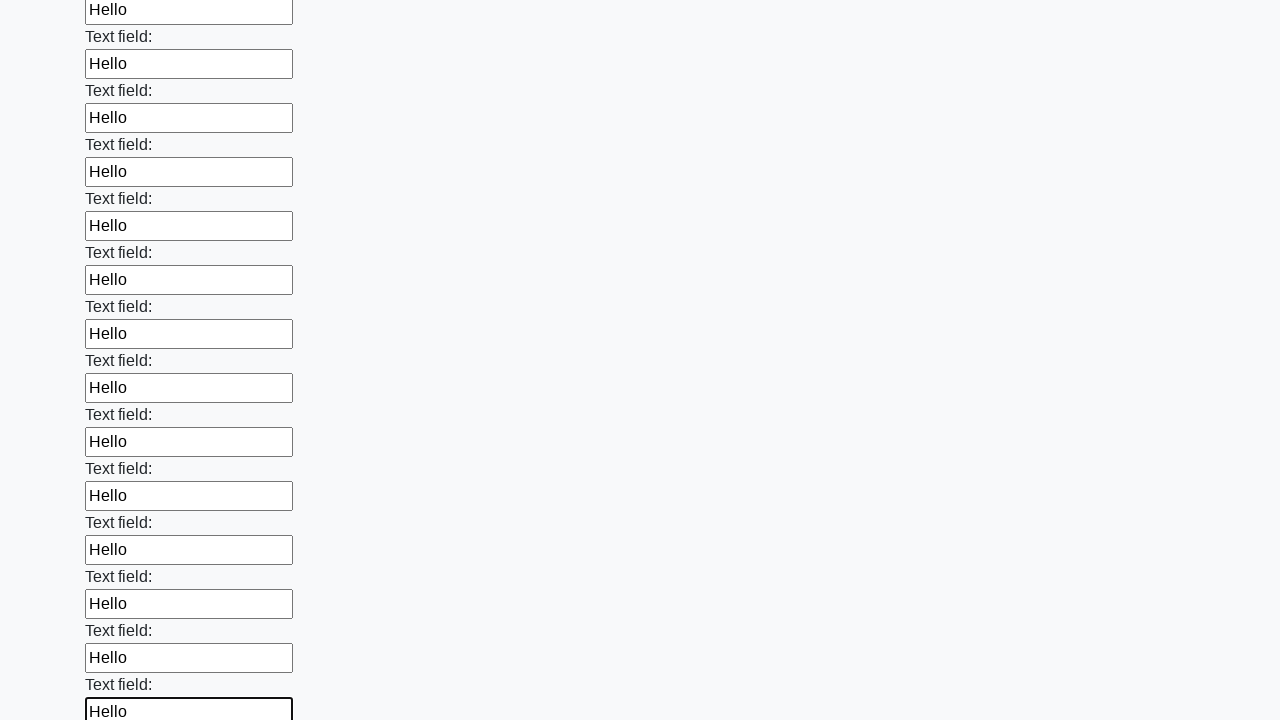

Filled an input field with 'Hello' on input >> nth=43
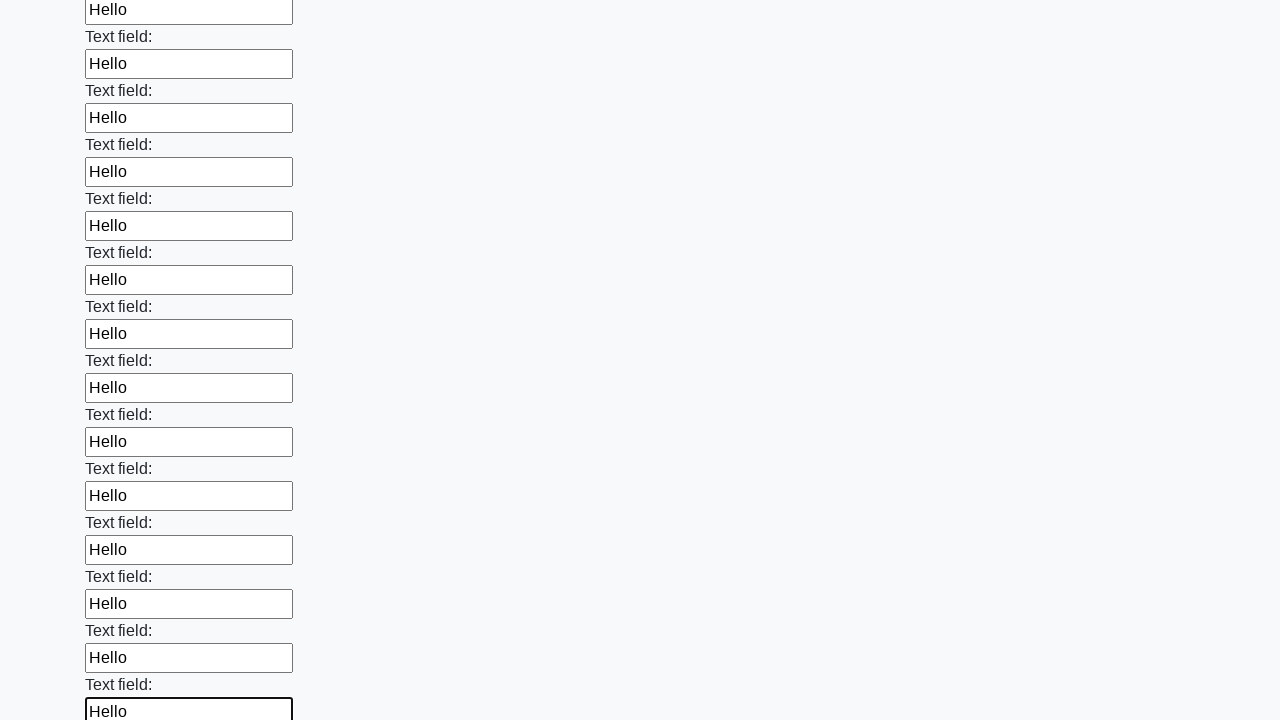

Filled an input field with 'Hello' on input >> nth=44
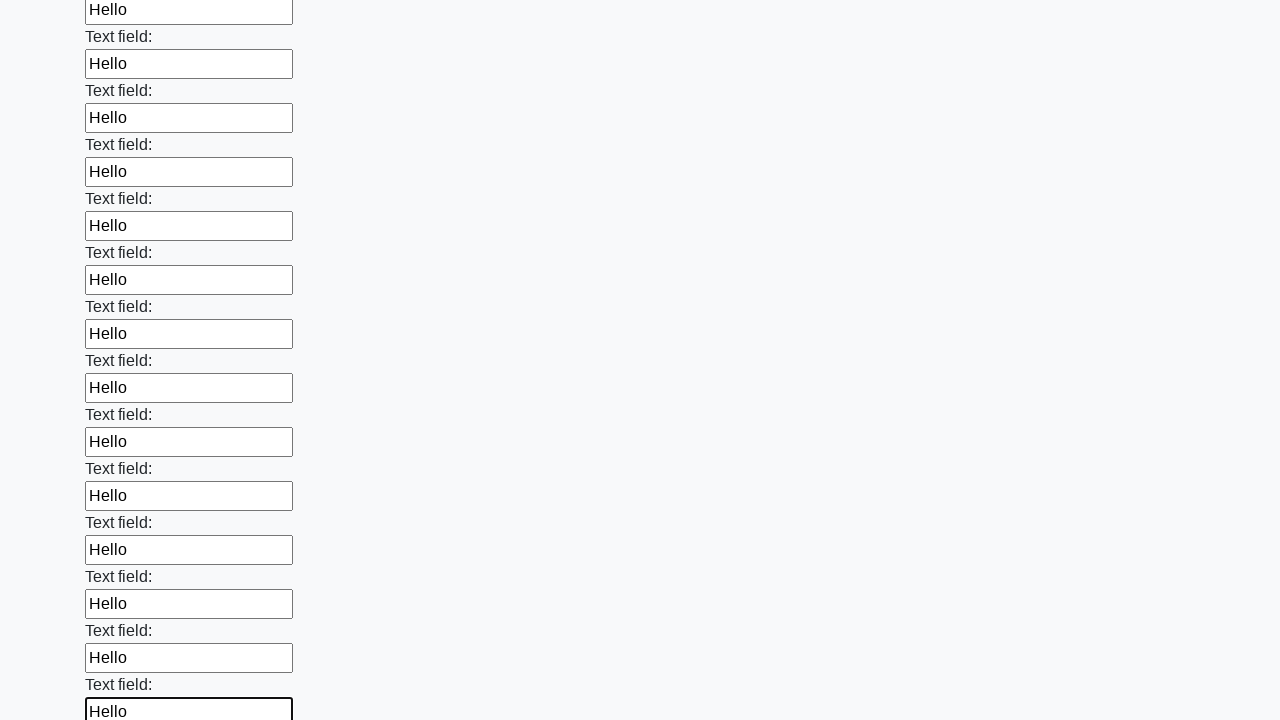

Filled an input field with 'Hello' on input >> nth=45
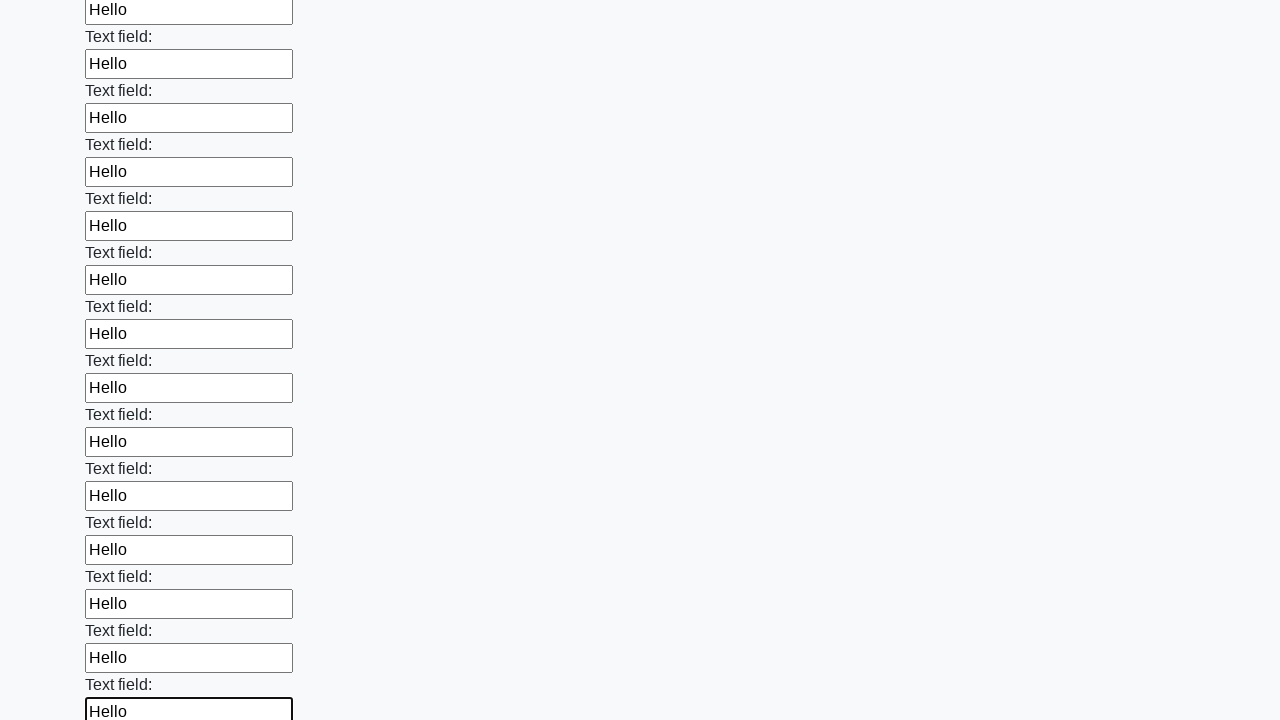

Filled an input field with 'Hello' on input >> nth=46
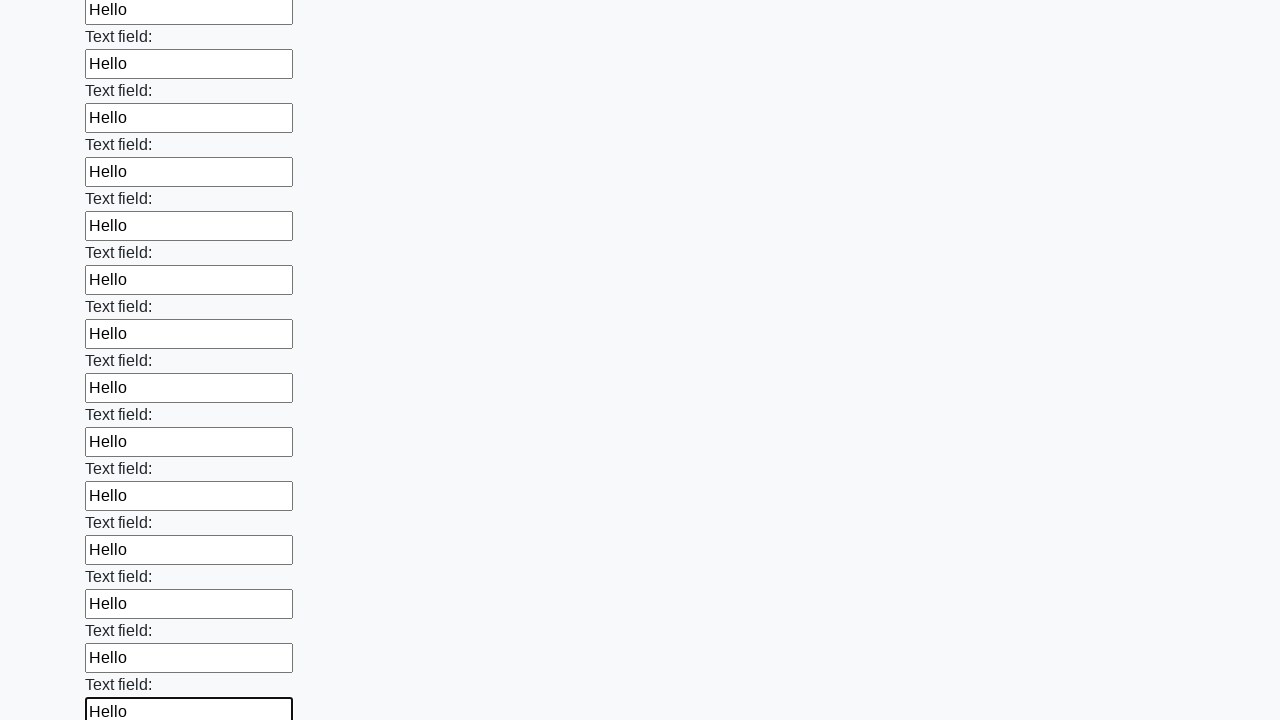

Filled an input field with 'Hello' on input >> nth=47
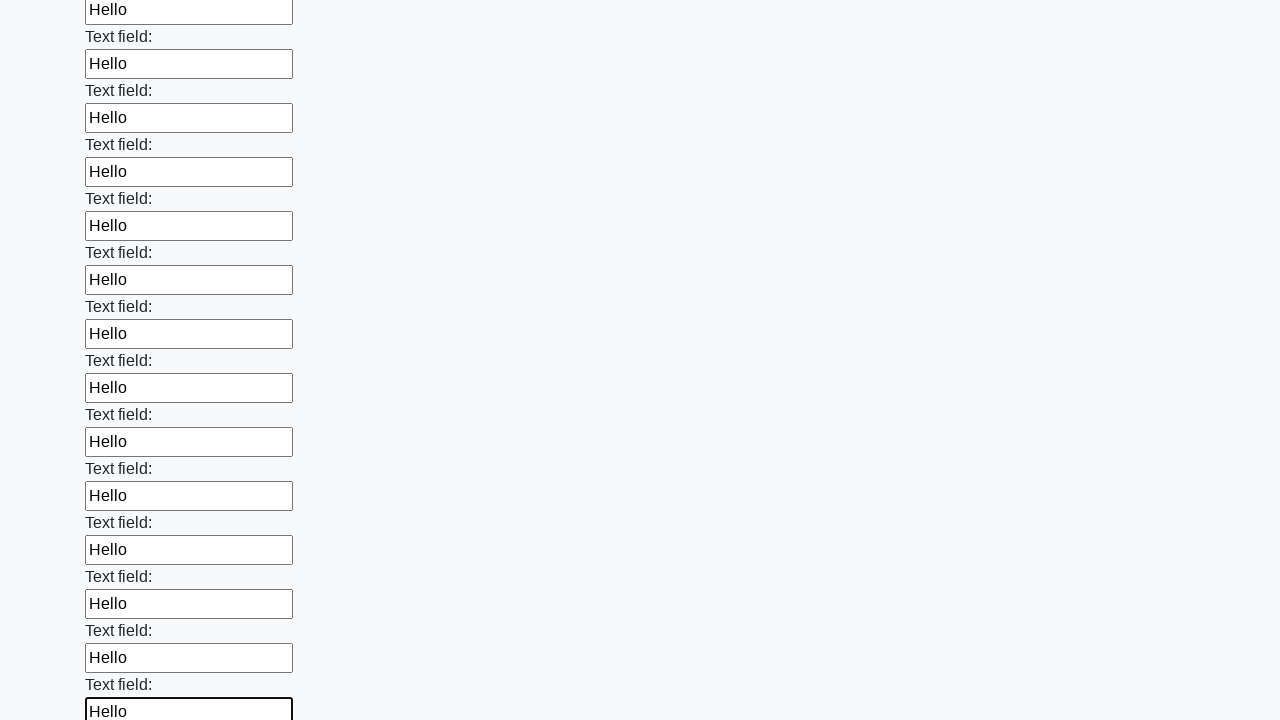

Filled an input field with 'Hello' on input >> nth=48
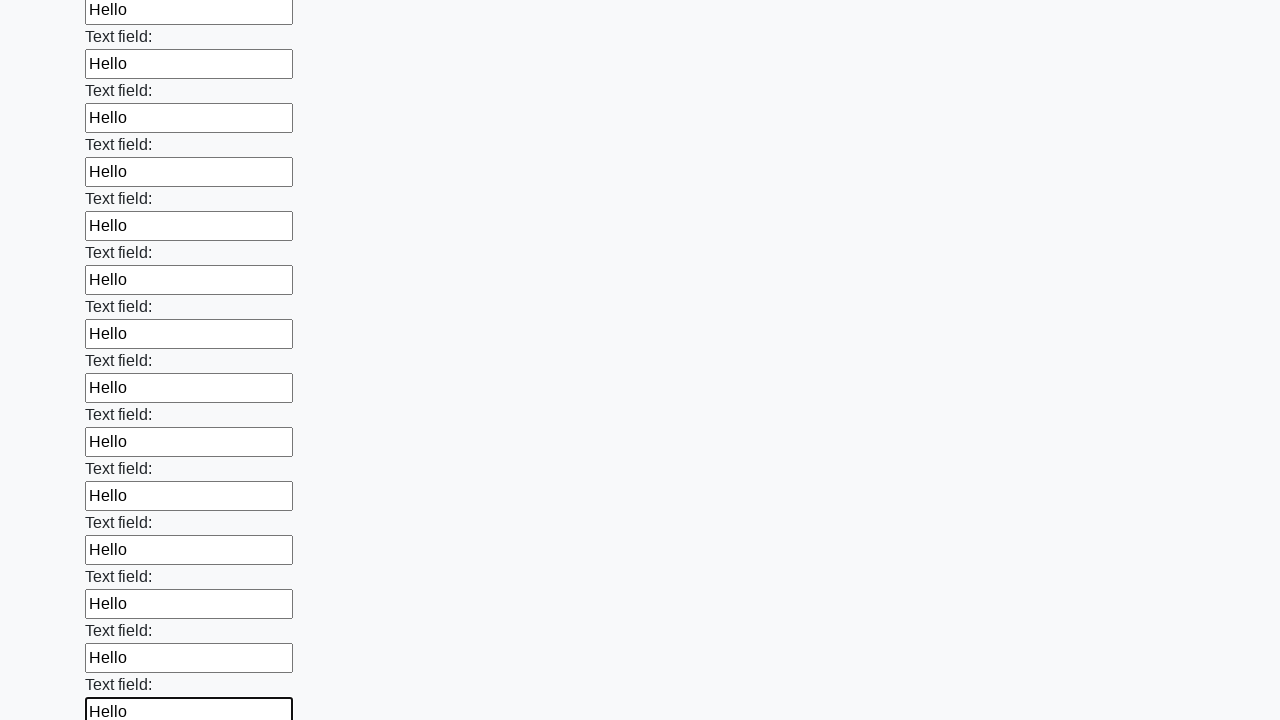

Filled an input field with 'Hello' on input >> nth=49
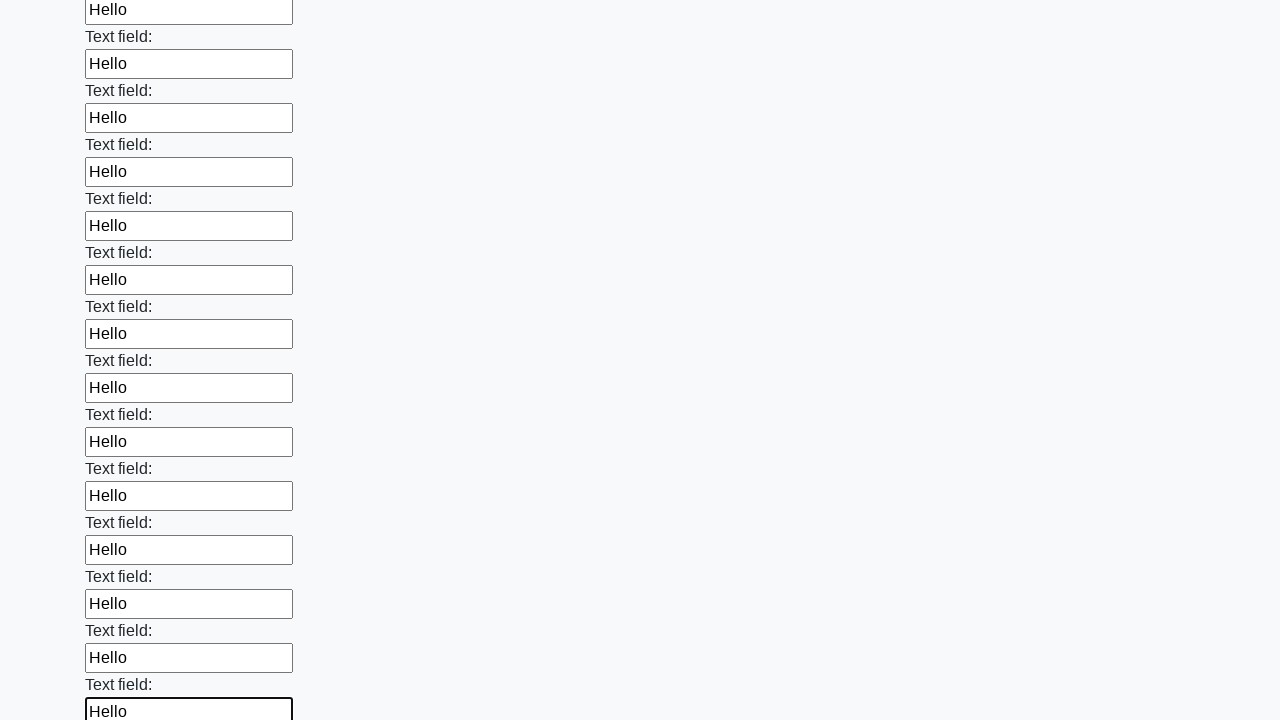

Filled an input field with 'Hello' on input >> nth=50
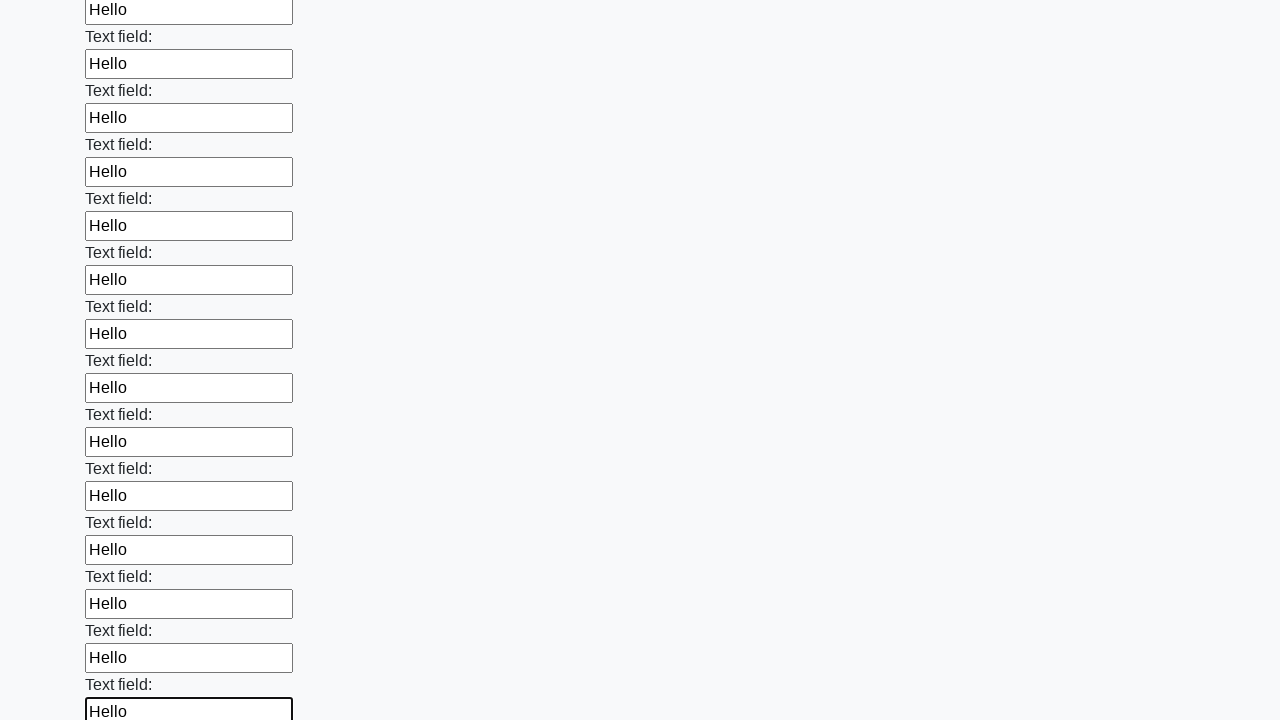

Filled an input field with 'Hello' on input >> nth=51
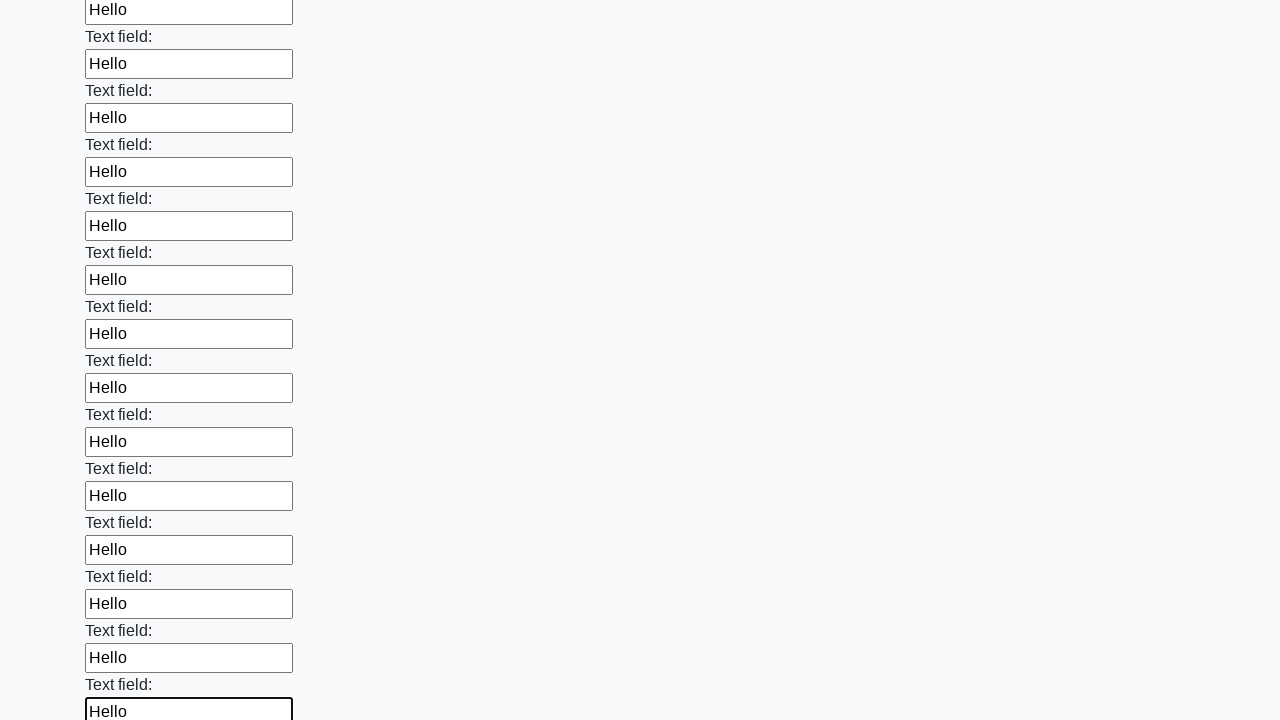

Filled an input field with 'Hello' on input >> nth=52
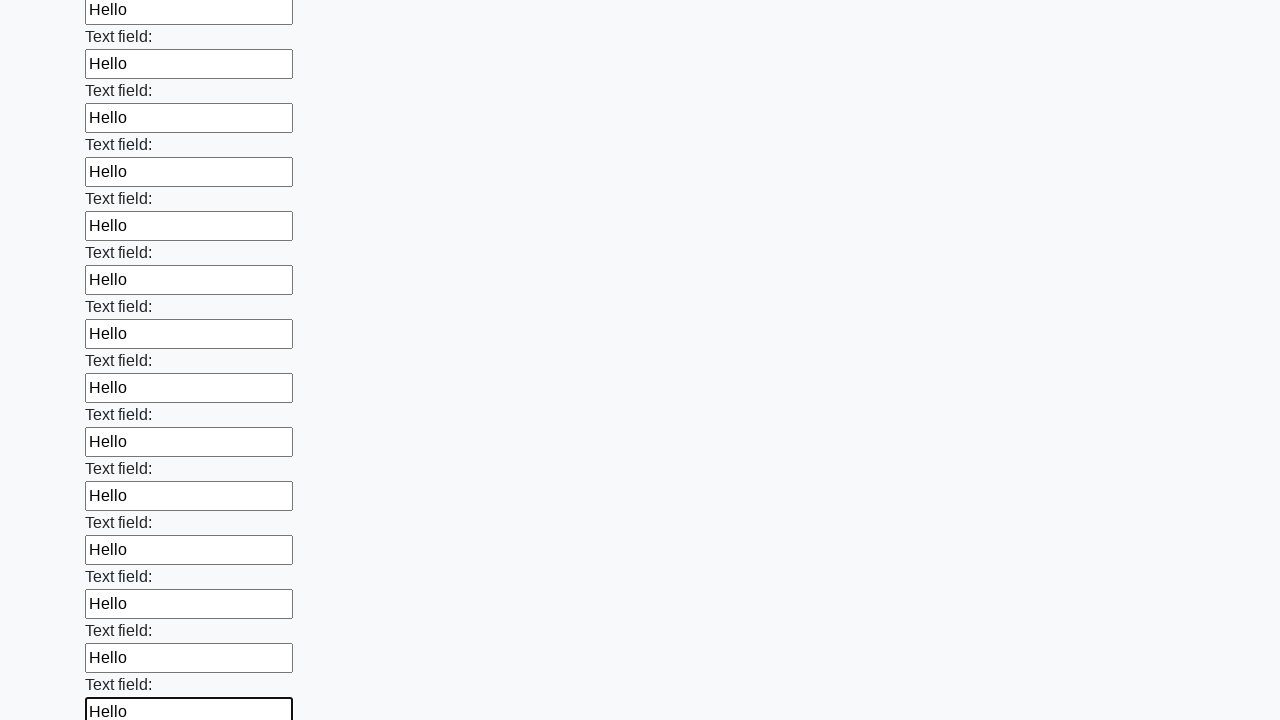

Filled an input field with 'Hello' on input >> nth=53
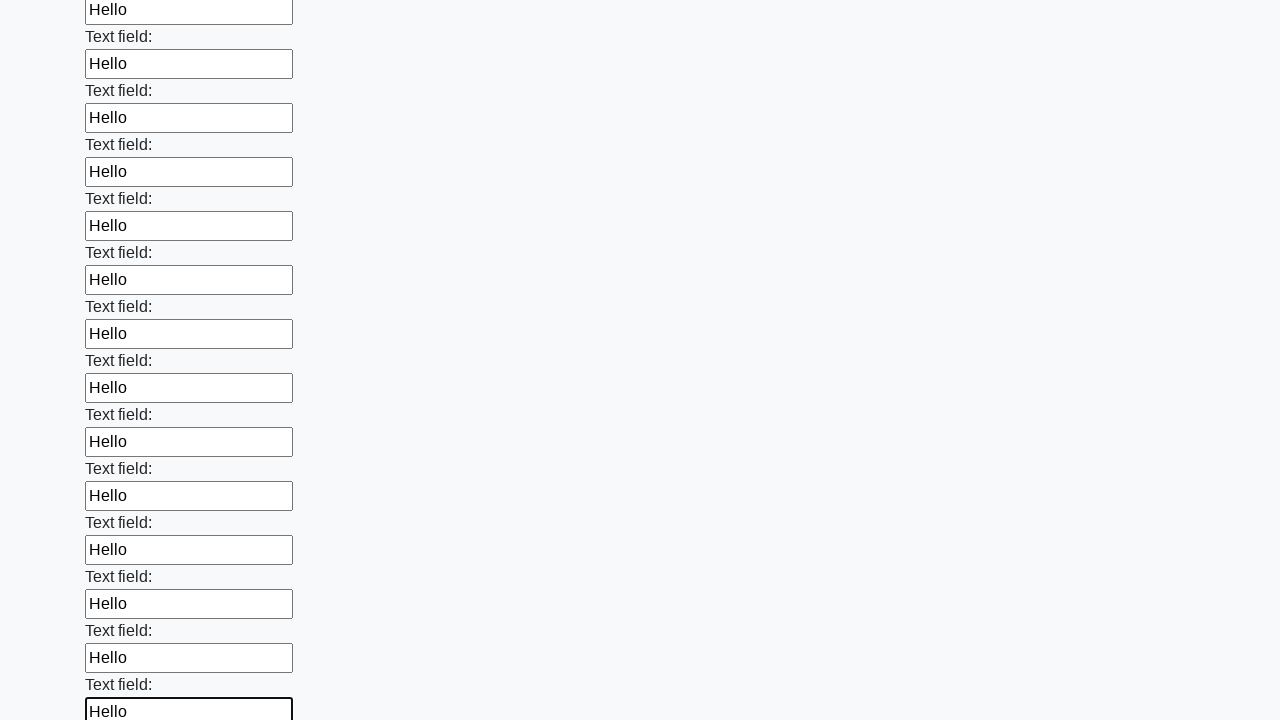

Filled an input field with 'Hello' on input >> nth=54
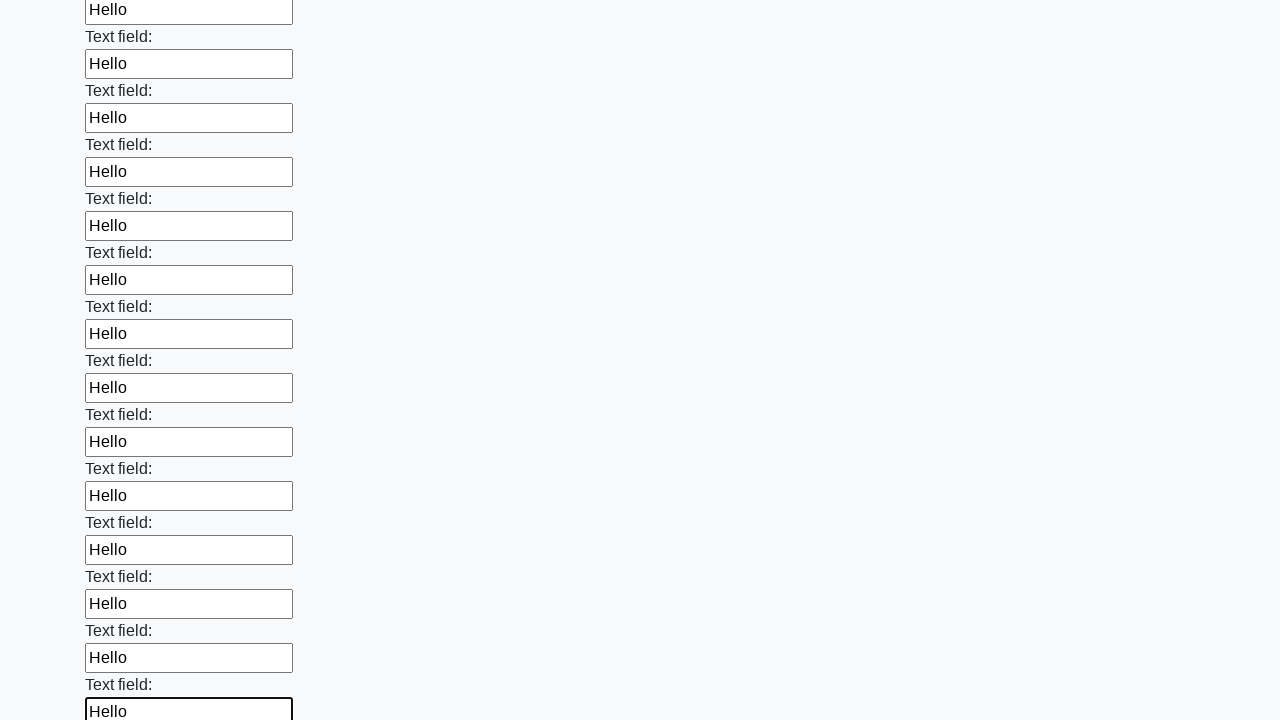

Filled an input field with 'Hello' on input >> nth=55
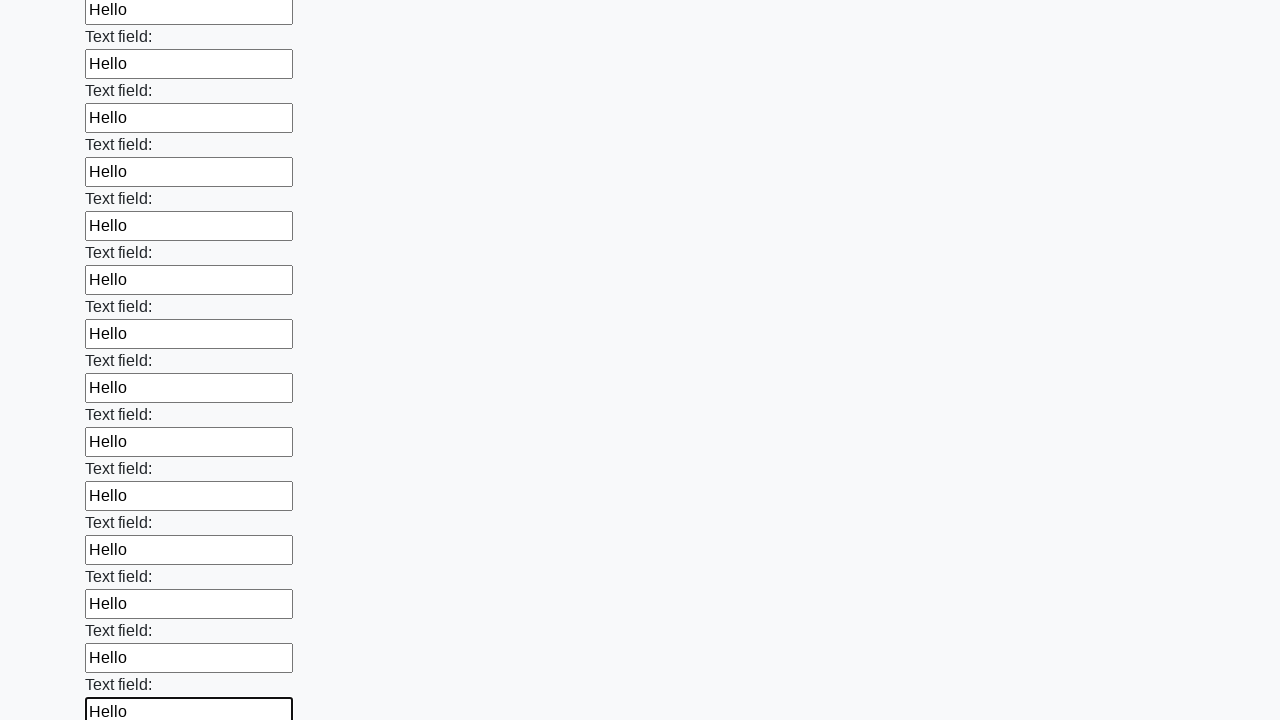

Filled an input field with 'Hello' on input >> nth=56
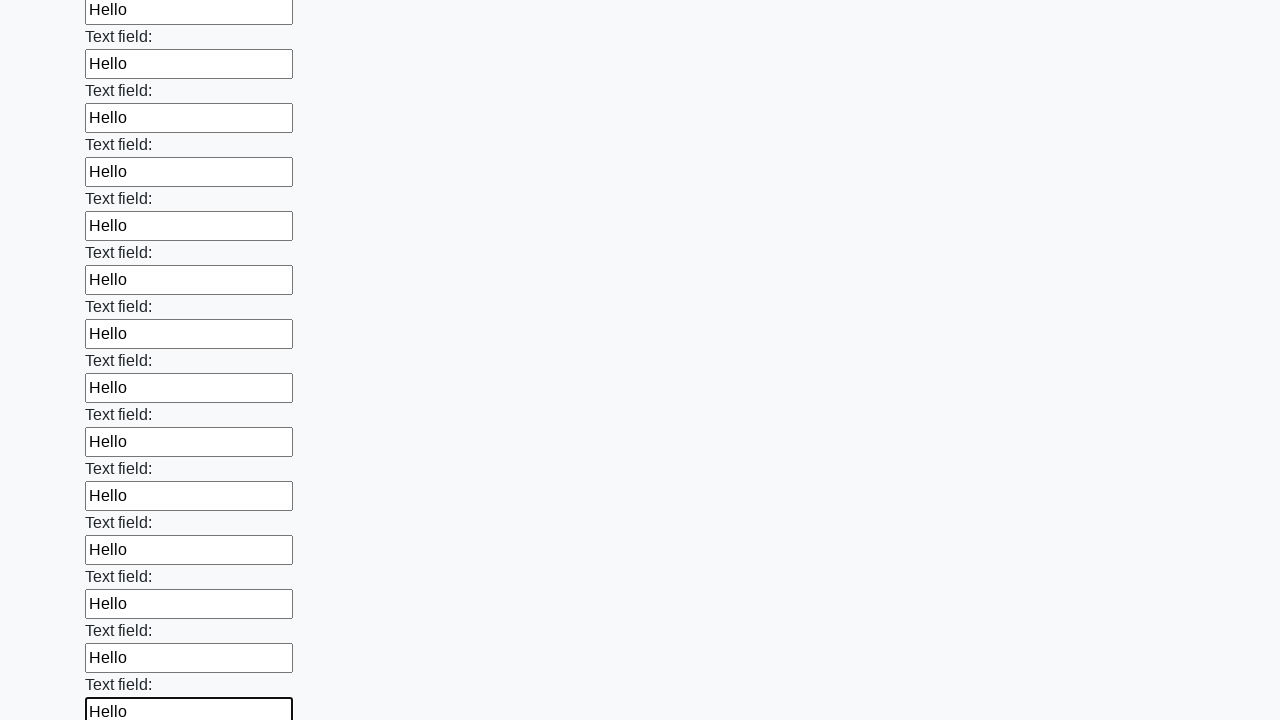

Filled an input field with 'Hello' on input >> nth=57
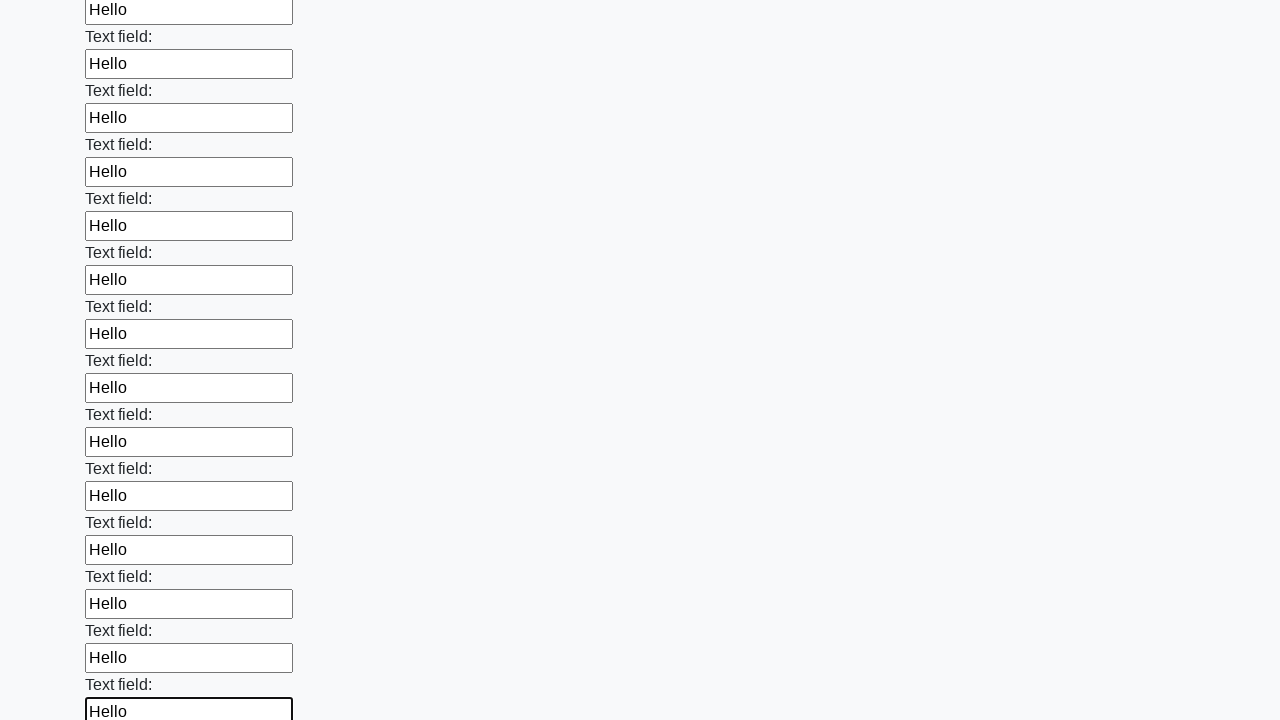

Filled an input field with 'Hello' on input >> nth=58
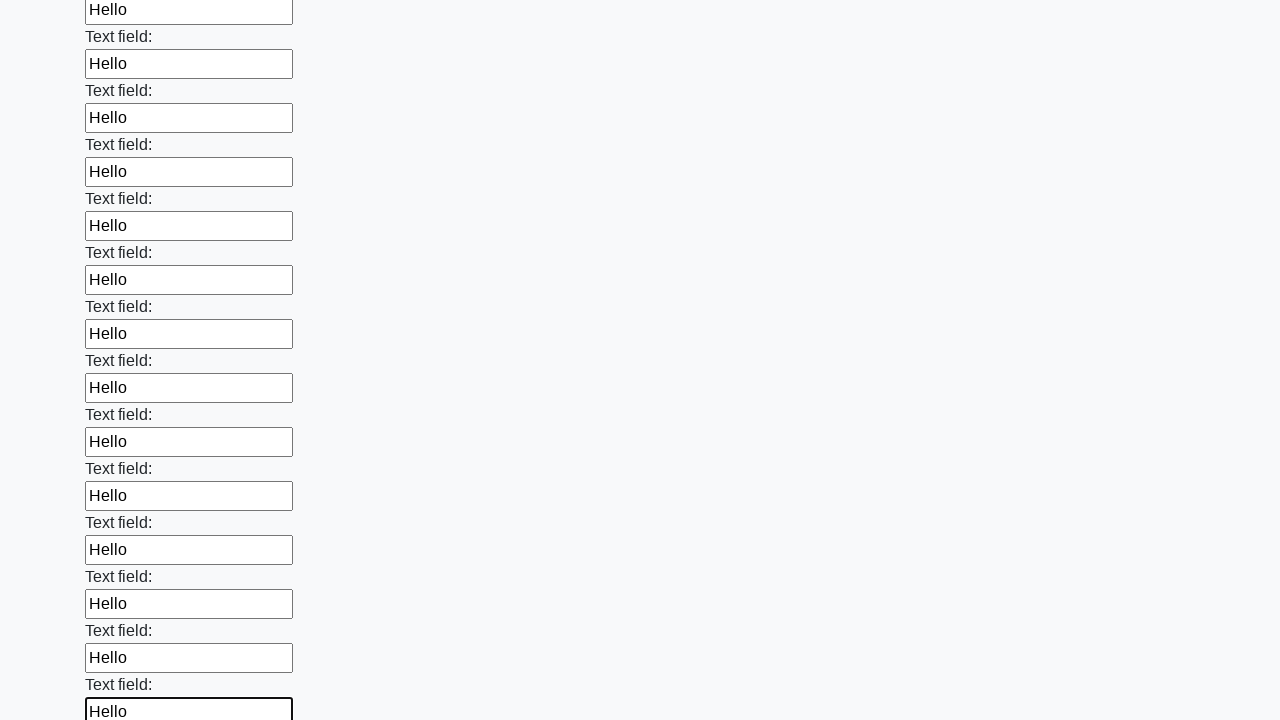

Filled an input field with 'Hello' on input >> nth=59
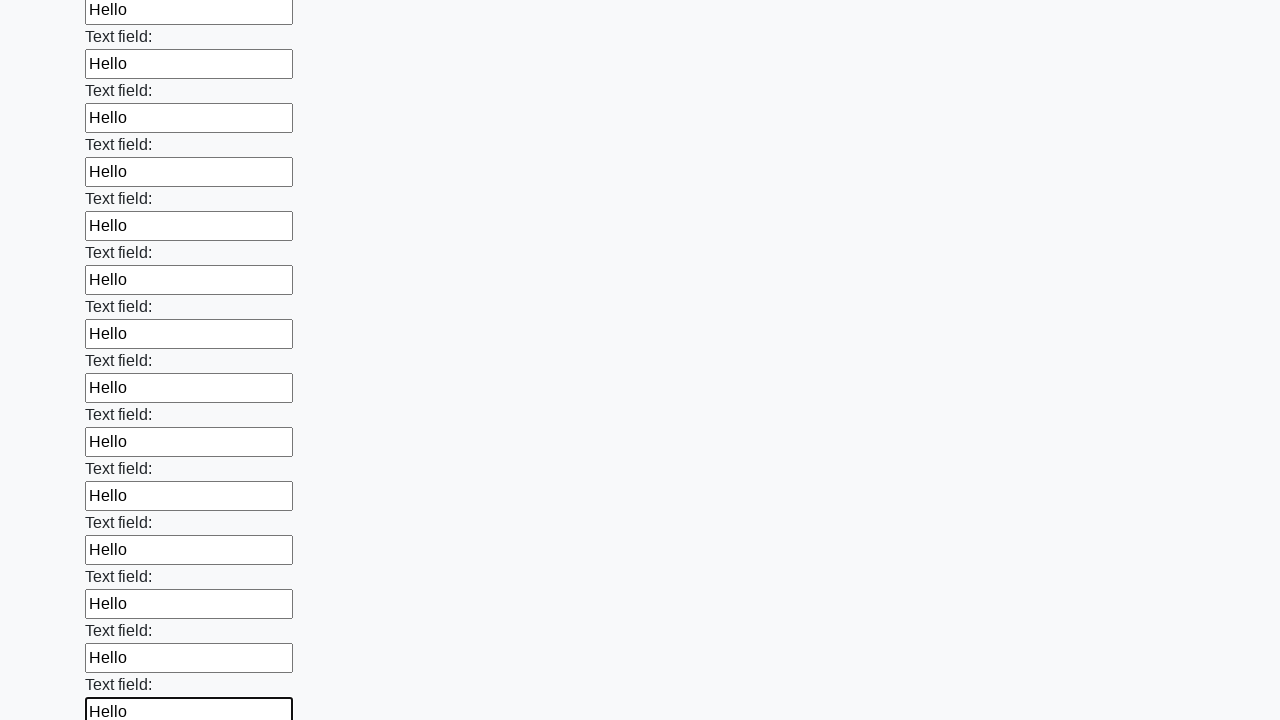

Filled an input field with 'Hello' on input >> nth=60
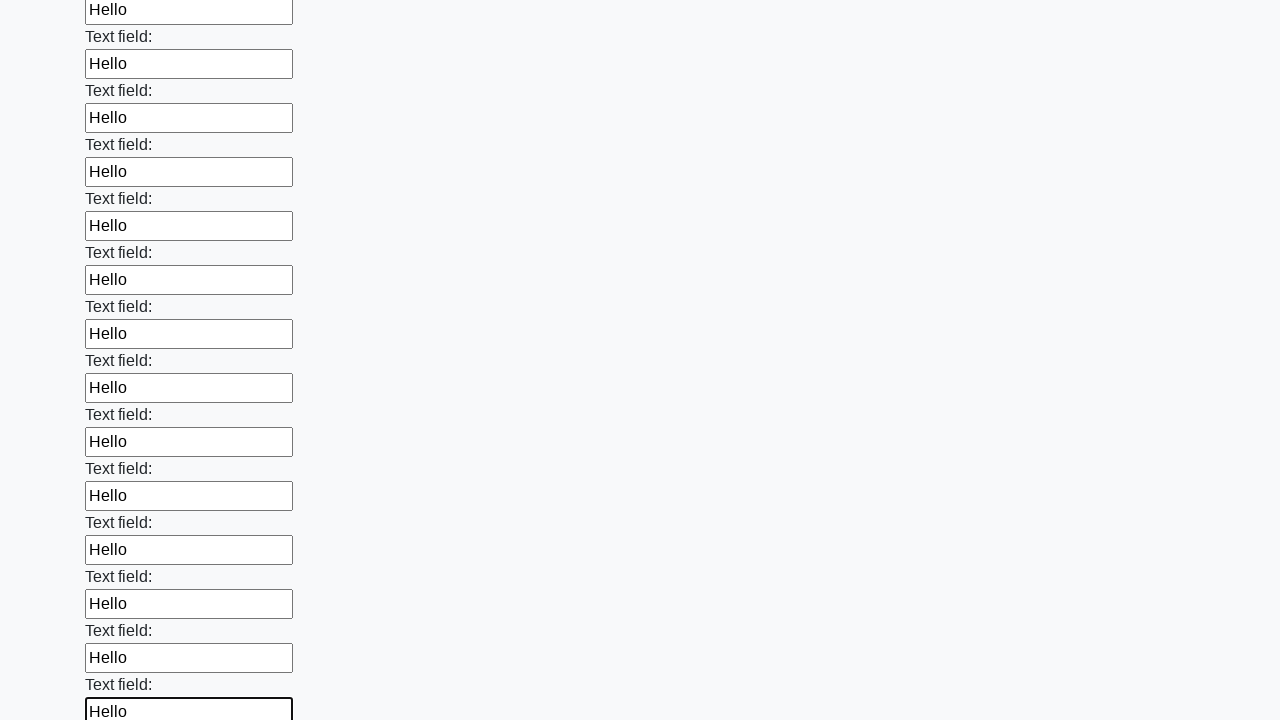

Filled an input field with 'Hello' on input >> nth=61
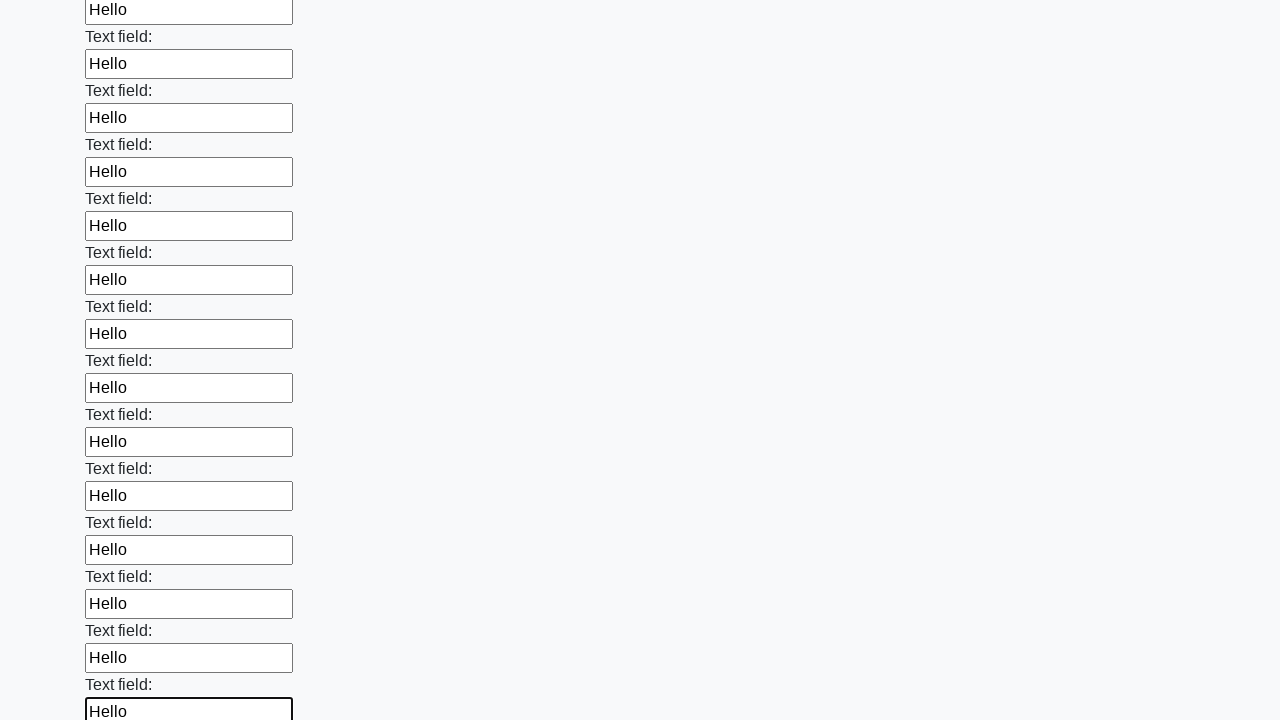

Filled an input field with 'Hello' on input >> nth=62
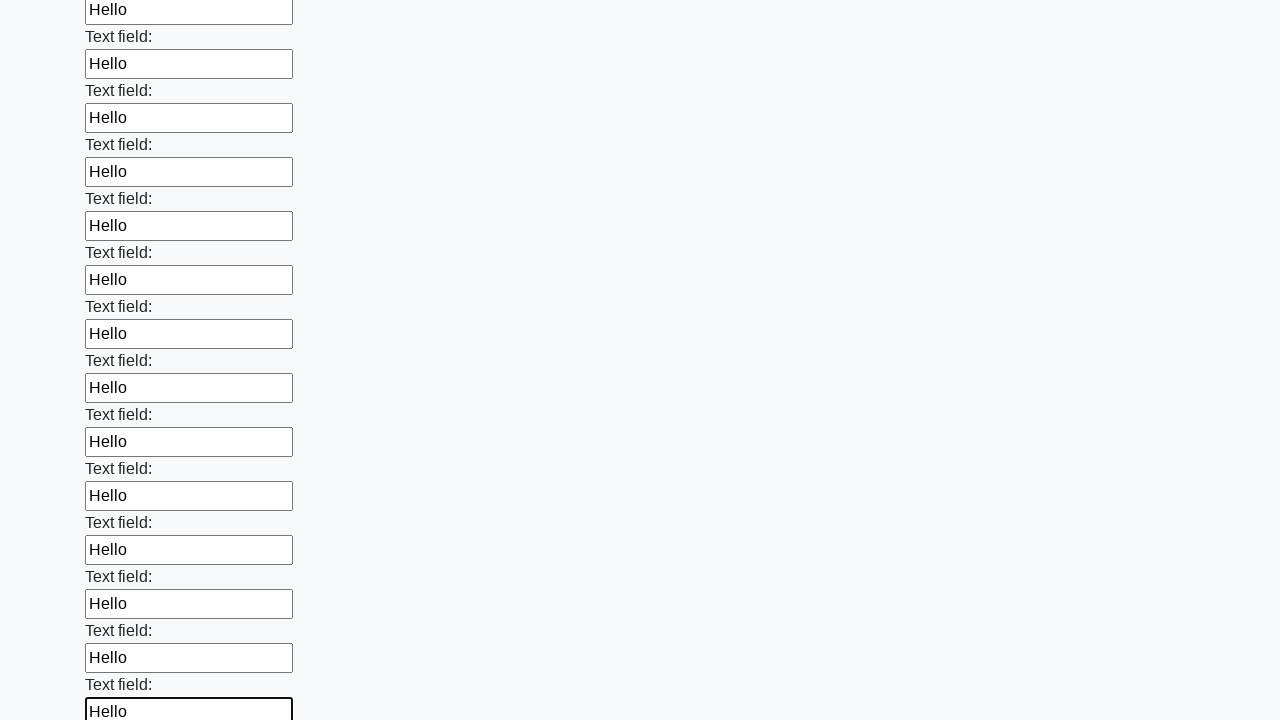

Filled an input field with 'Hello' on input >> nth=63
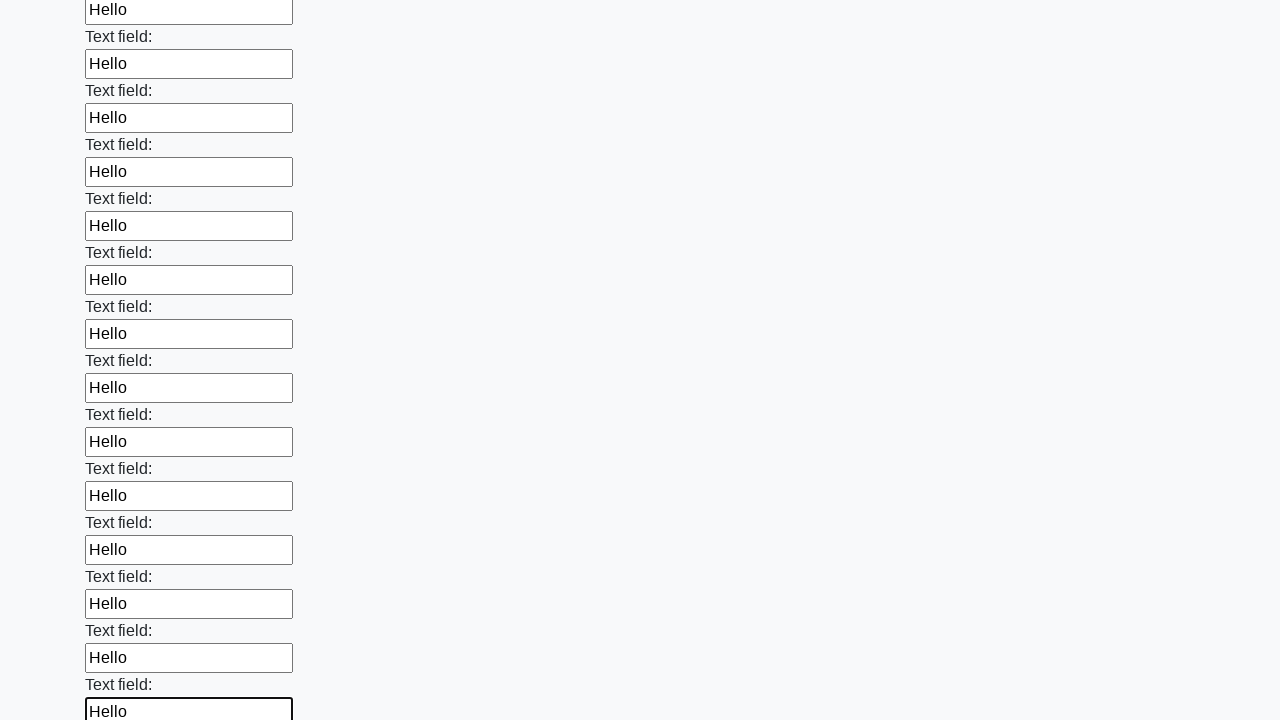

Filled an input field with 'Hello' on input >> nth=64
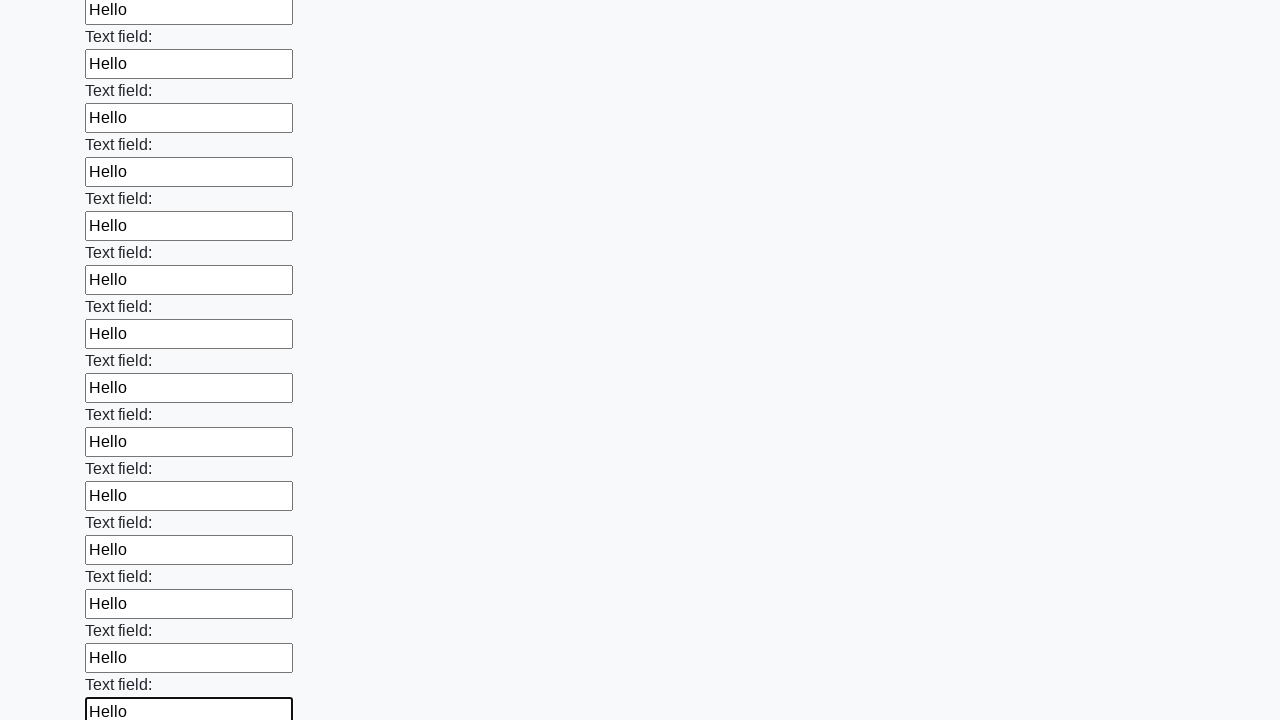

Filled an input field with 'Hello' on input >> nth=65
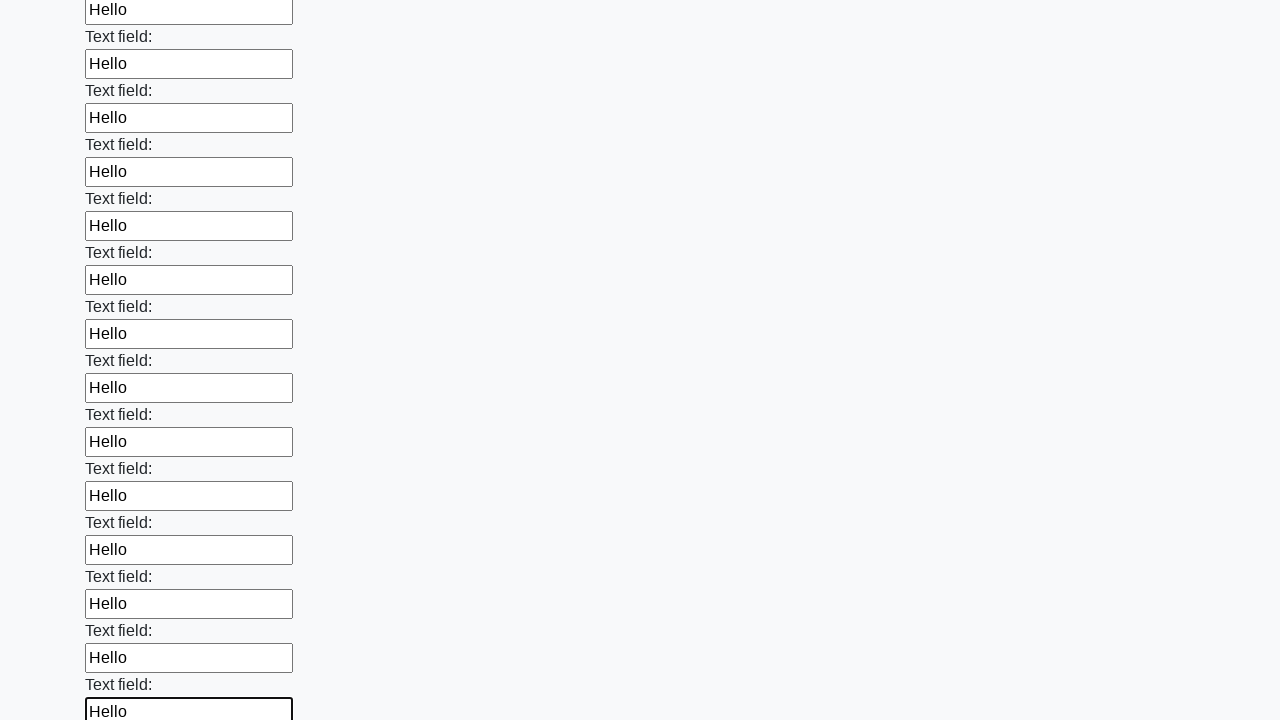

Filled an input field with 'Hello' on input >> nth=66
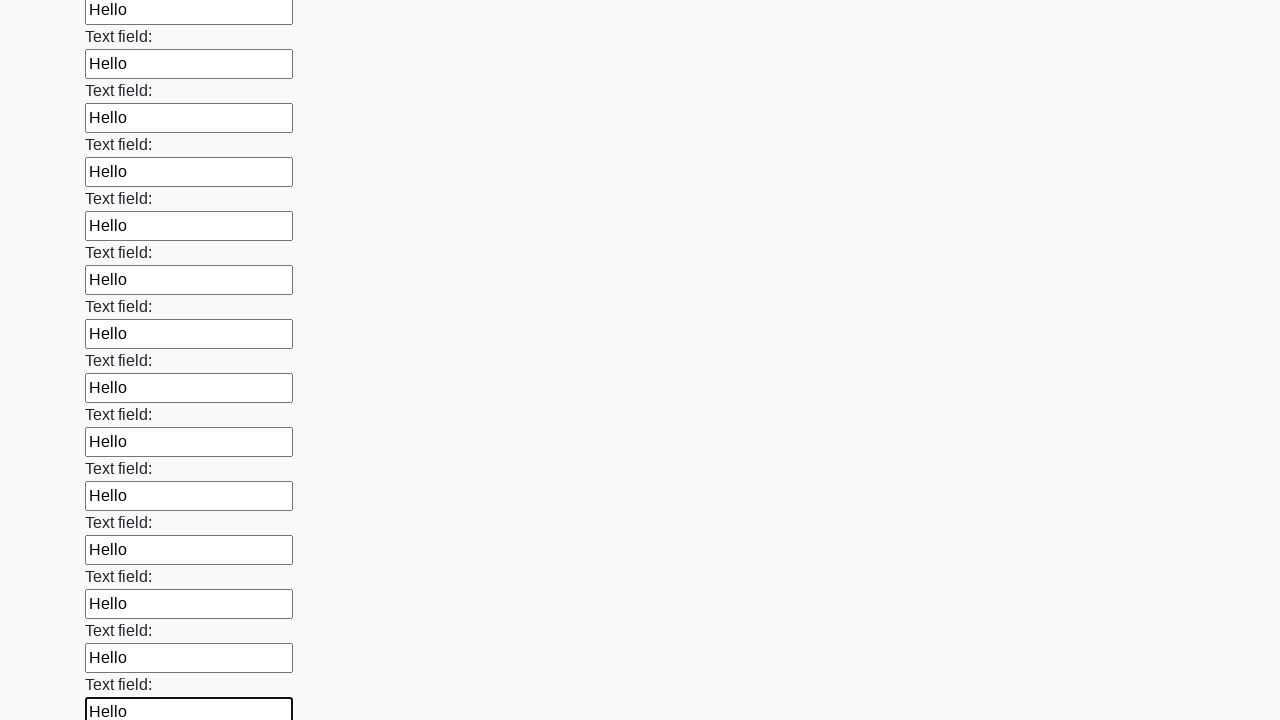

Filled an input field with 'Hello' on input >> nth=67
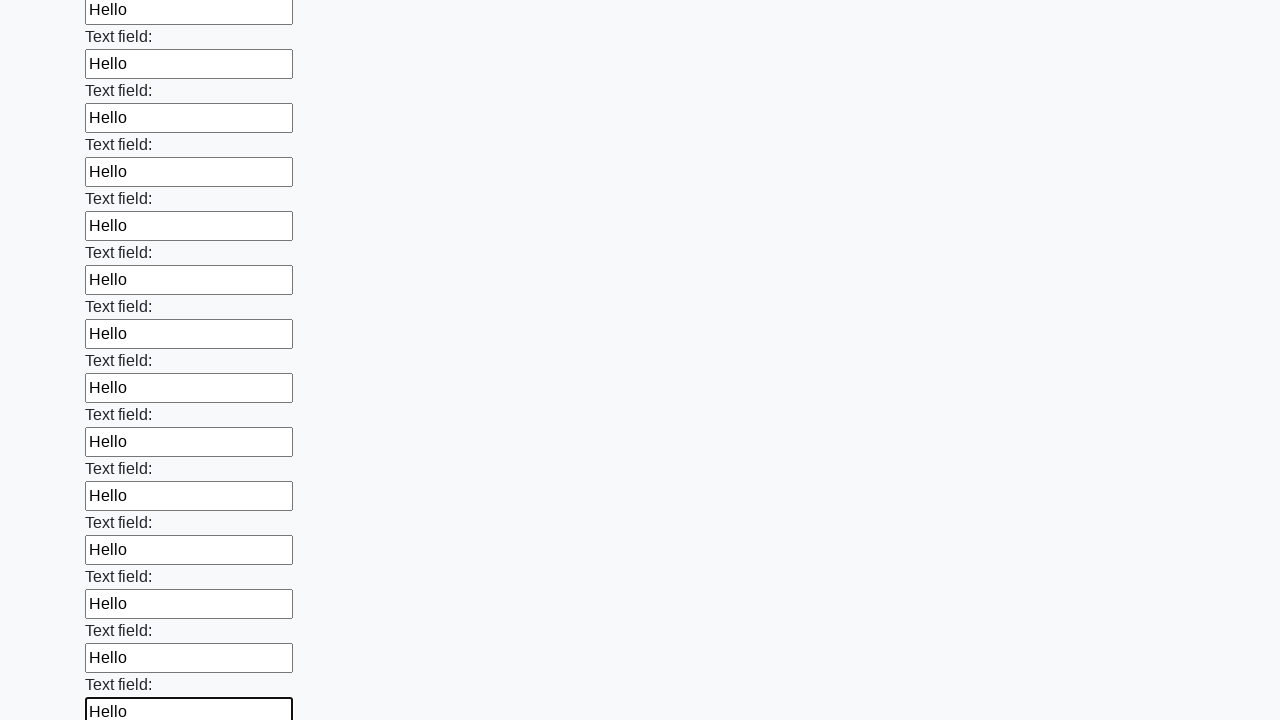

Filled an input field with 'Hello' on input >> nth=68
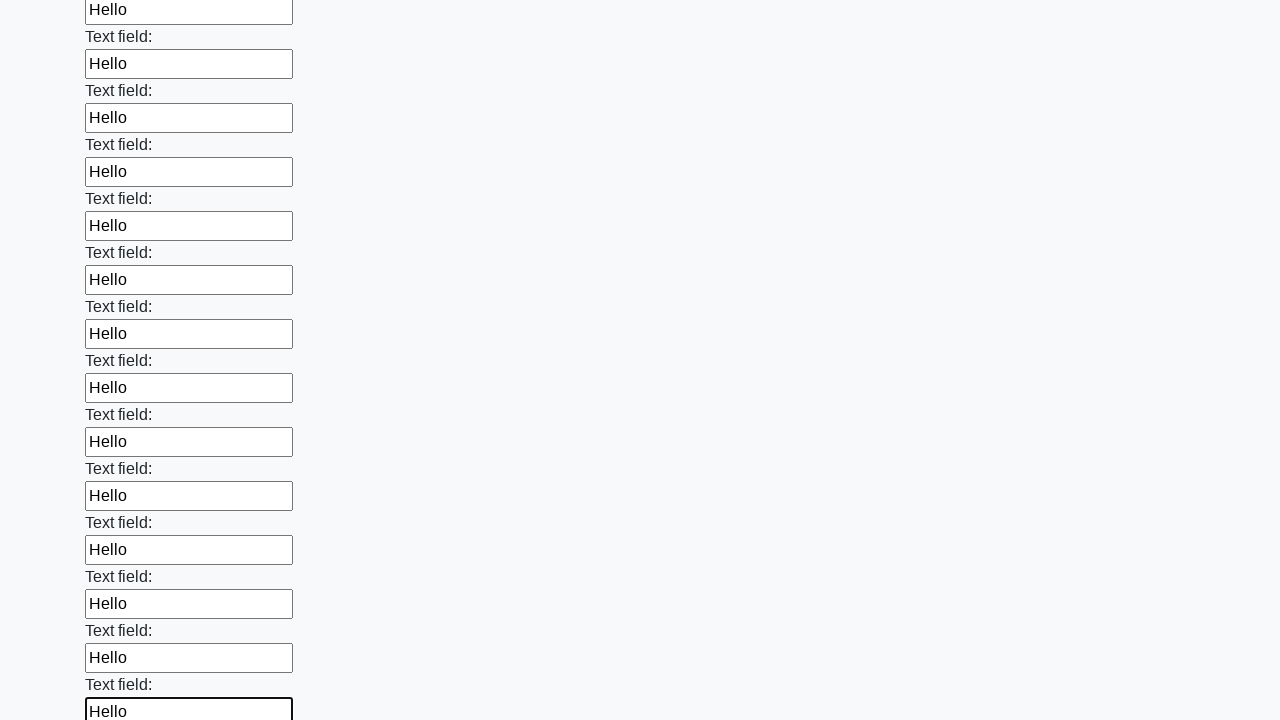

Filled an input field with 'Hello' on input >> nth=69
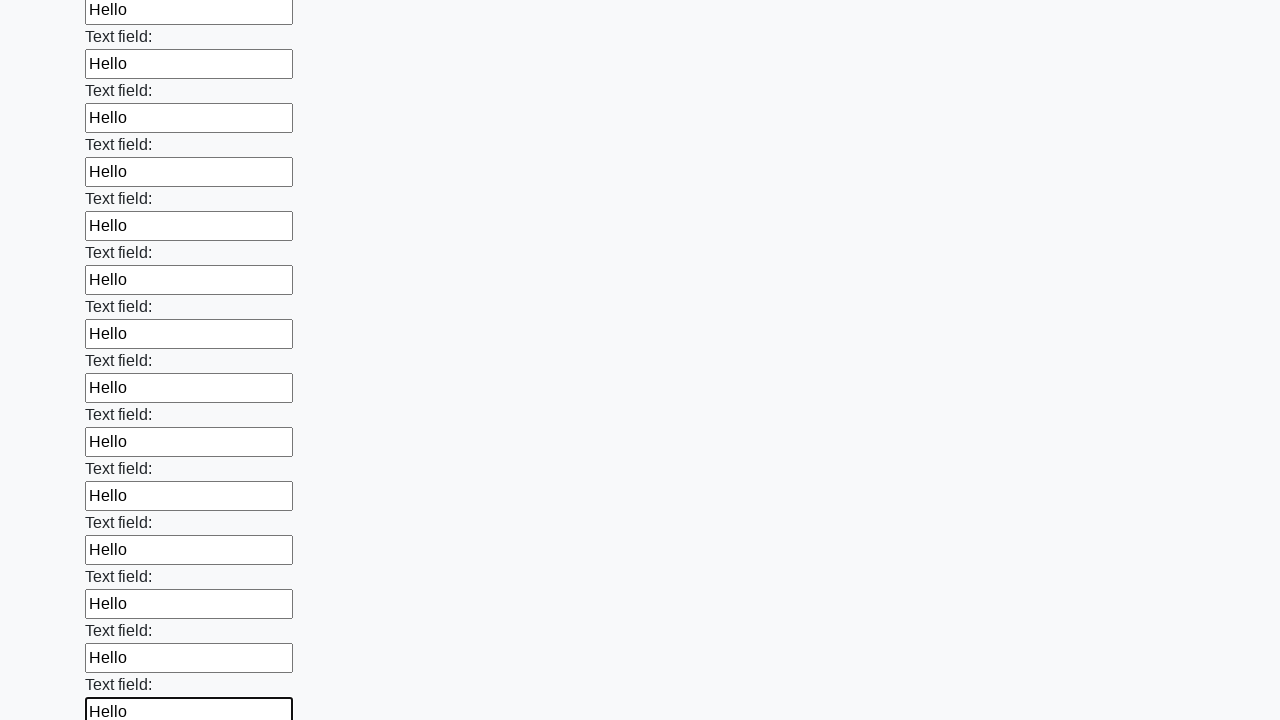

Filled an input field with 'Hello' on input >> nth=70
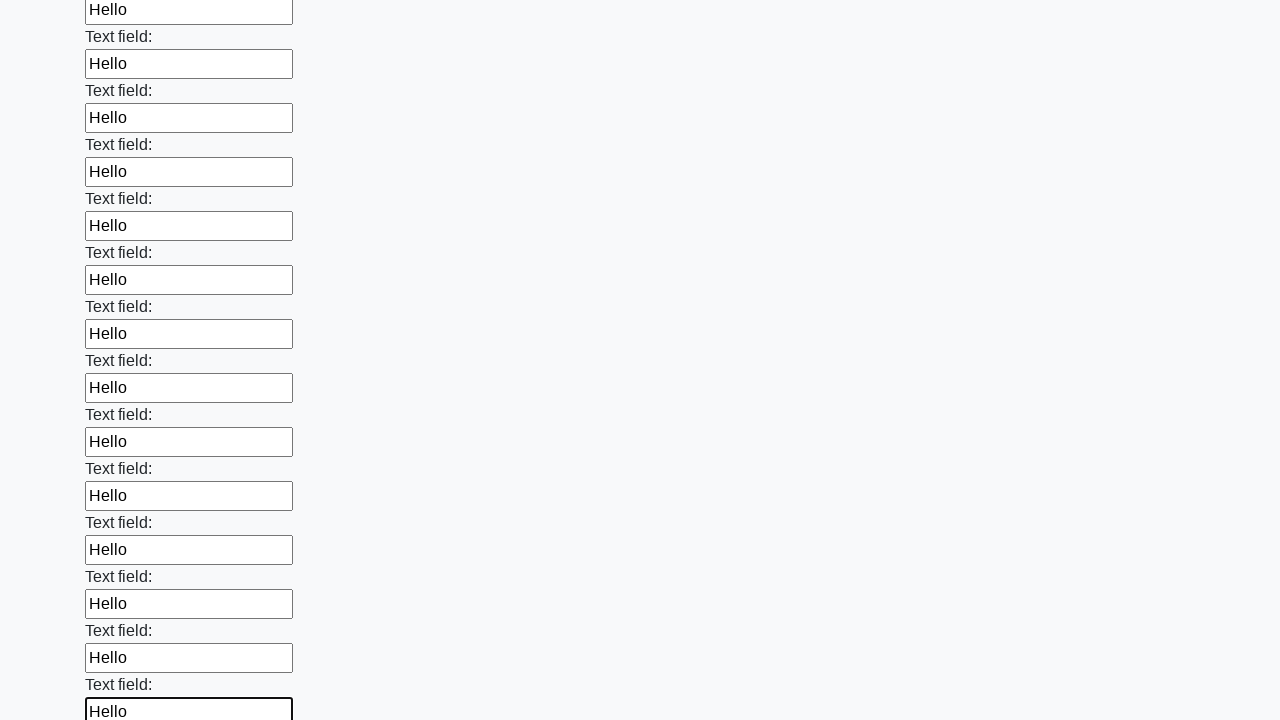

Filled an input field with 'Hello' on input >> nth=71
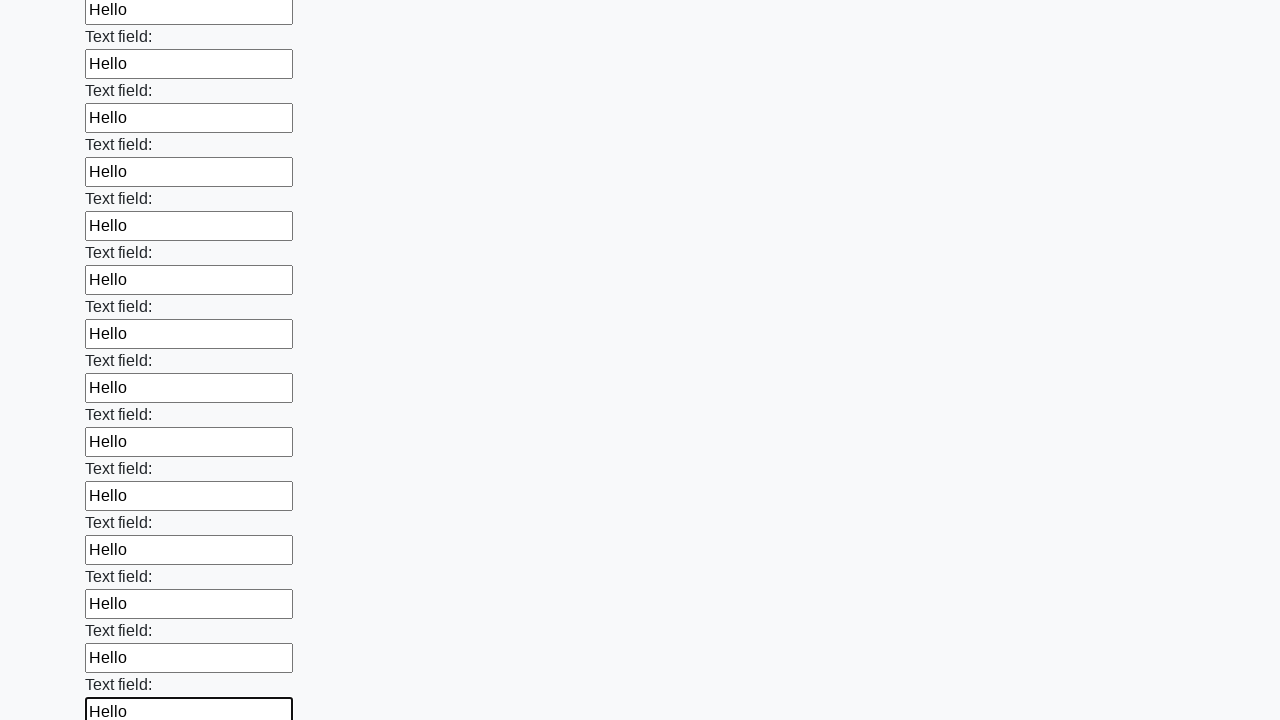

Filled an input field with 'Hello' on input >> nth=72
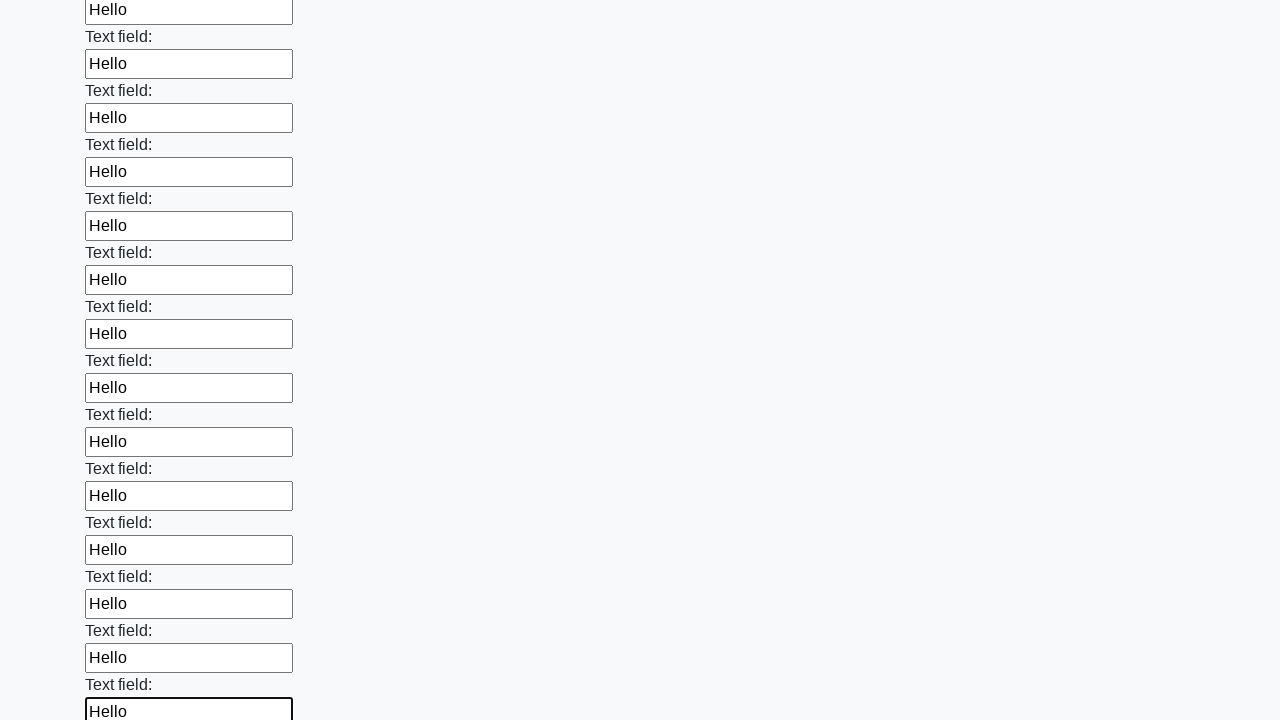

Filled an input field with 'Hello' on input >> nth=73
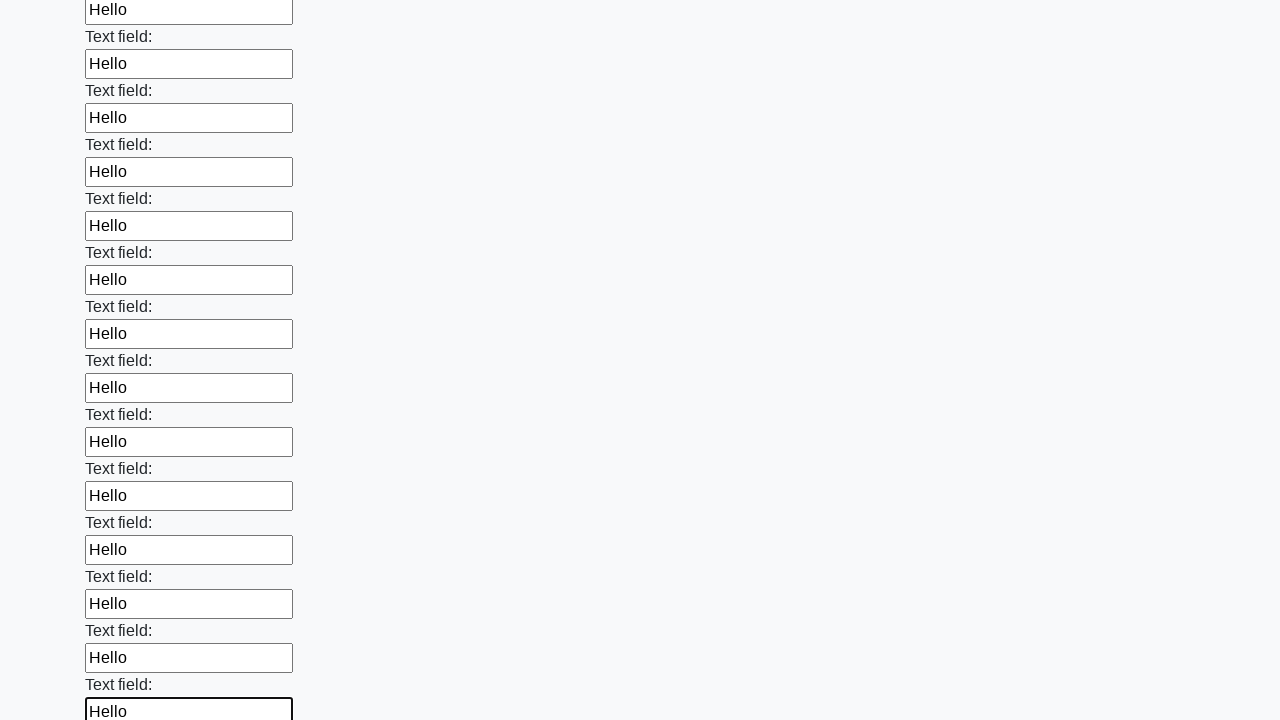

Filled an input field with 'Hello' on input >> nth=74
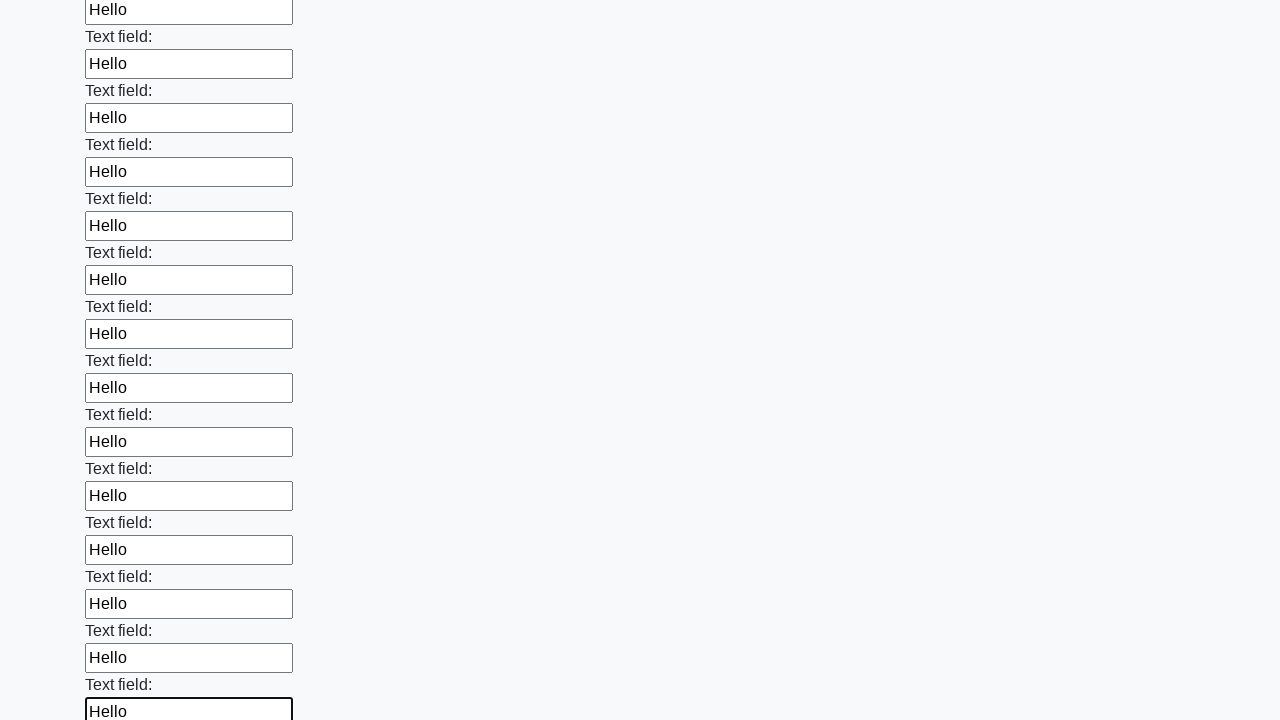

Filled an input field with 'Hello' on input >> nth=75
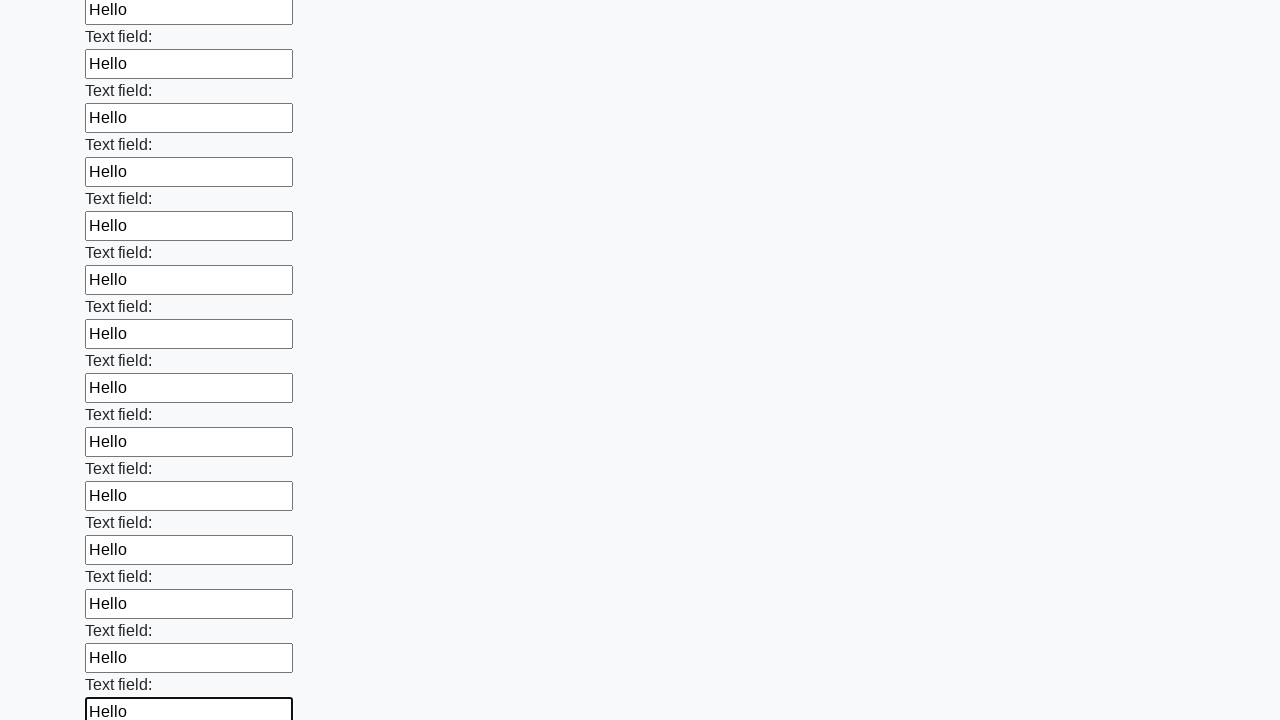

Filled an input field with 'Hello' on input >> nth=76
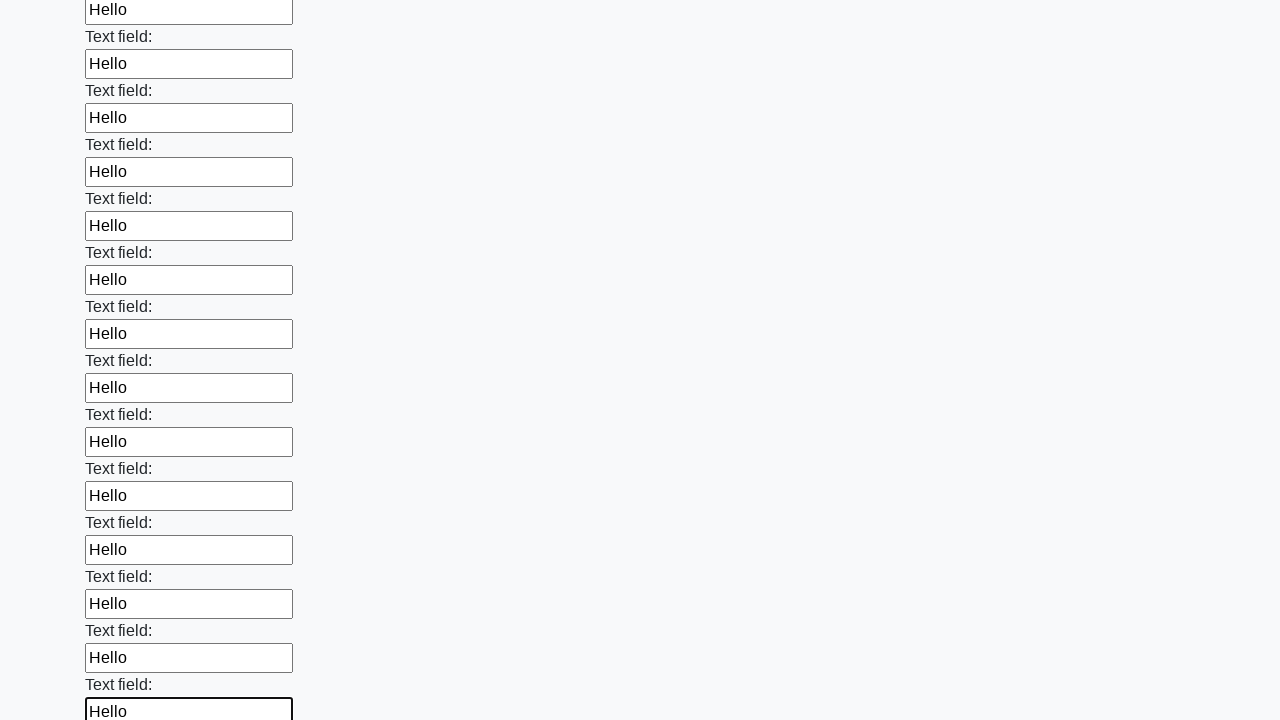

Filled an input field with 'Hello' on input >> nth=77
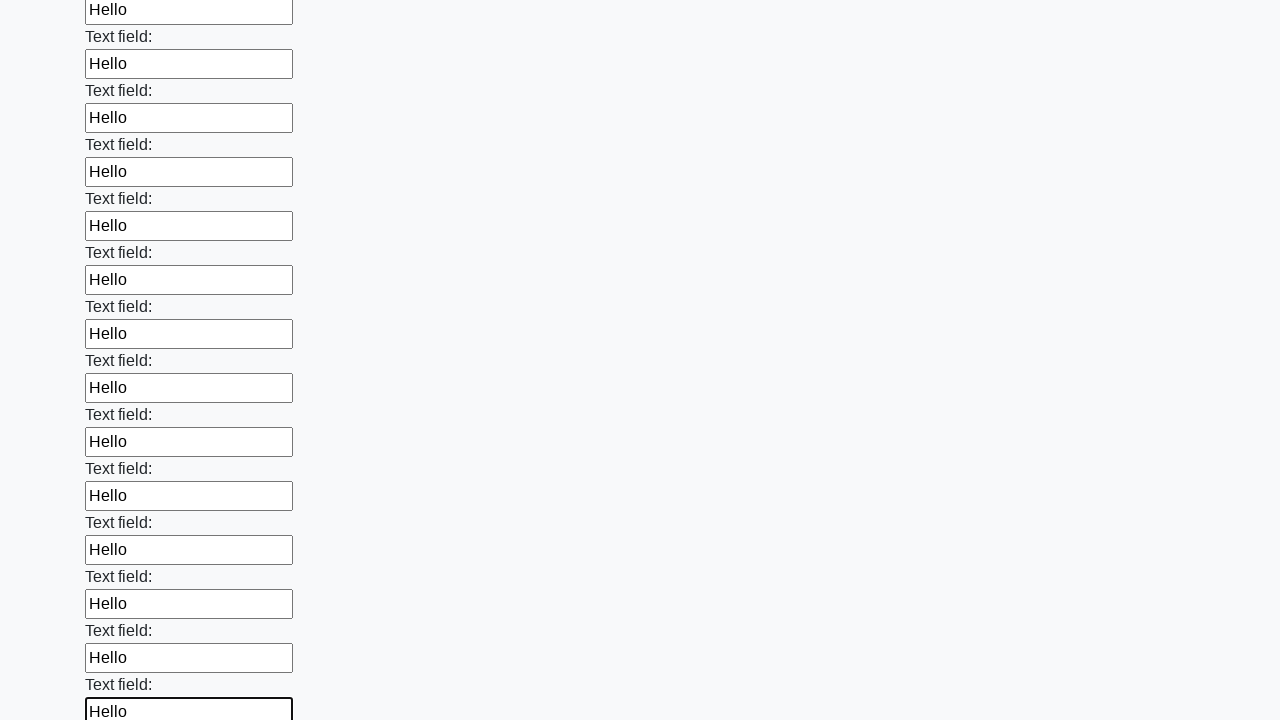

Filled an input field with 'Hello' on input >> nth=78
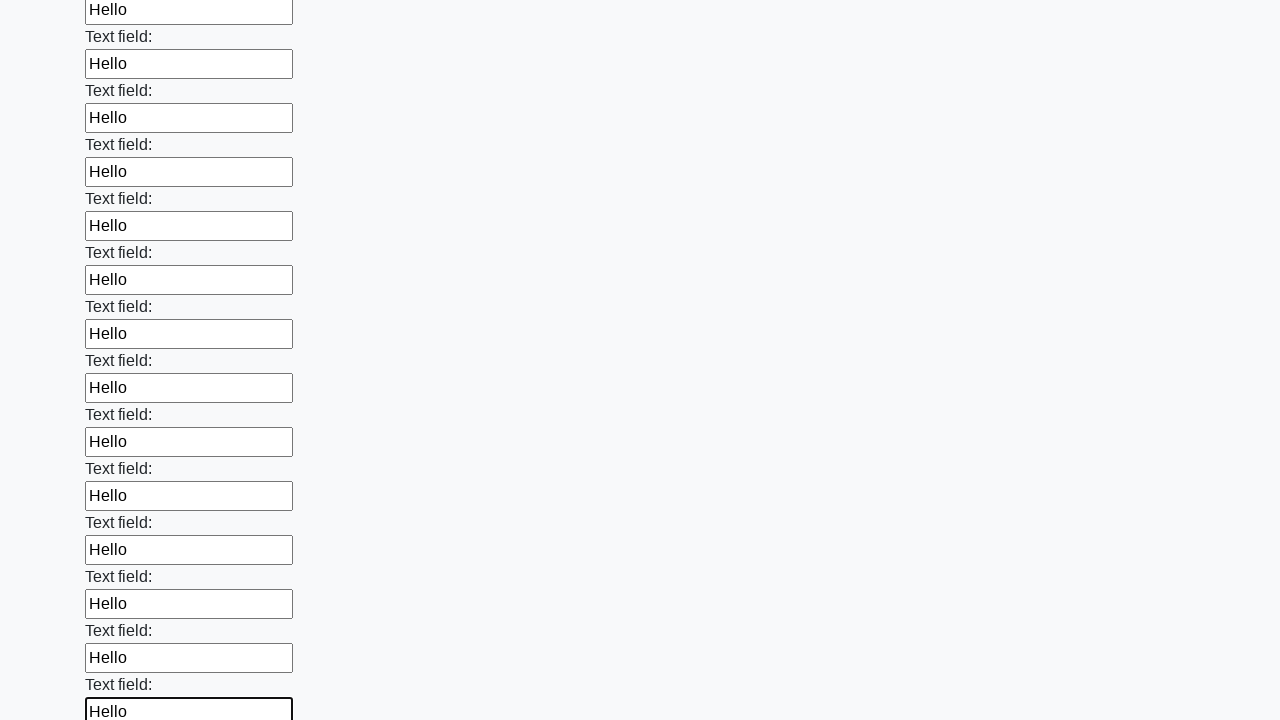

Filled an input field with 'Hello' on input >> nth=79
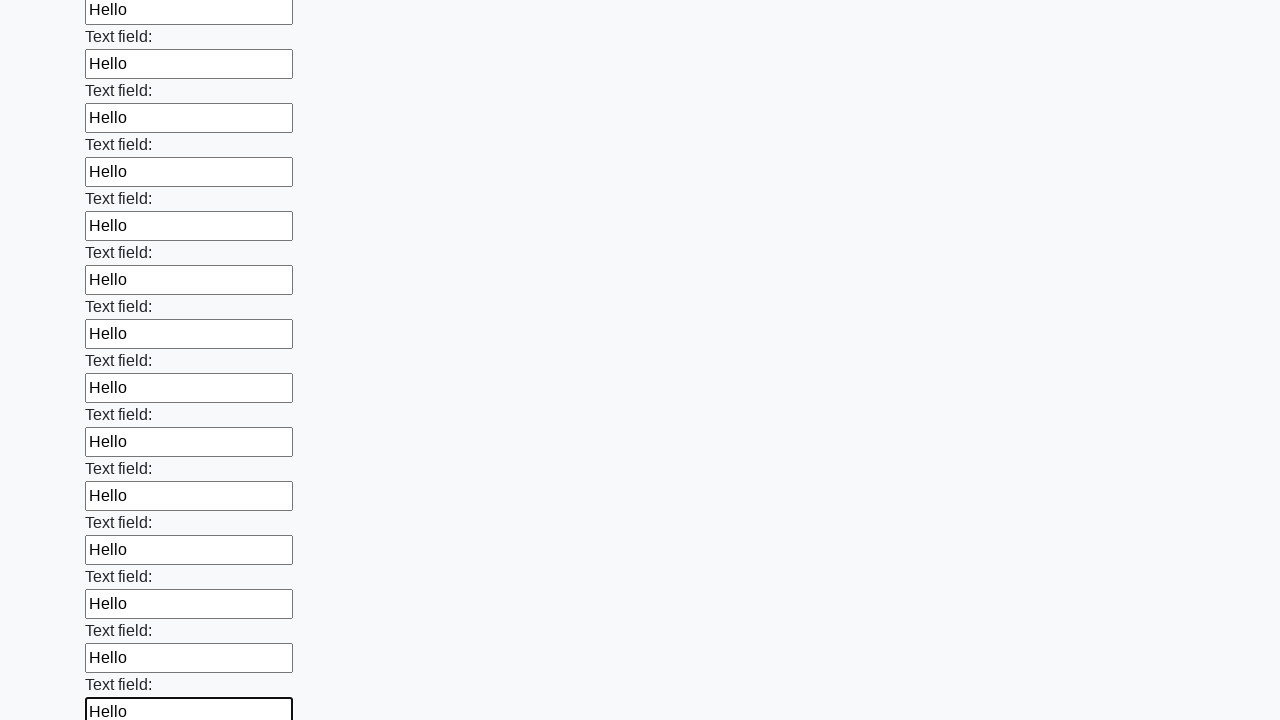

Filled an input field with 'Hello' on input >> nth=80
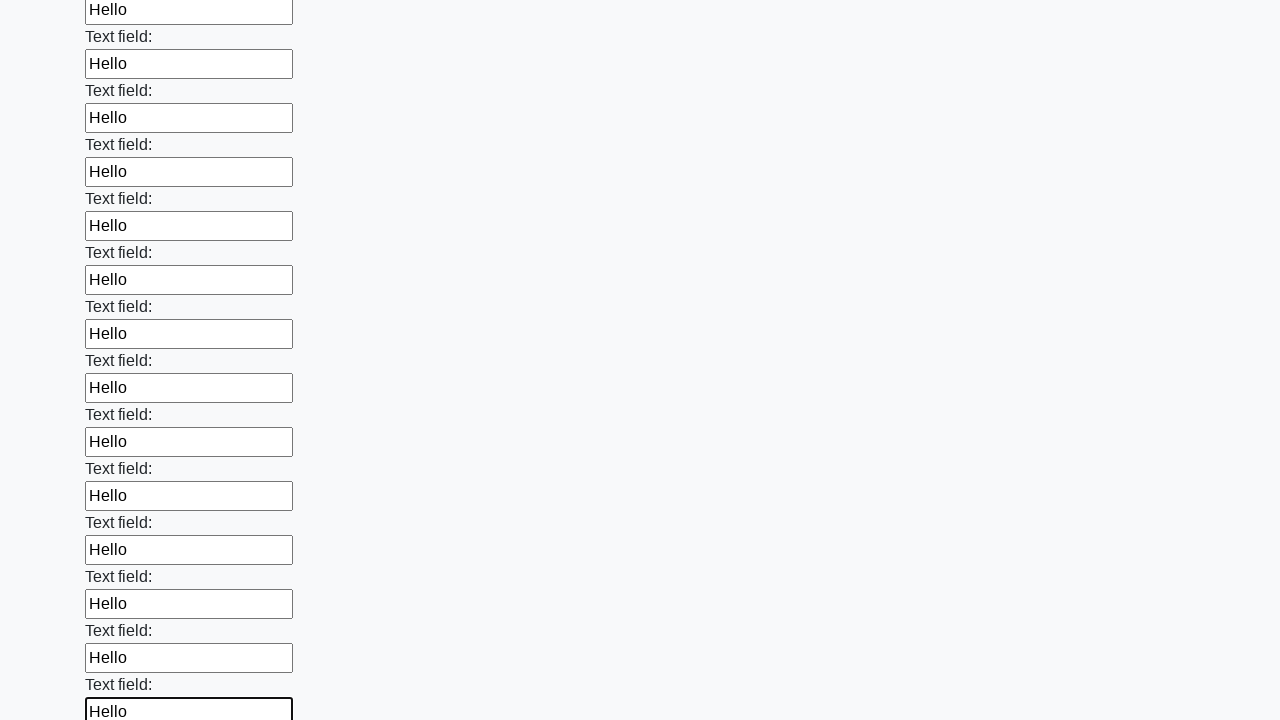

Filled an input field with 'Hello' on input >> nth=81
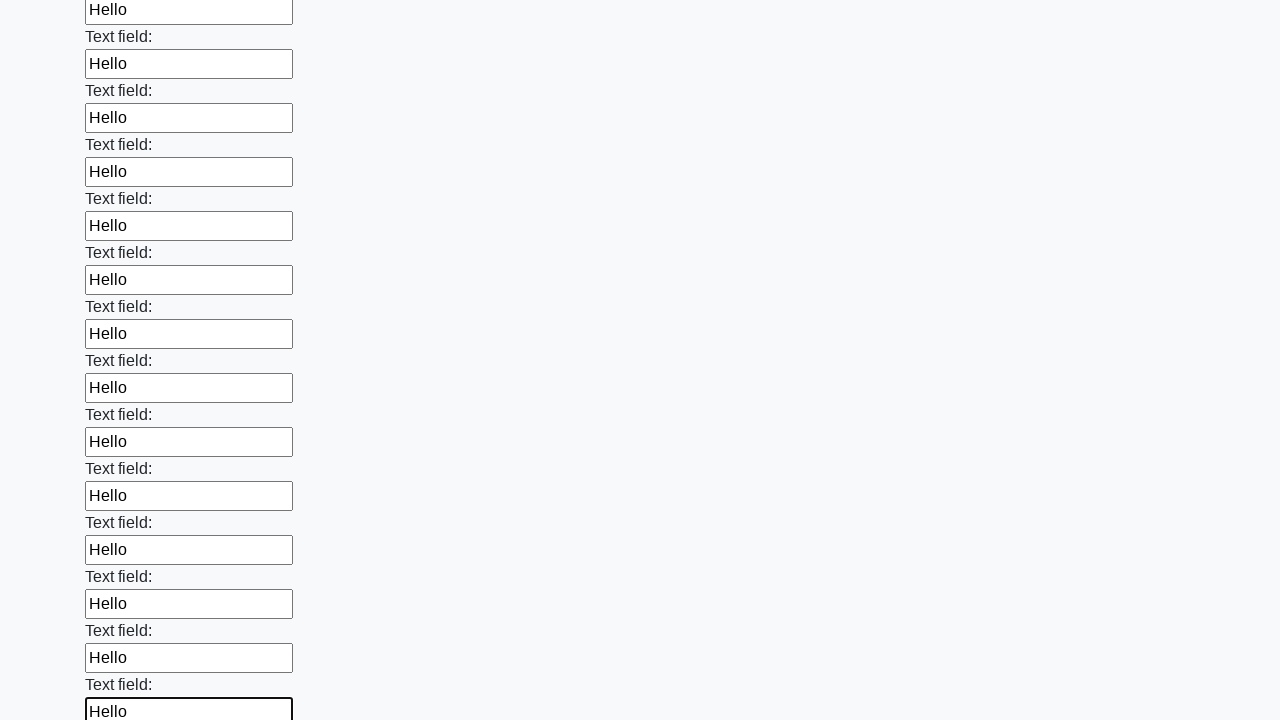

Filled an input field with 'Hello' on input >> nth=82
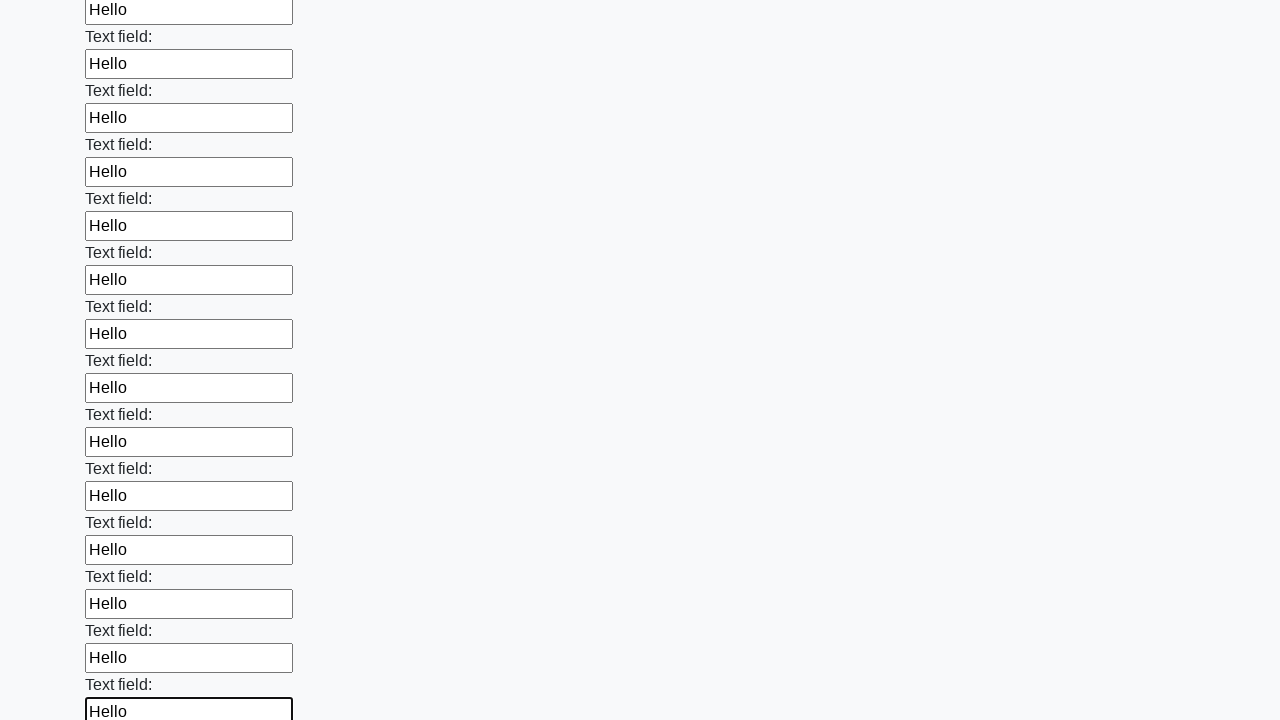

Filled an input field with 'Hello' on input >> nth=83
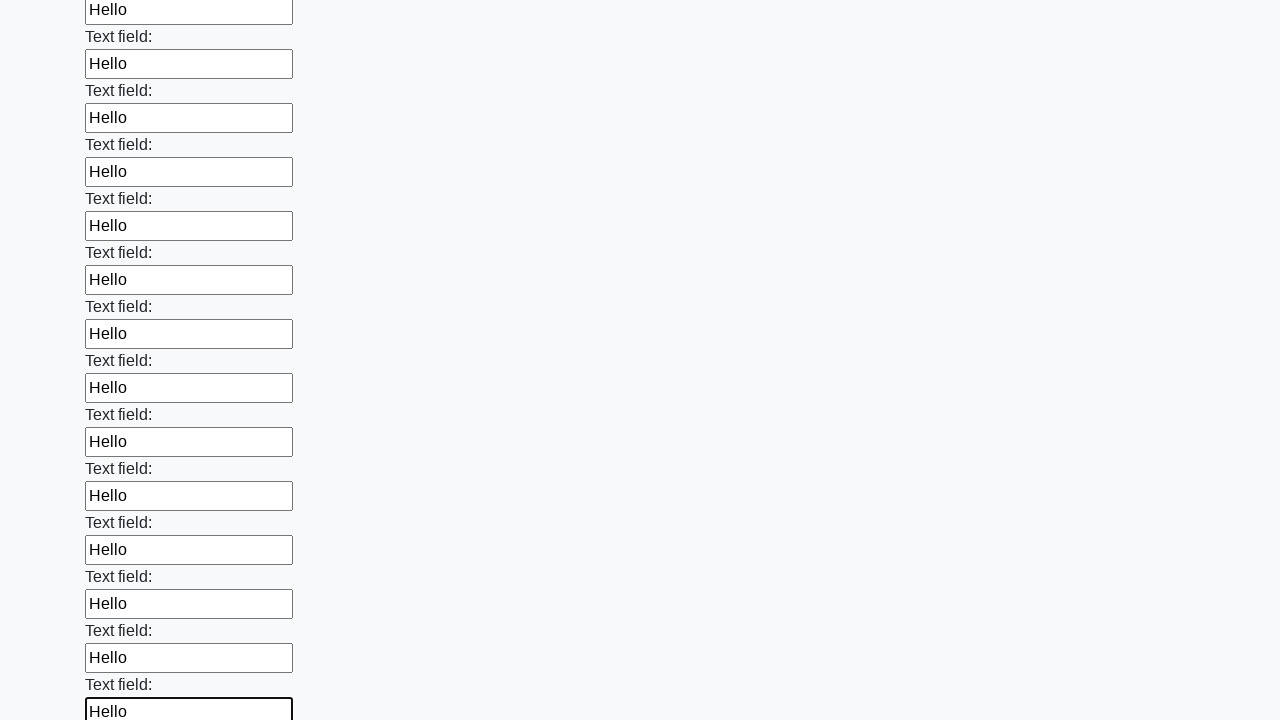

Filled an input field with 'Hello' on input >> nth=84
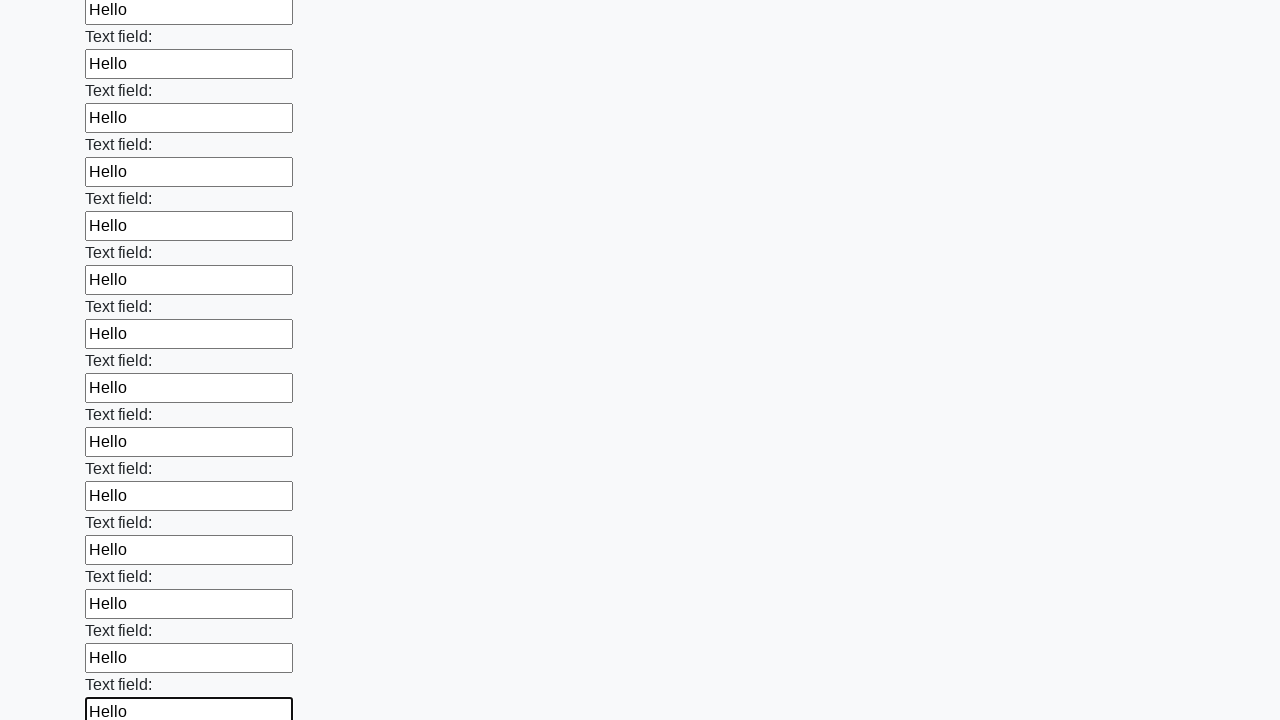

Filled an input field with 'Hello' on input >> nth=85
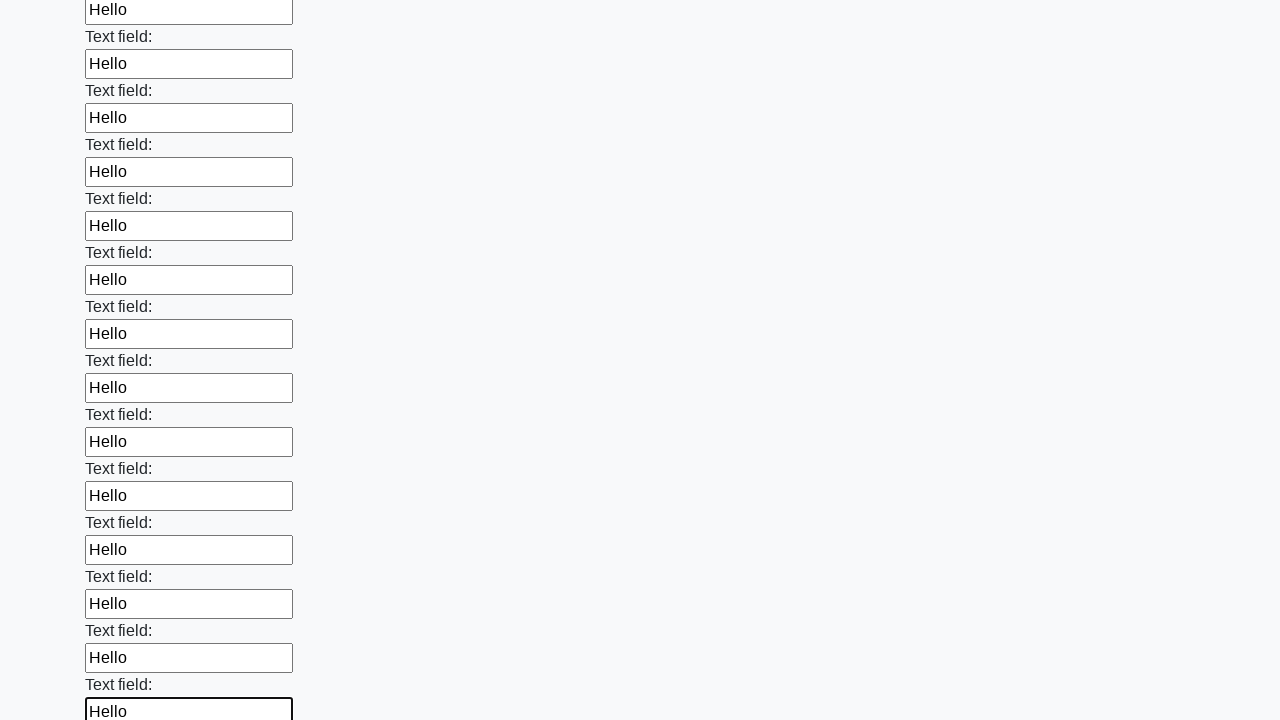

Filled an input field with 'Hello' on input >> nth=86
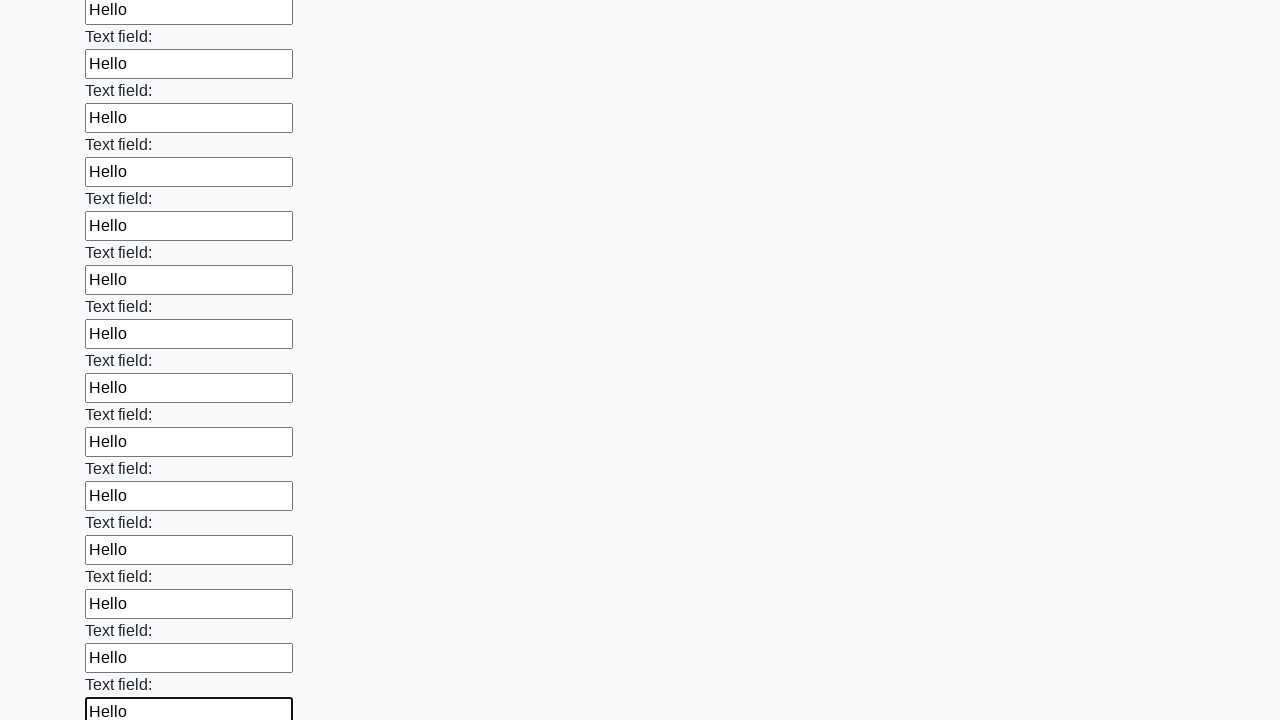

Filled an input field with 'Hello' on input >> nth=87
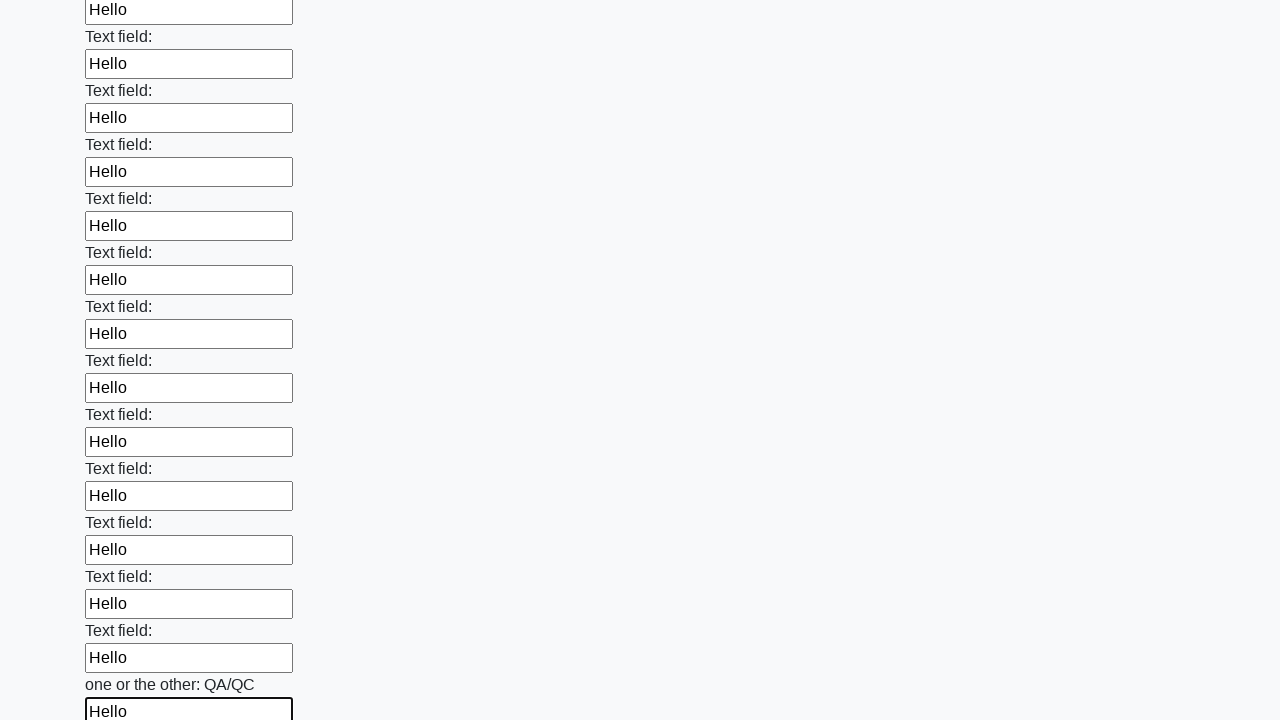

Filled an input field with 'Hello' on input >> nth=88
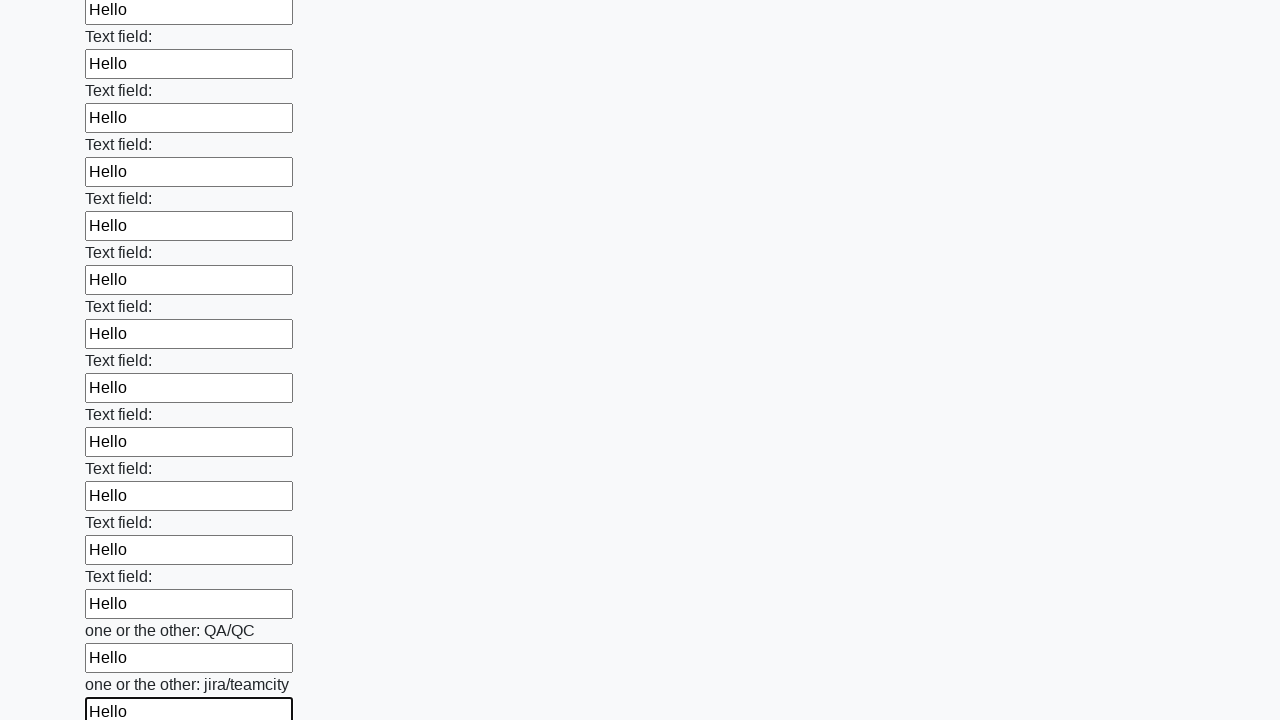

Filled an input field with 'Hello' on input >> nth=89
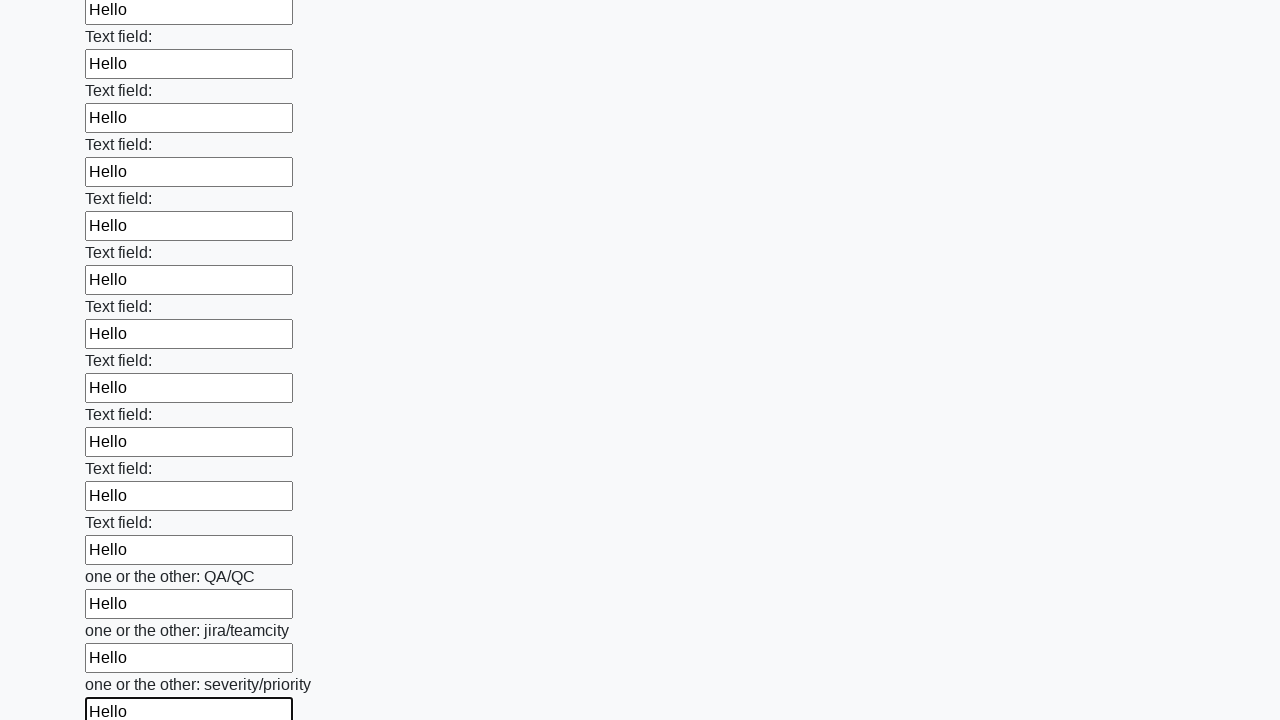

Filled an input field with 'Hello' on input >> nth=90
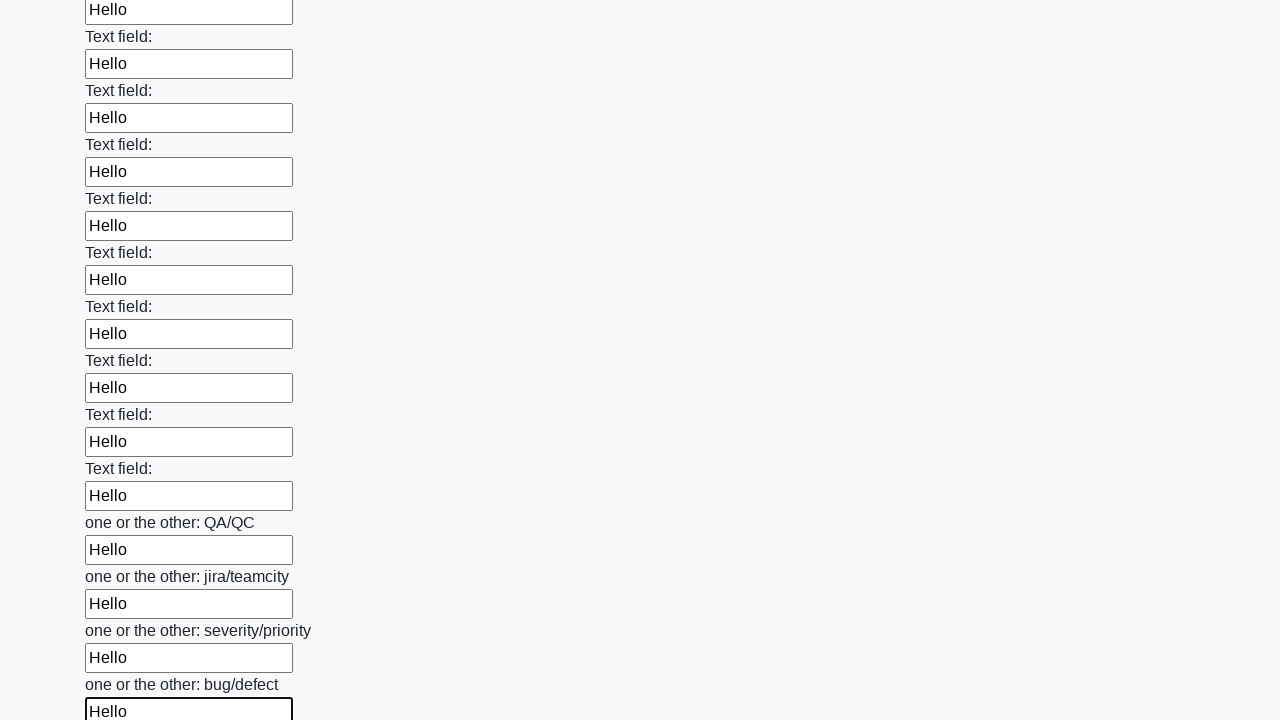

Filled an input field with 'Hello' on input >> nth=91
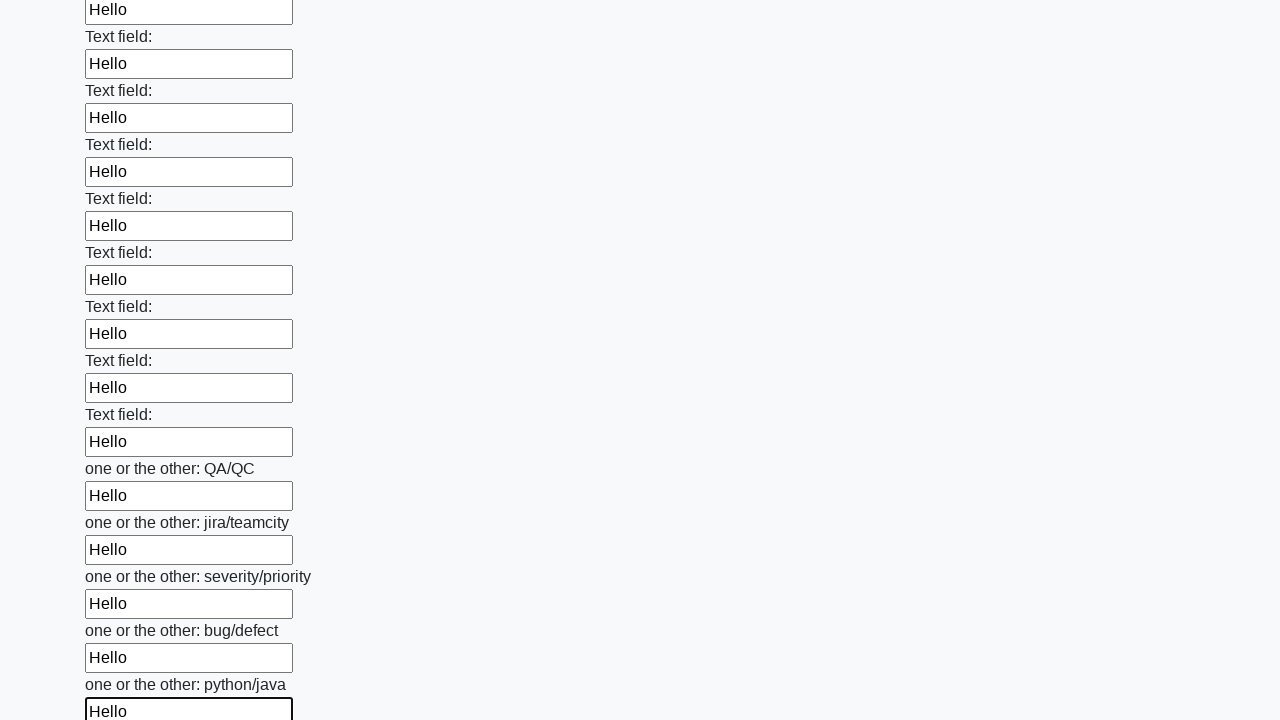

Filled an input field with 'Hello' on input >> nth=92
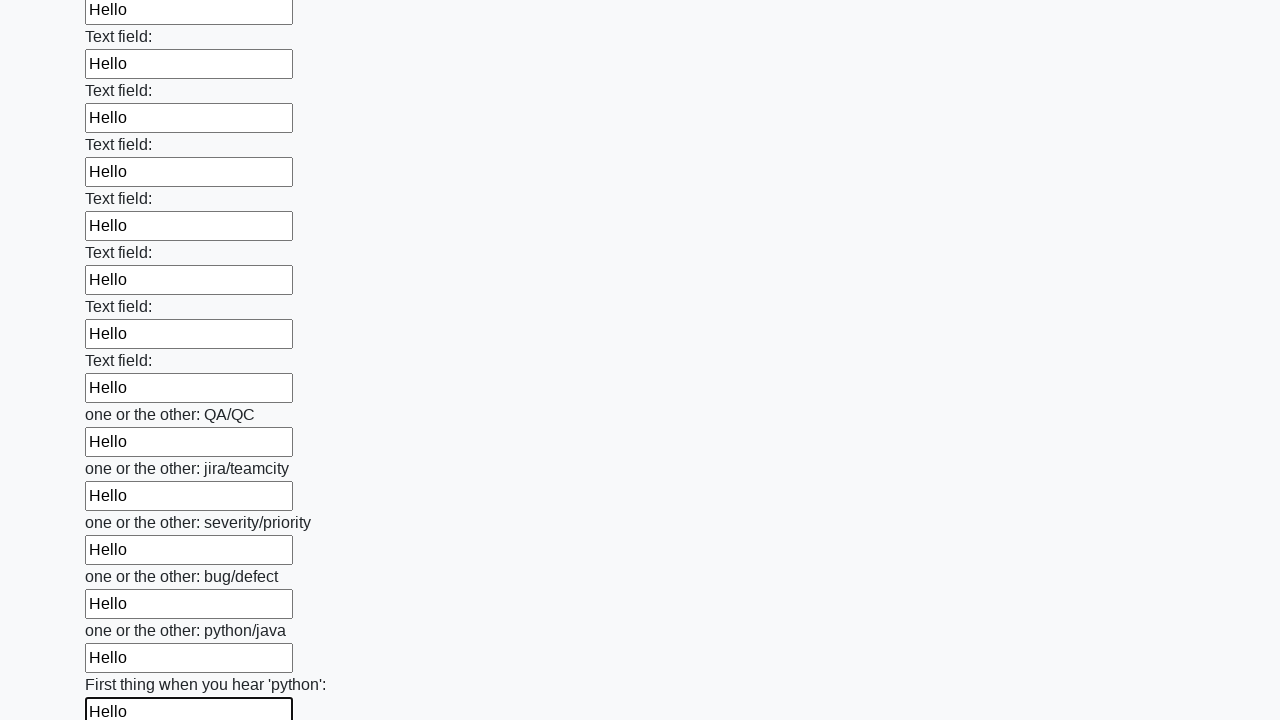

Filled an input field with 'Hello' on input >> nth=93
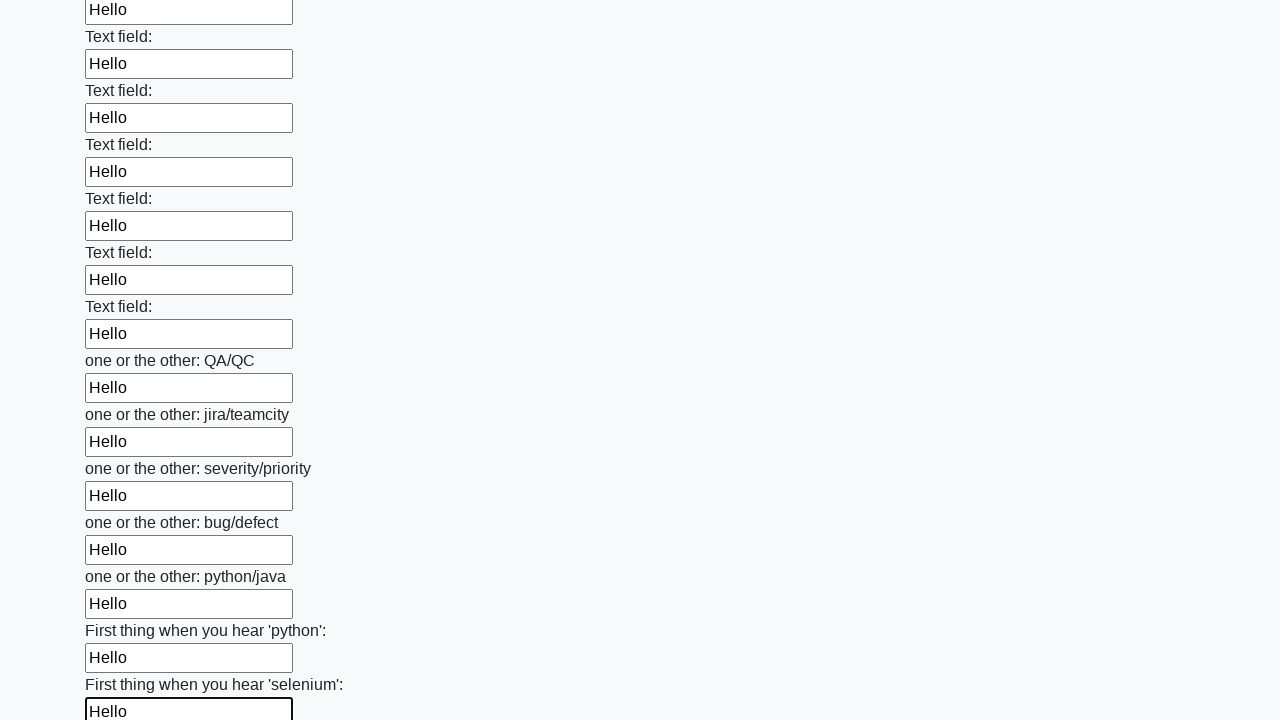

Filled an input field with 'Hello' on input >> nth=94
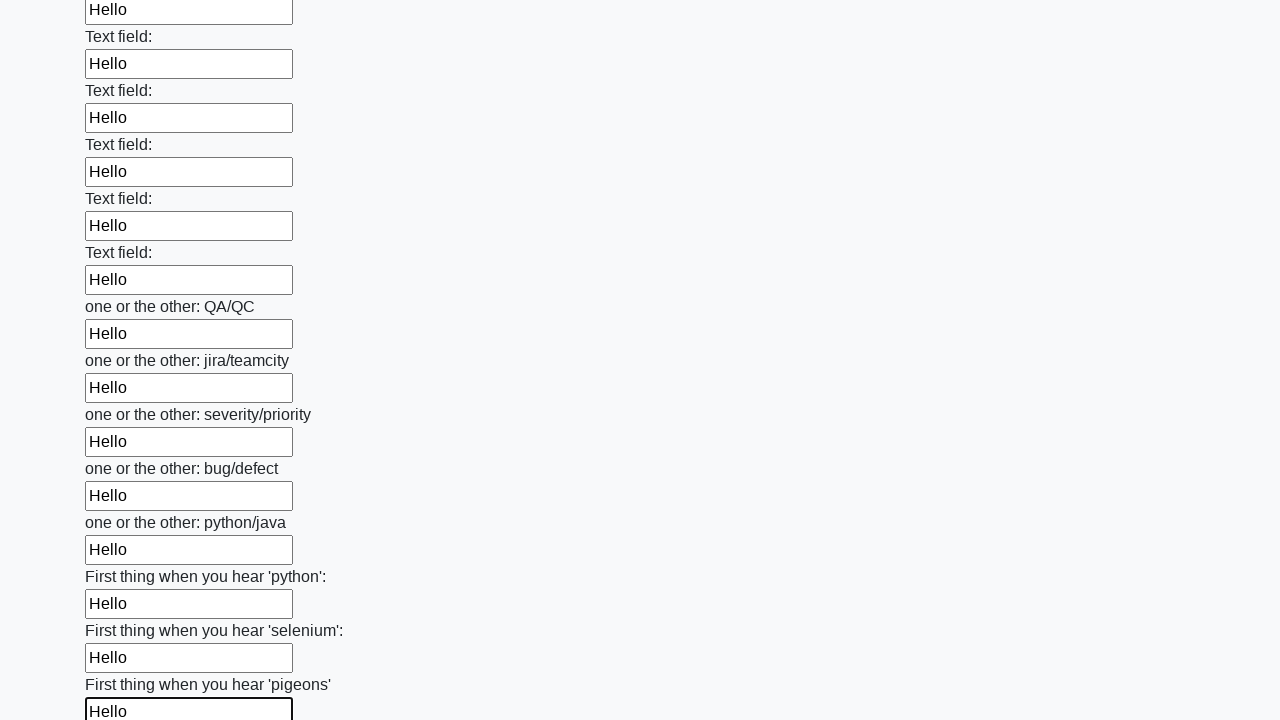

Filled an input field with 'Hello' on input >> nth=95
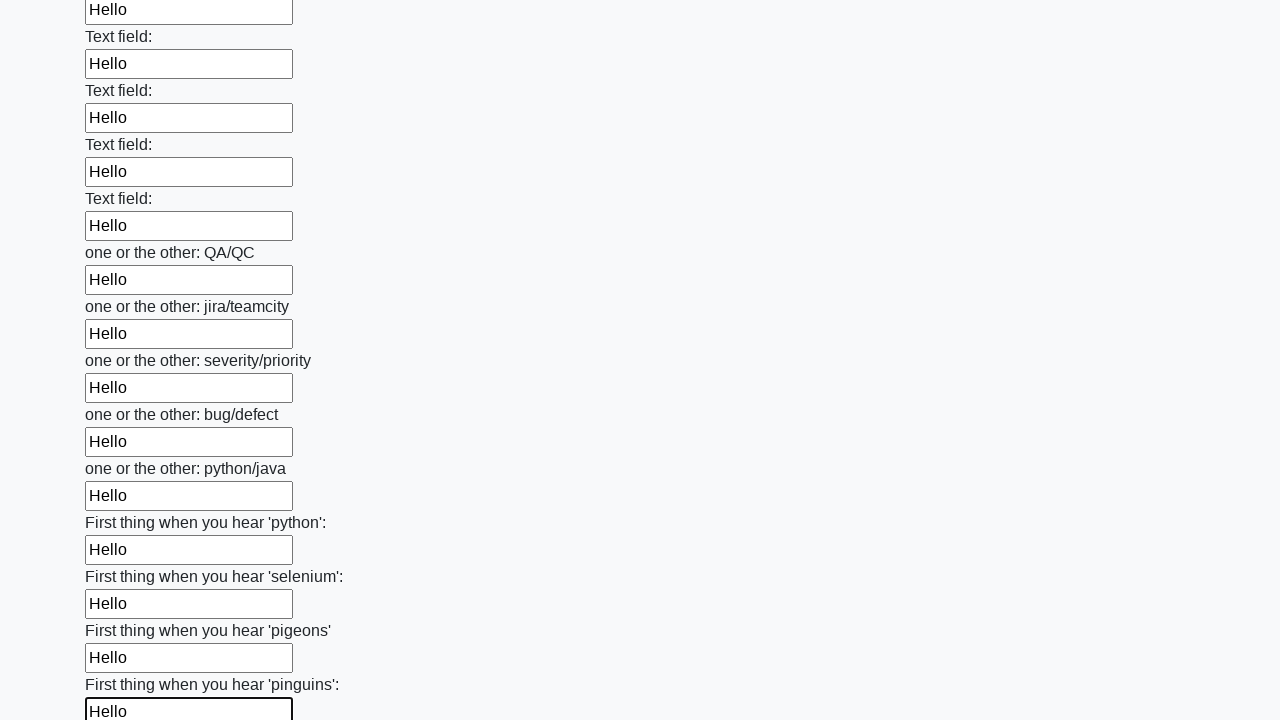

Filled an input field with 'Hello' on input >> nth=96
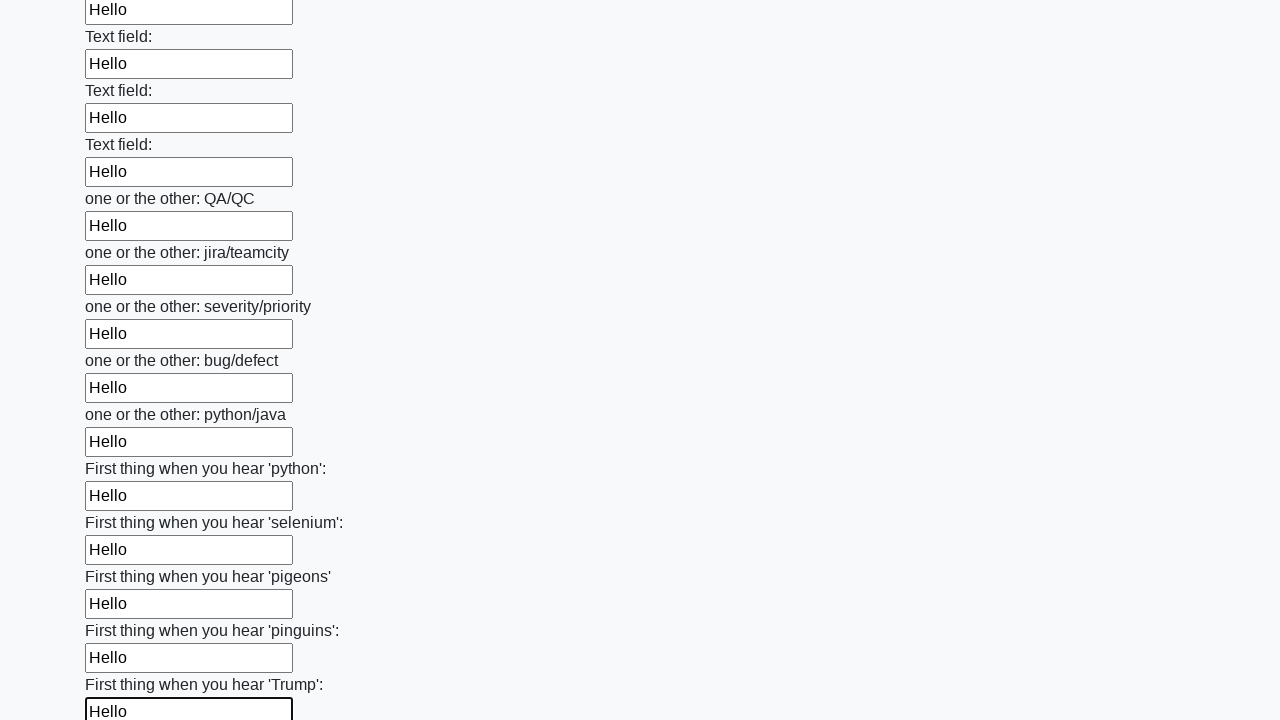

Filled an input field with 'Hello' on input >> nth=97
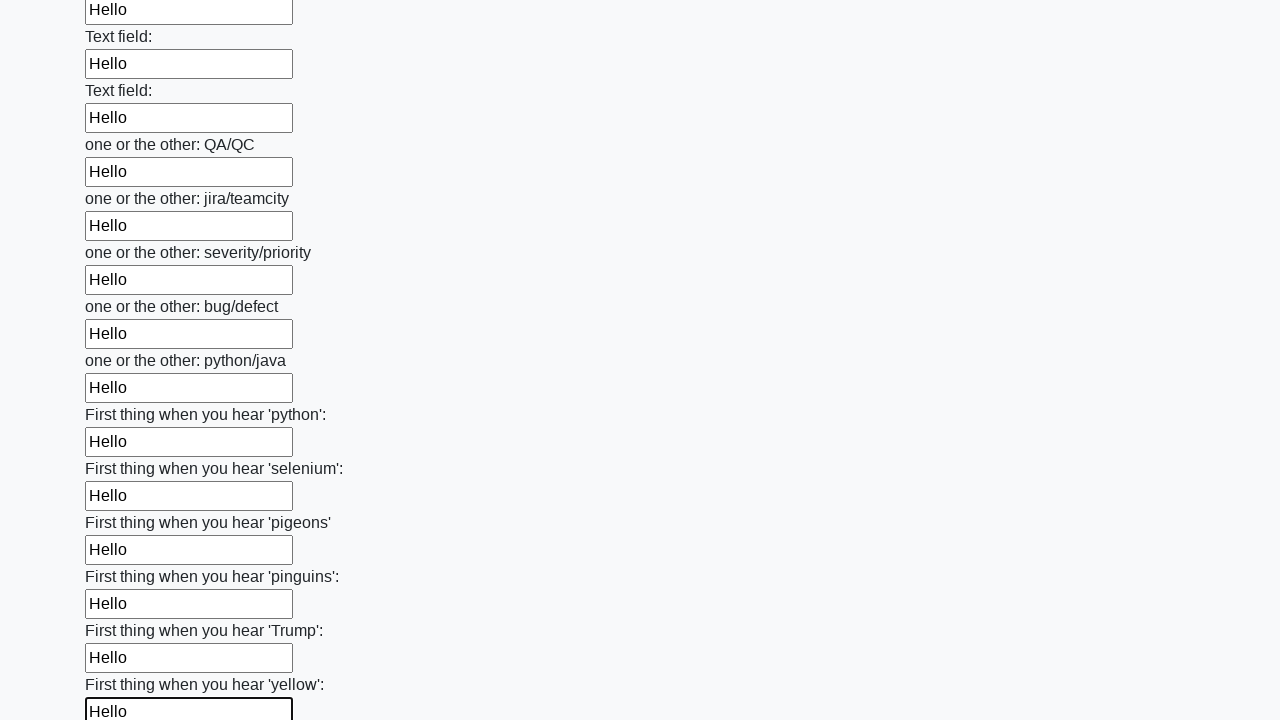

Filled an input field with 'Hello' on input >> nth=98
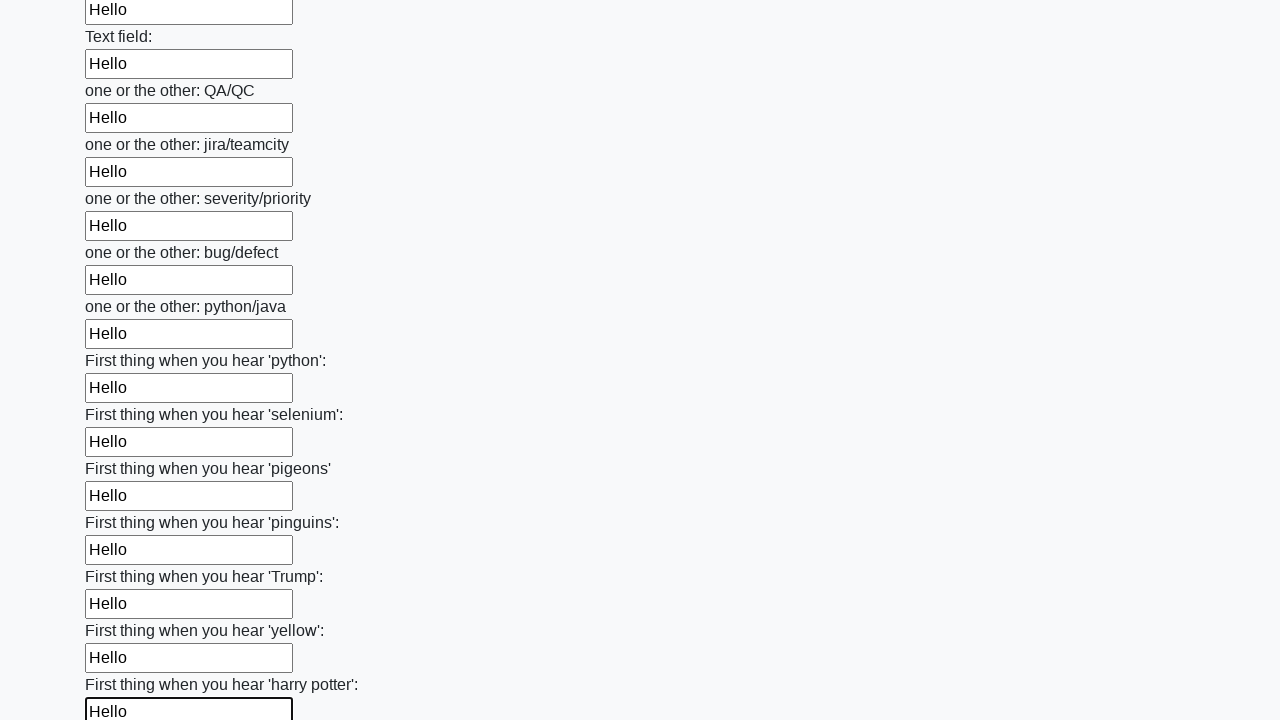

Filled an input field with 'Hello' on input >> nth=99
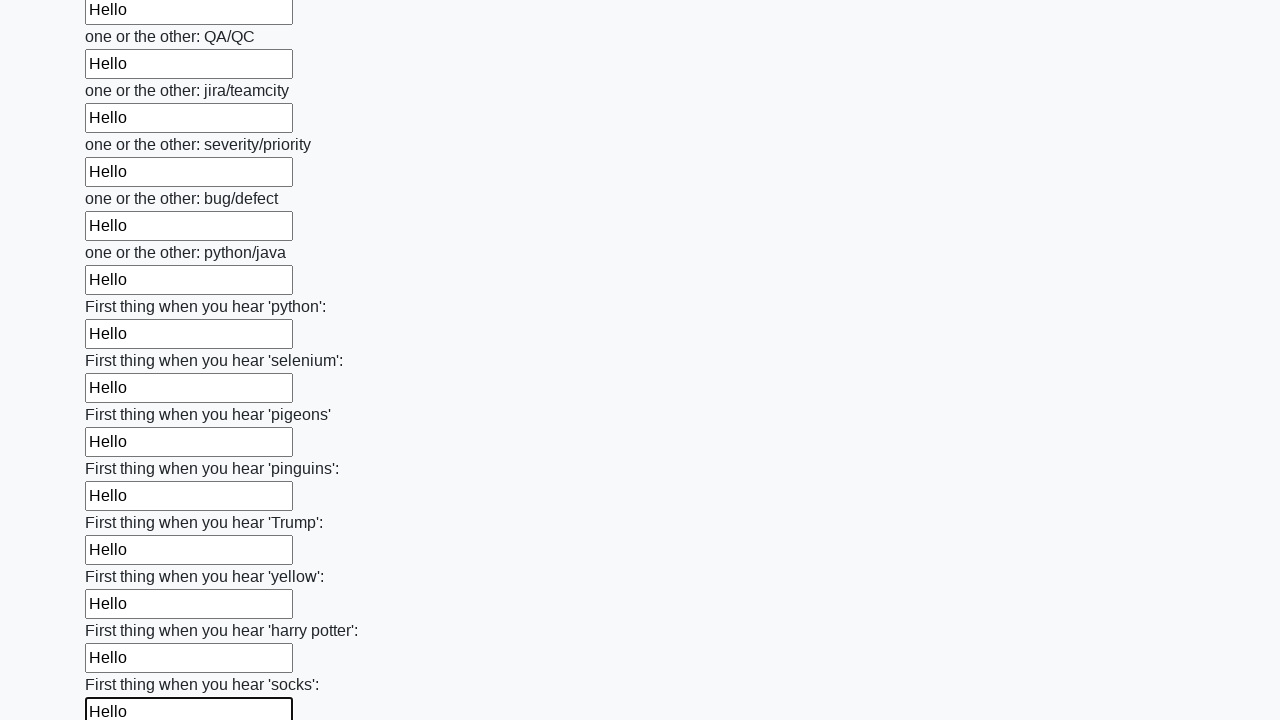

Clicked the submit button to submit the form at (123, 611) on button.btn
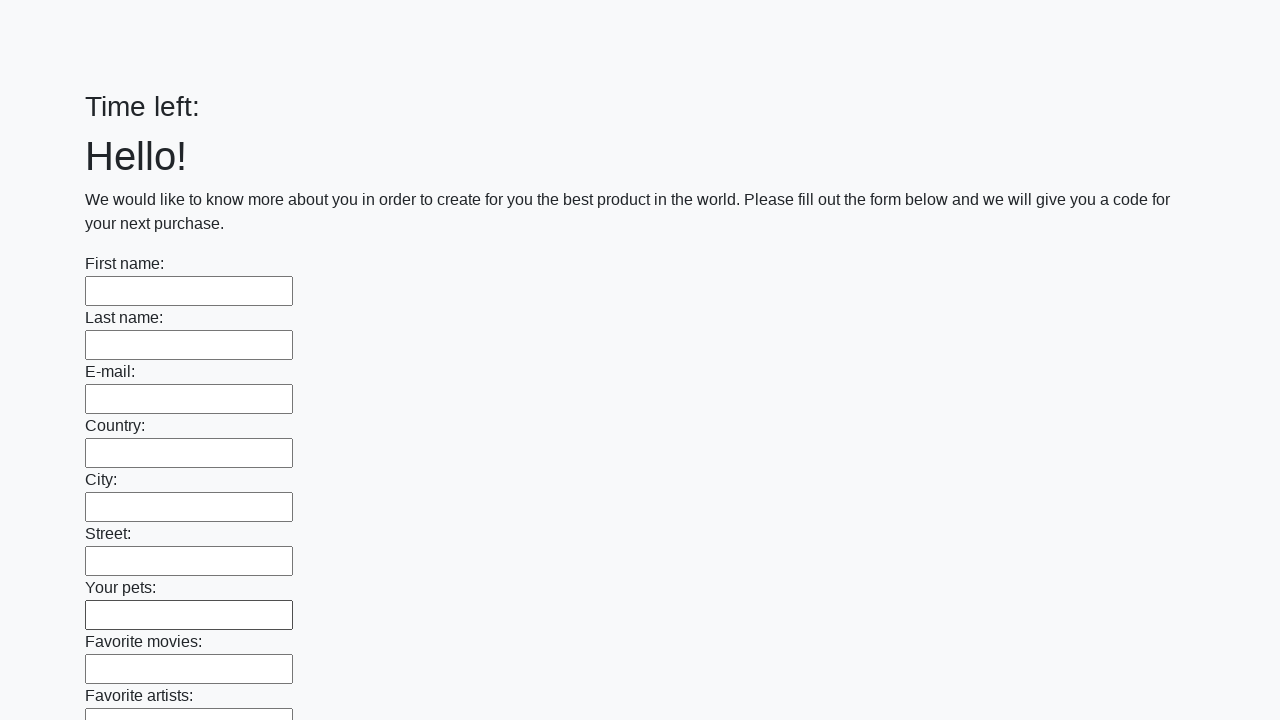

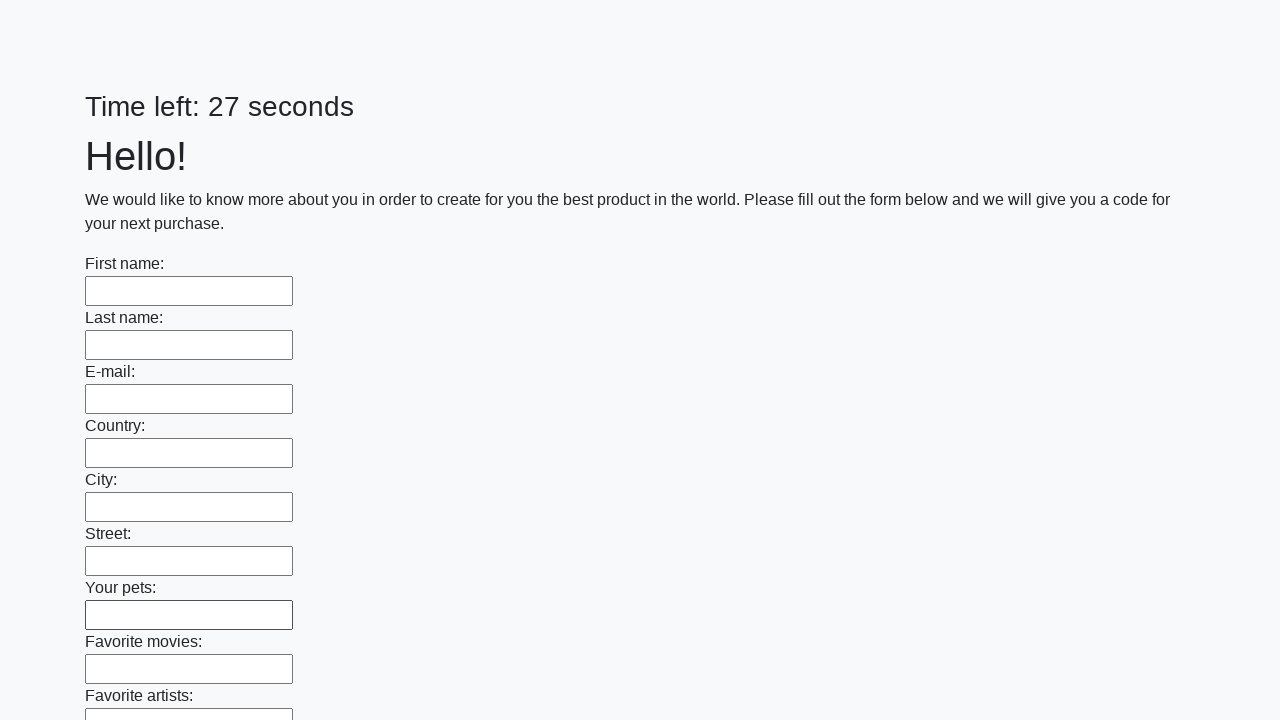